Tests a large form by filling all input fields with the same text value and clicking the submit button

Starting URL: http://suninjuly.github.io/huge_form.html

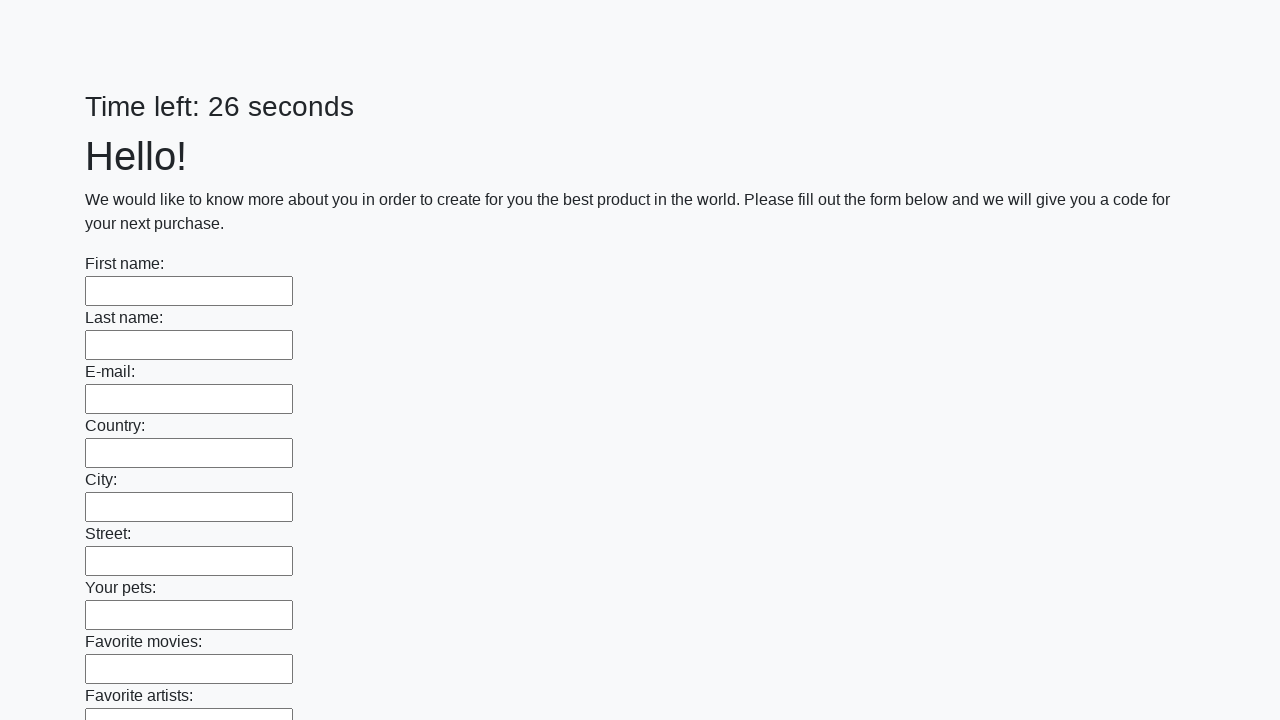

Located all input fields on the huge form
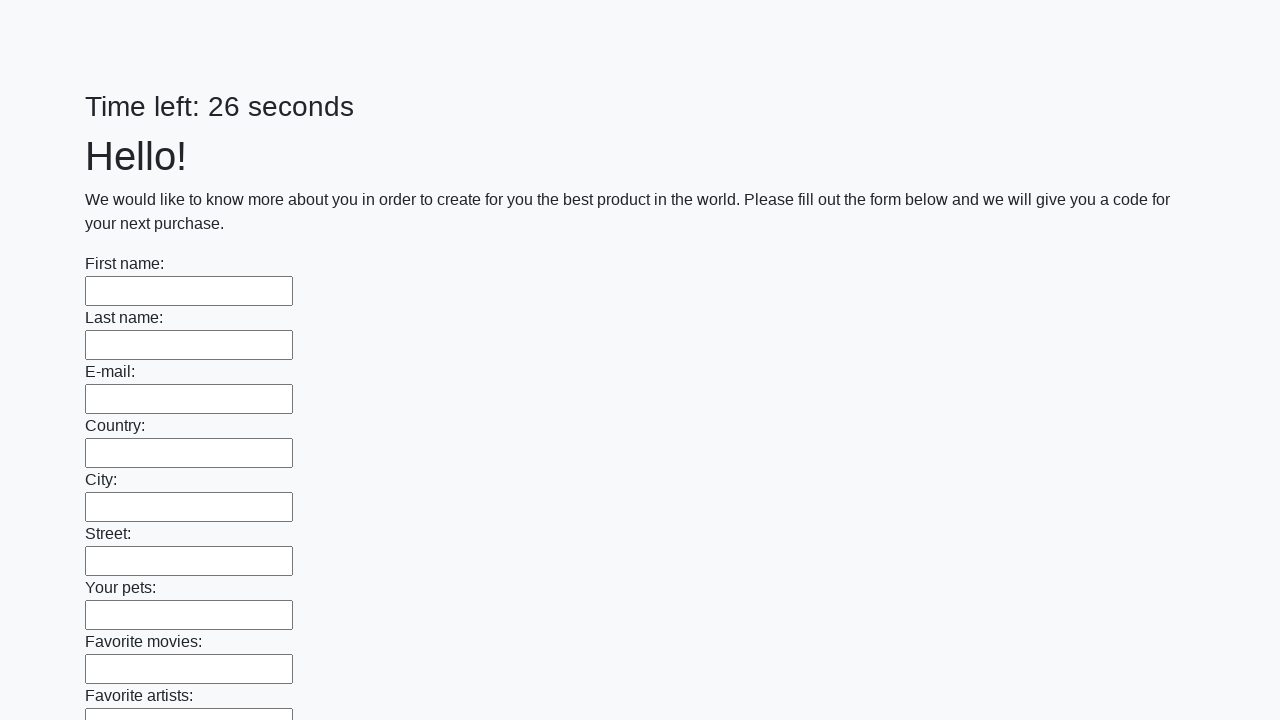

Filled an input field with 'Мой ответ' on input >> nth=0
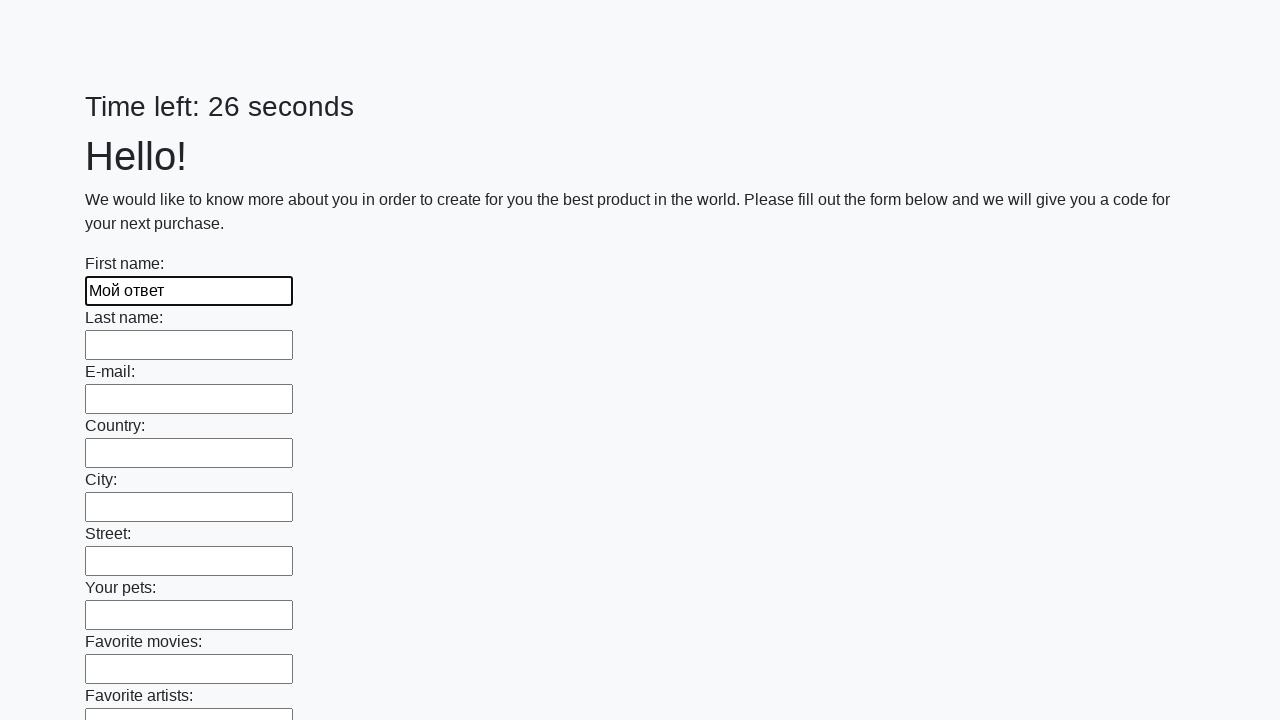

Filled an input field with 'Мой ответ' on input >> nth=1
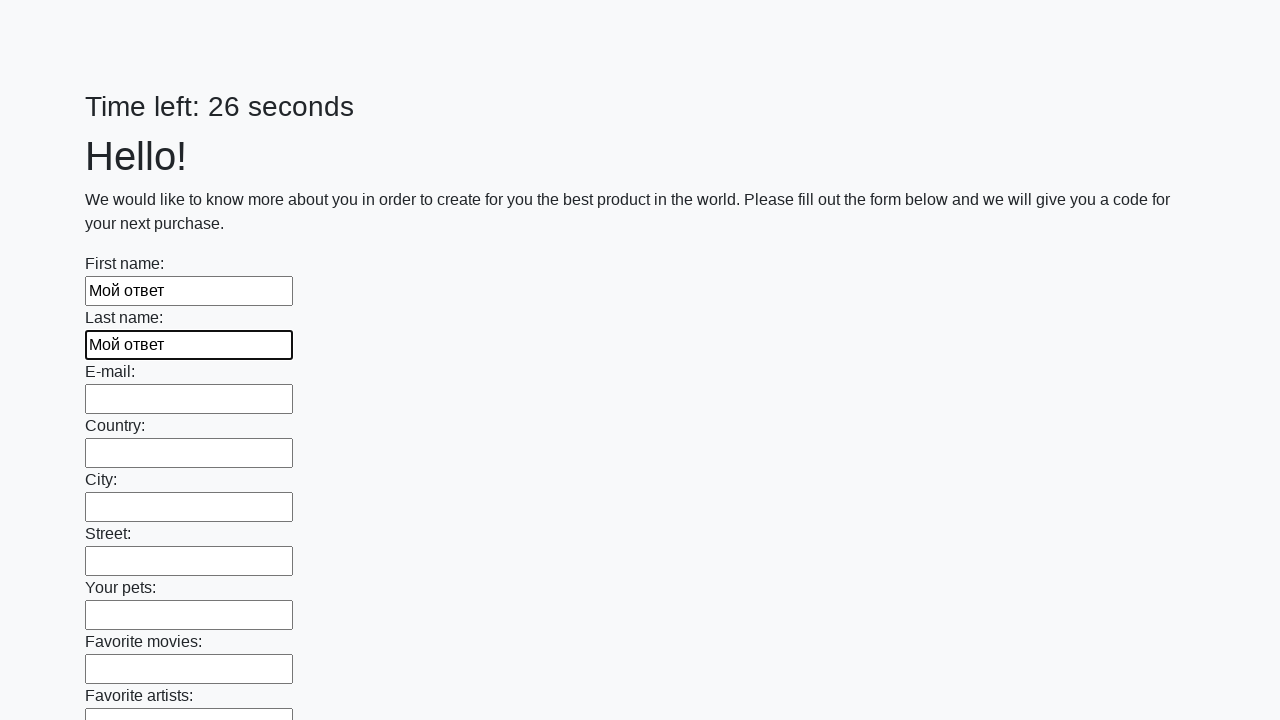

Filled an input field with 'Мой ответ' on input >> nth=2
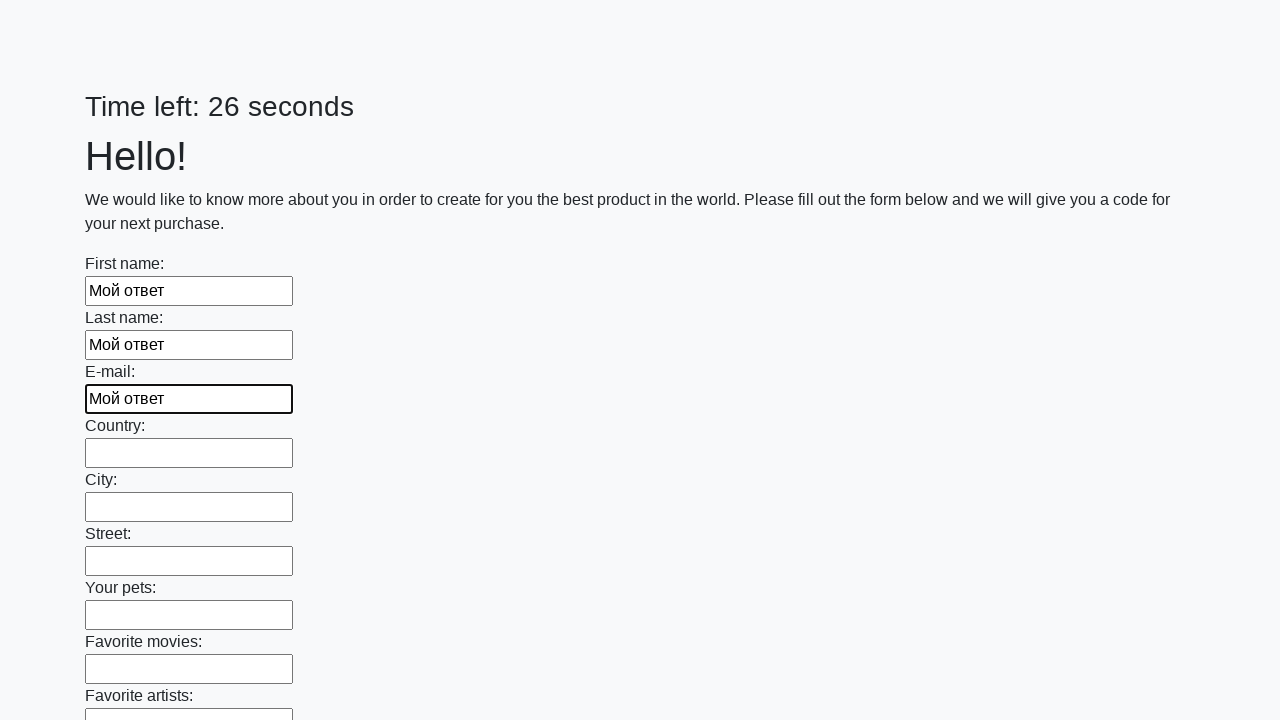

Filled an input field with 'Мой ответ' on input >> nth=3
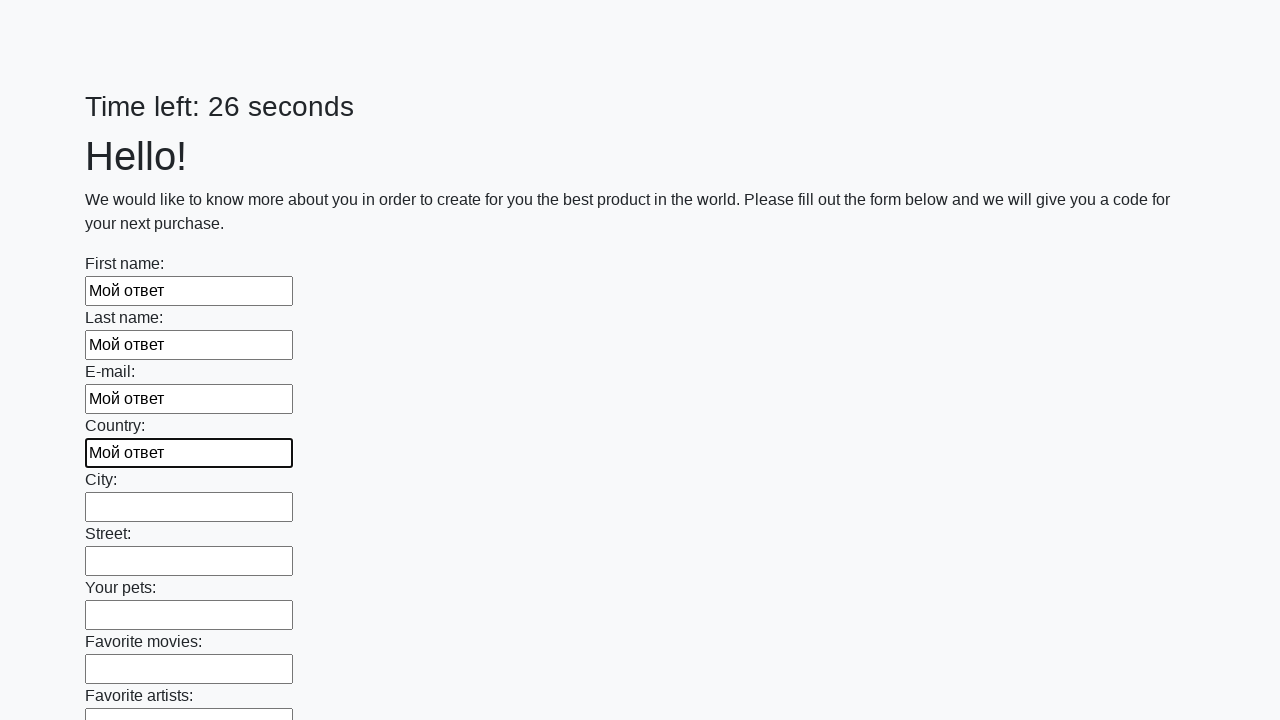

Filled an input field with 'Мой ответ' on input >> nth=4
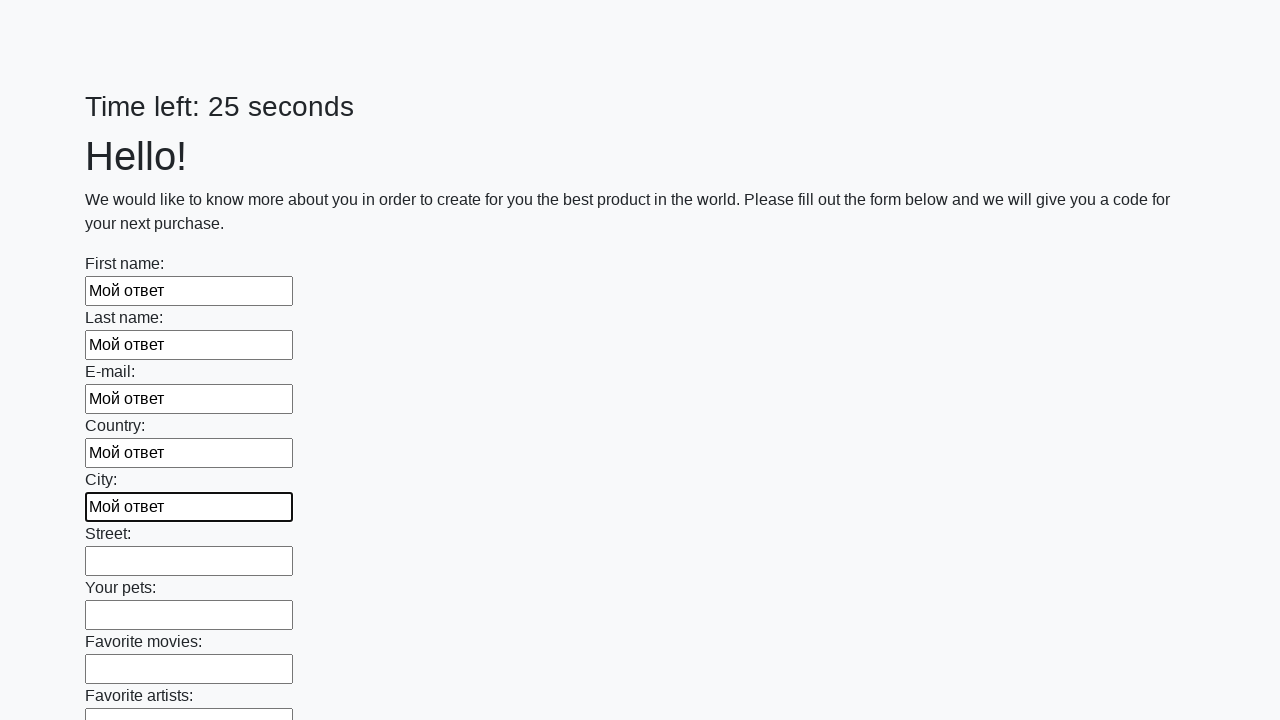

Filled an input field with 'Мой ответ' on input >> nth=5
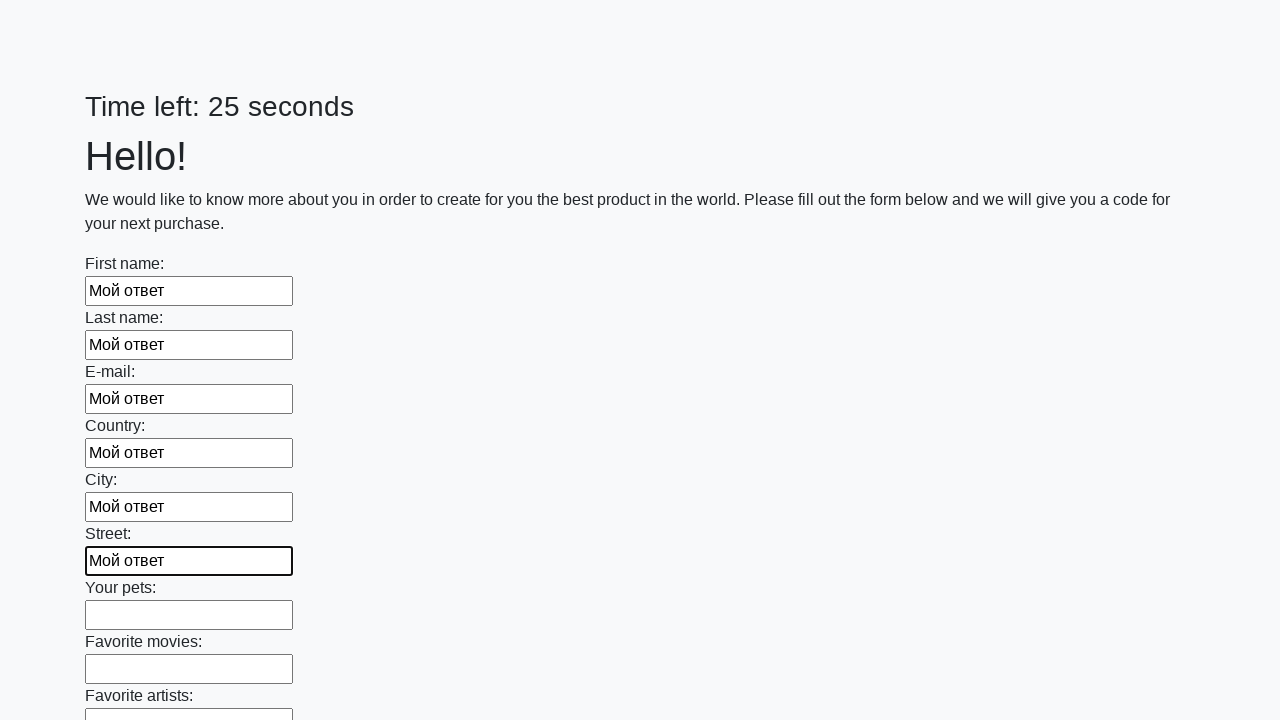

Filled an input field with 'Мой ответ' on input >> nth=6
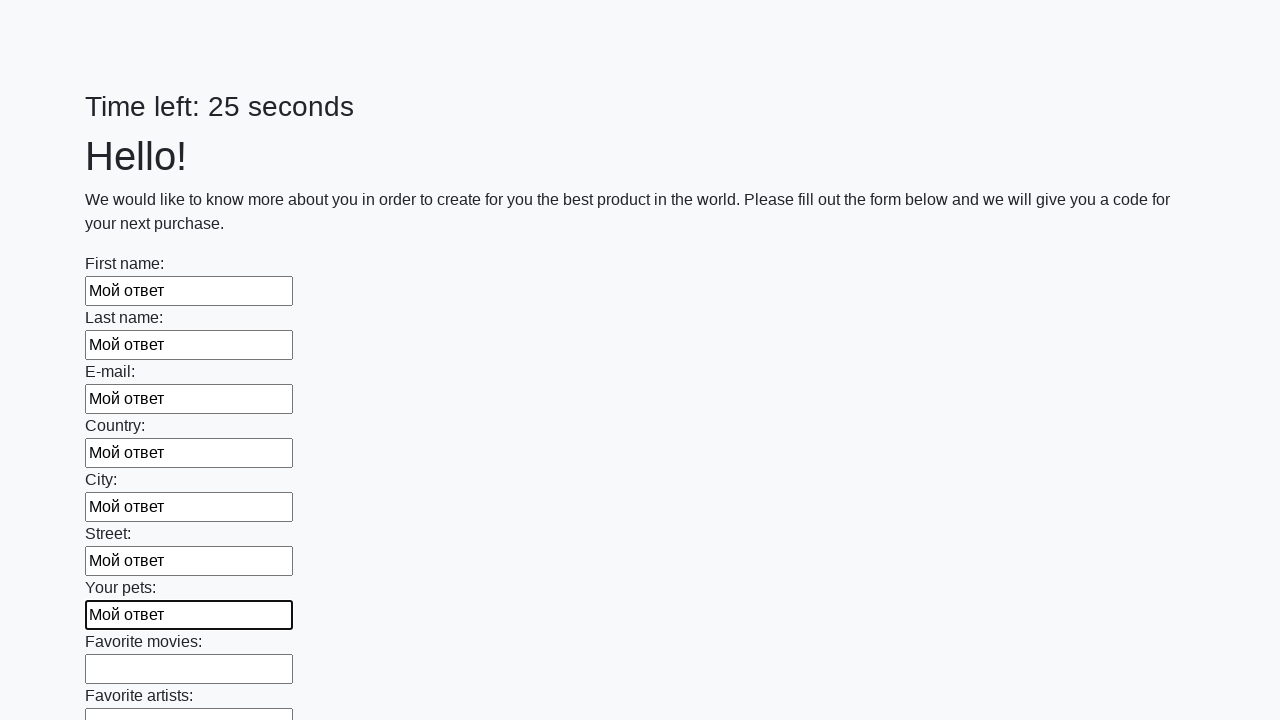

Filled an input field with 'Мой ответ' on input >> nth=7
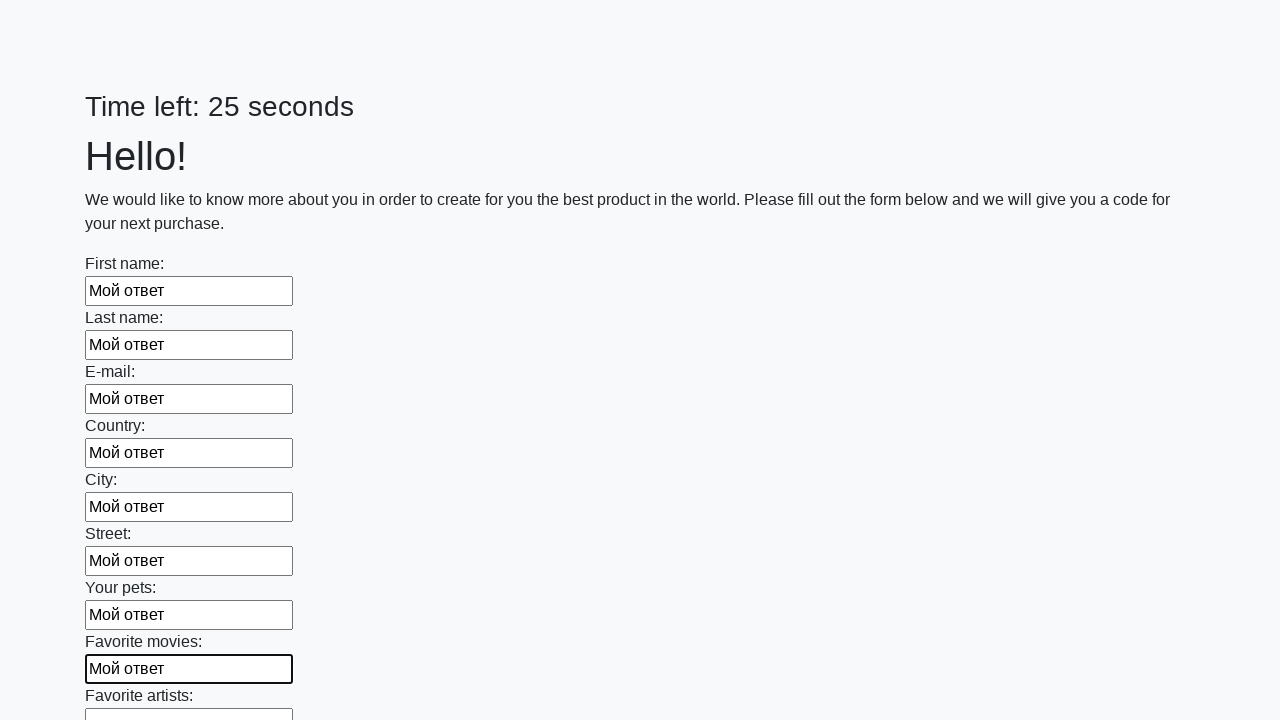

Filled an input field with 'Мой ответ' on input >> nth=8
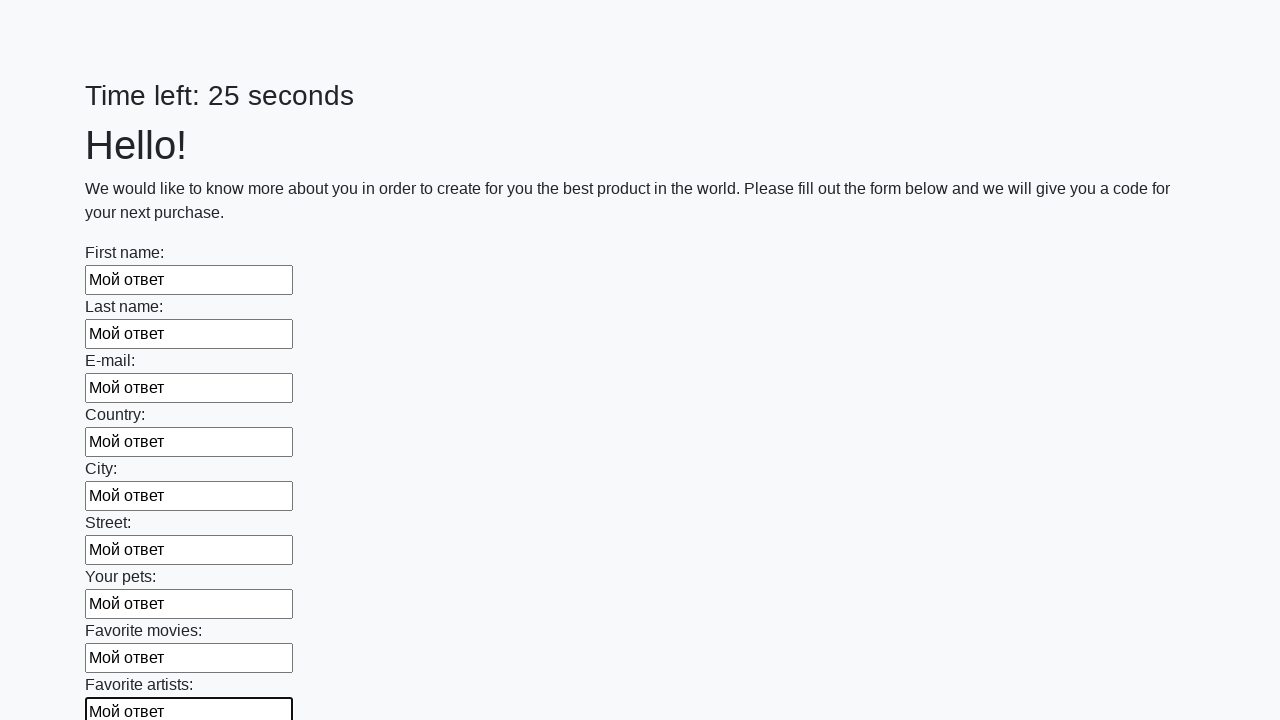

Filled an input field with 'Мой ответ' on input >> nth=9
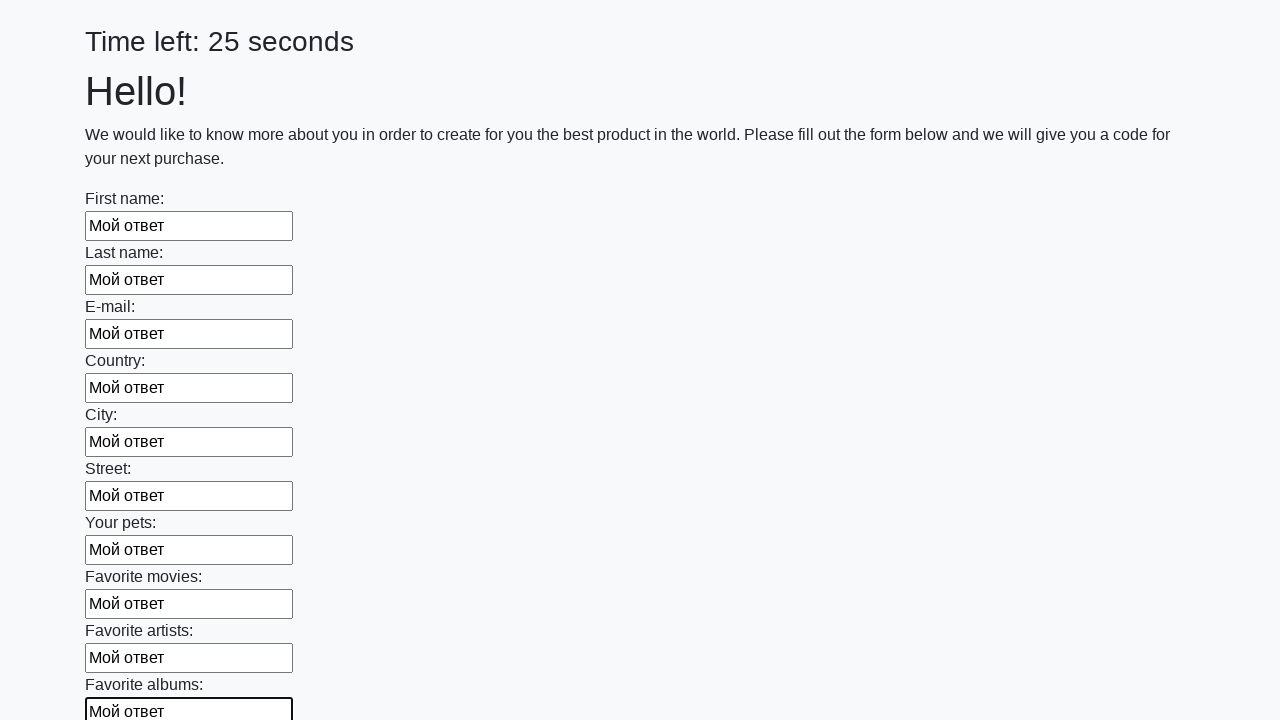

Filled an input field with 'Мой ответ' on input >> nth=10
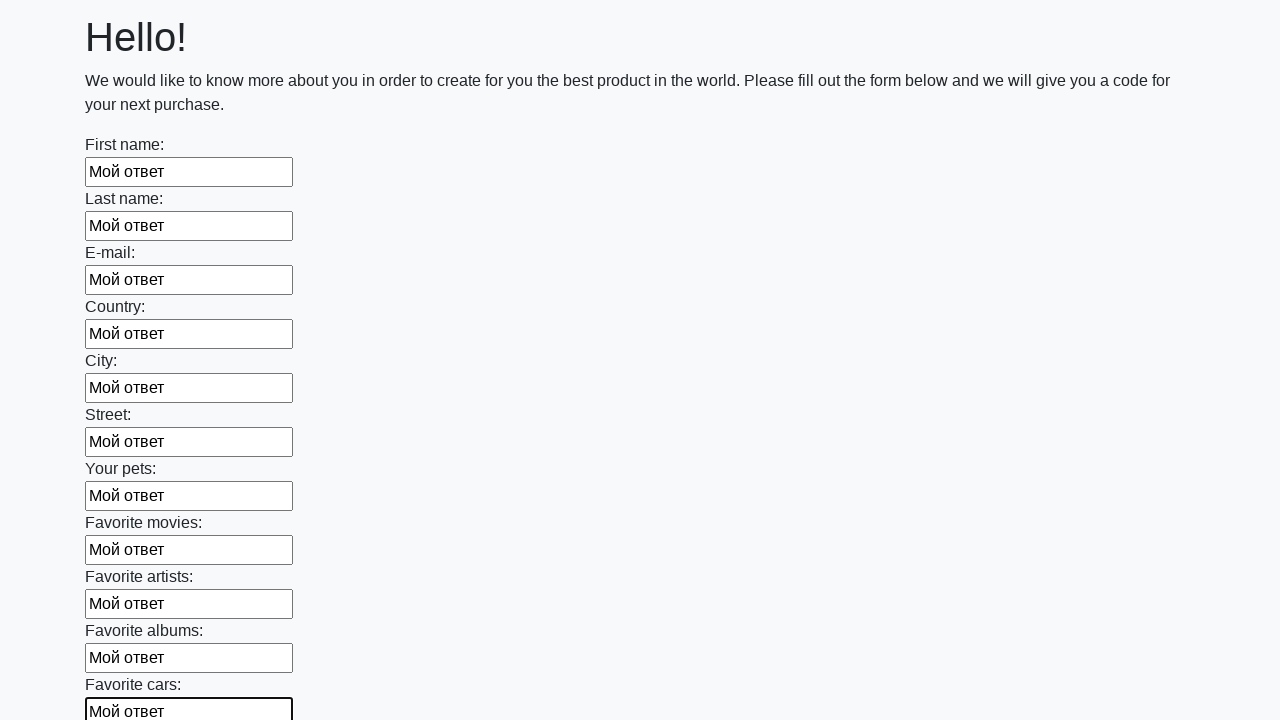

Filled an input field with 'Мой ответ' on input >> nth=11
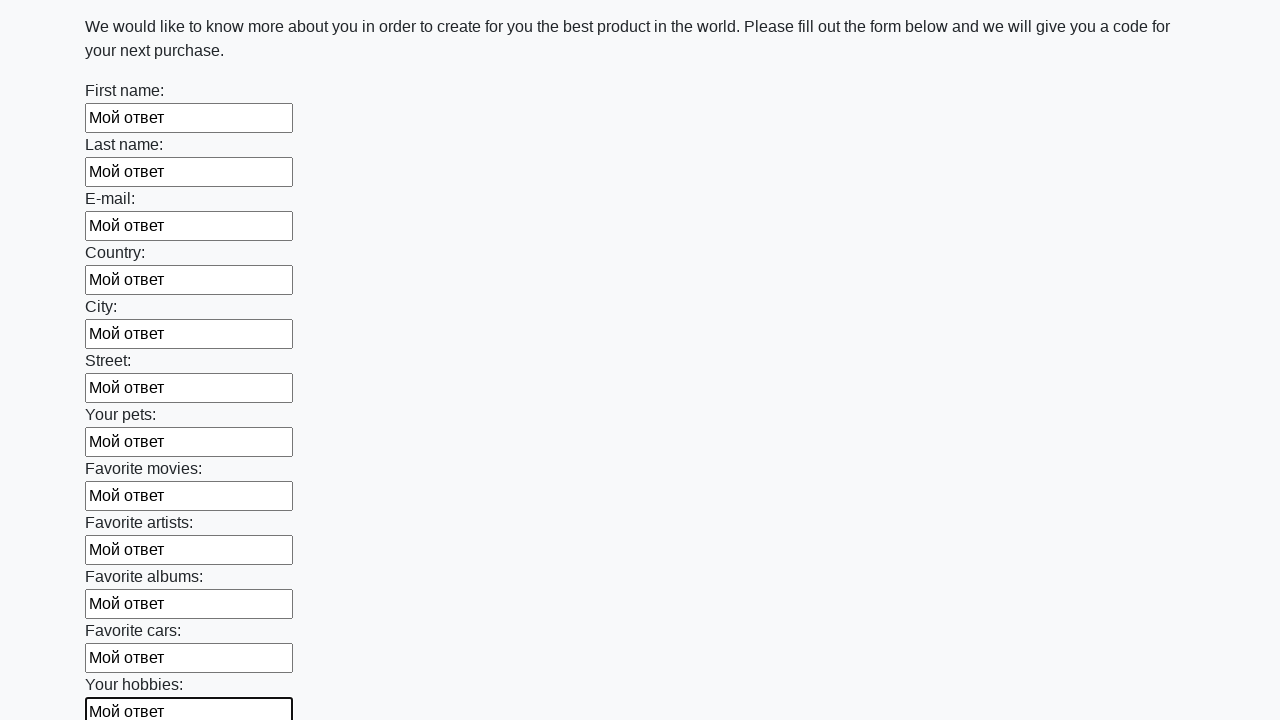

Filled an input field with 'Мой ответ' on input >> nth=12
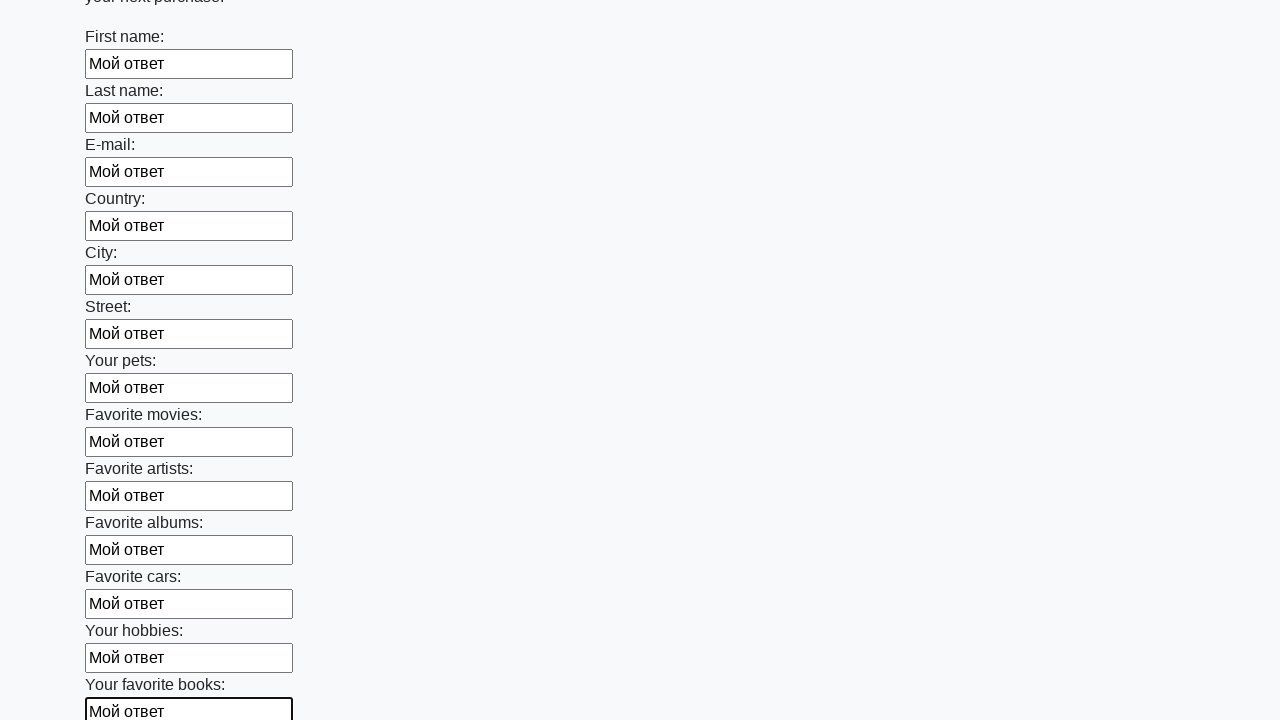

Filled an input field with 'Мой ответ' on input >> nth=13
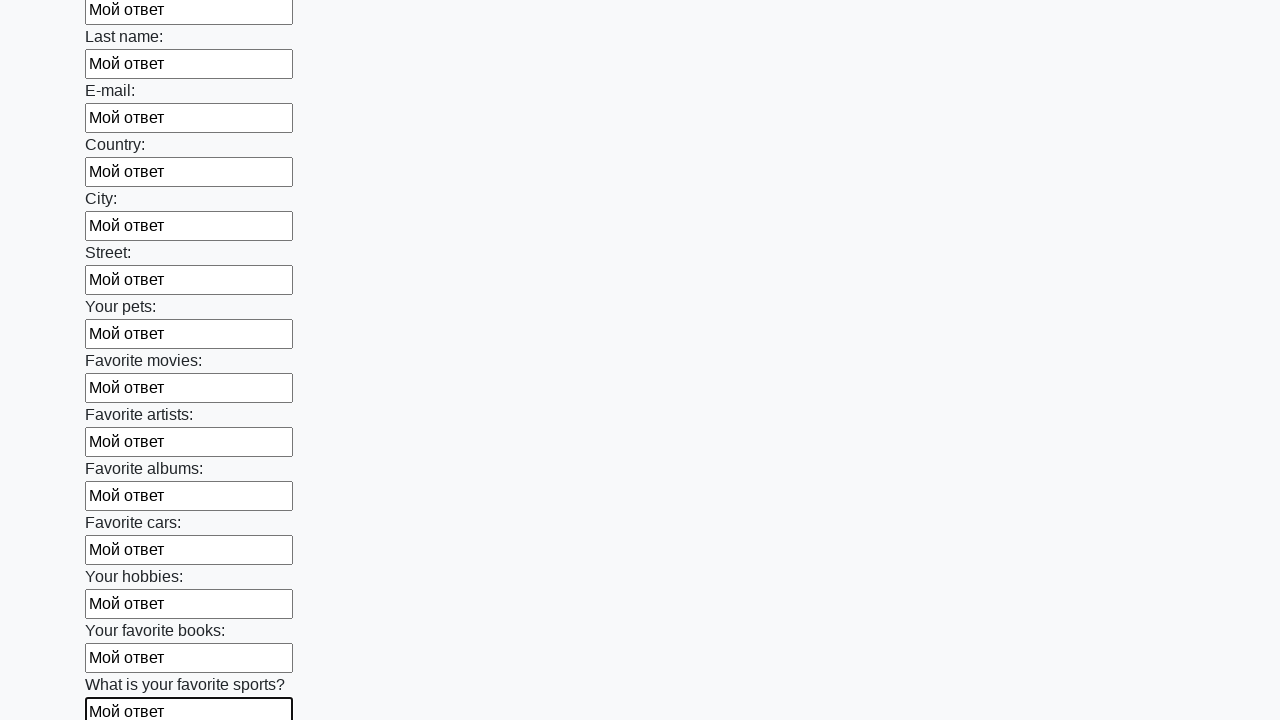

Filled an input field with 'Мой ответ' on input >> nth=14
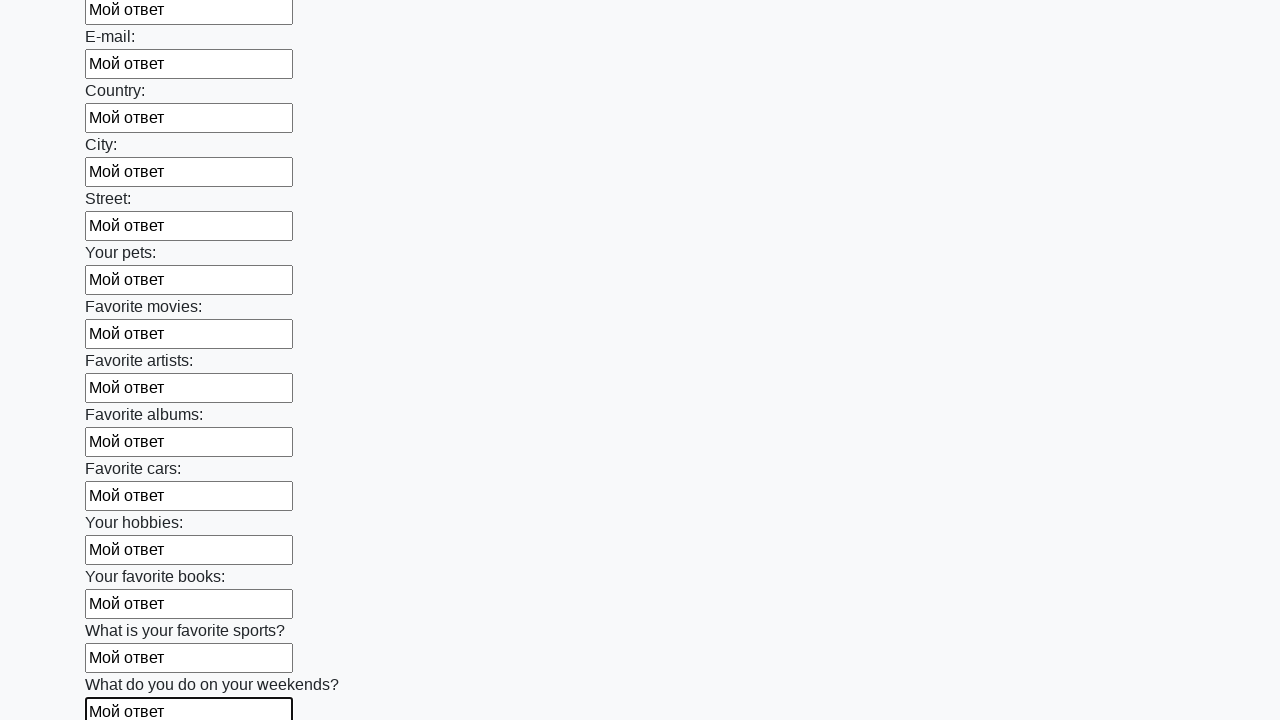

Filled an input field with 'Мой ответ' on input >> nth=15
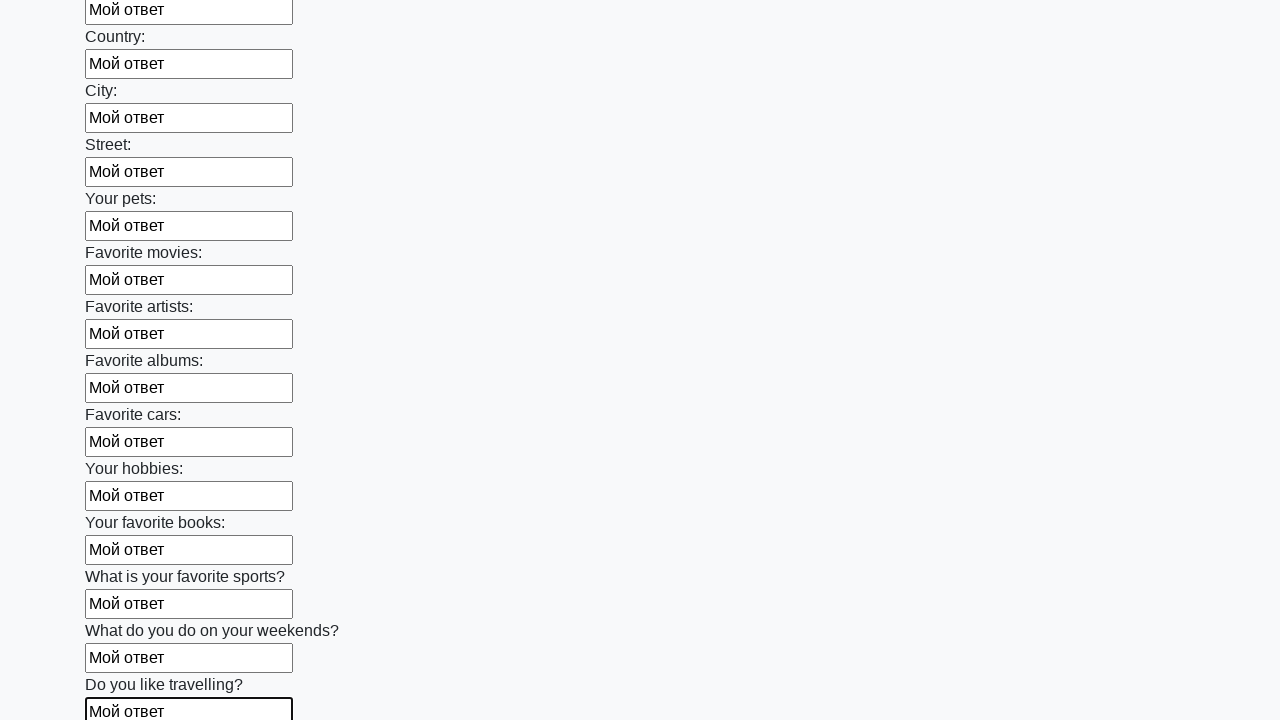

Filled an input field with 'Мой ответ' on input >> nth=16
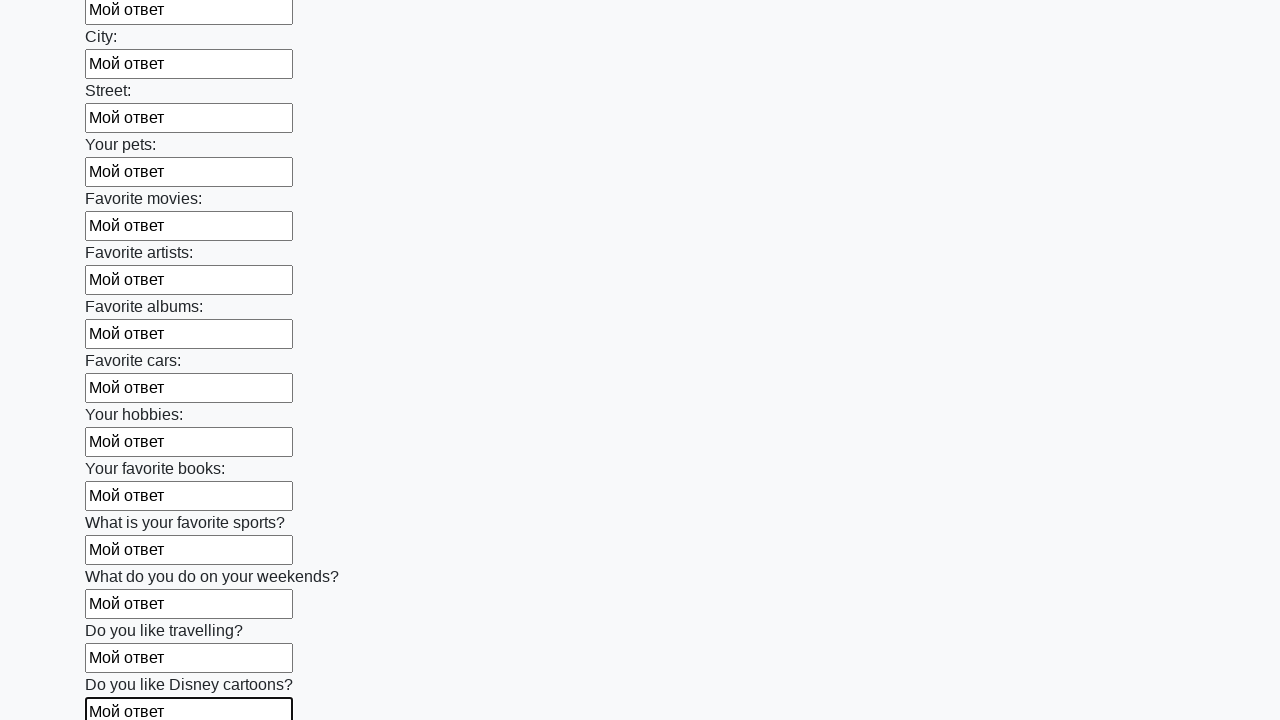

Filled an input field with 'Мой ответ' on input >> nth=17
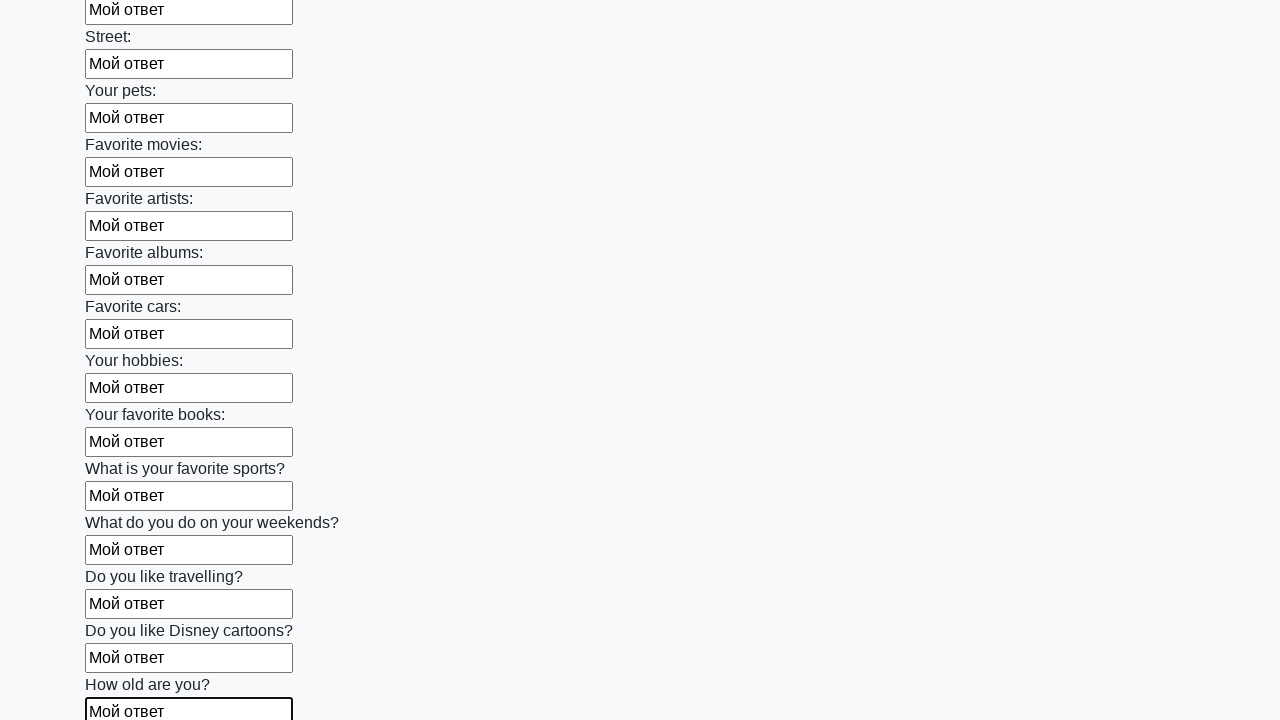

Filled an input field with 'Мой ответ' on input >> nth=18
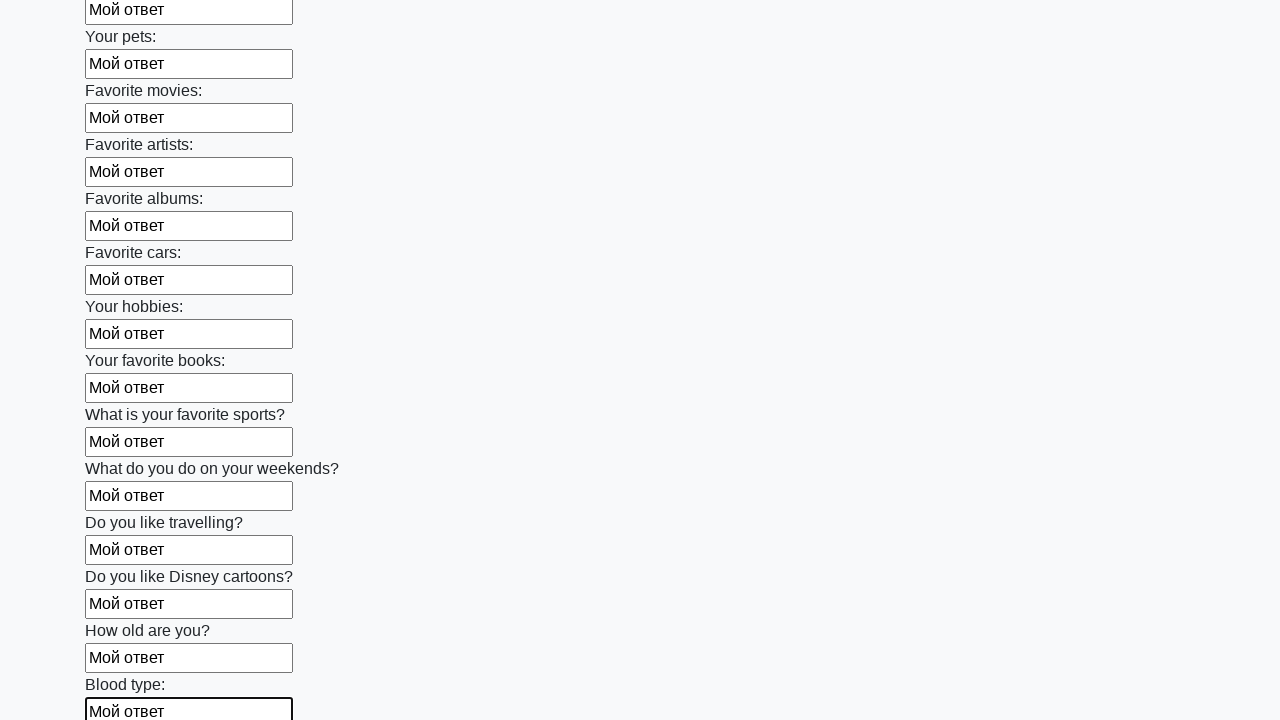

Filled an input field with 'Мой ответ' on input >> nth=19
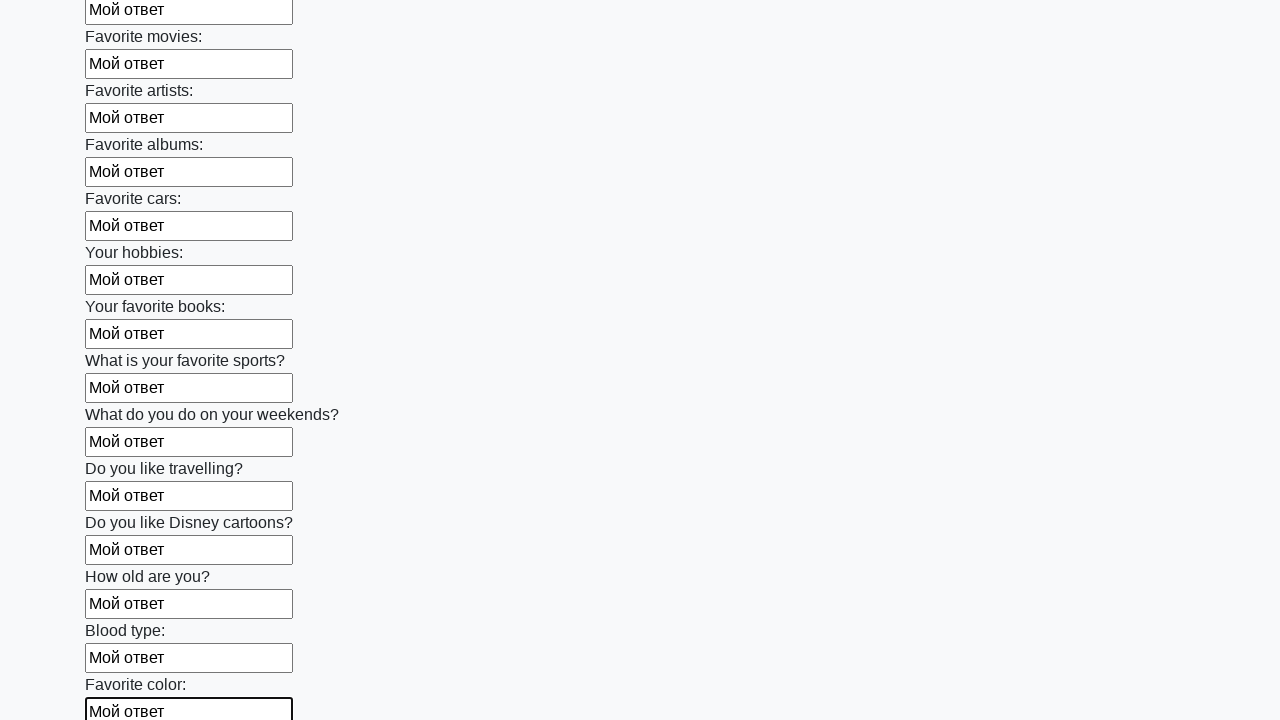

Filled an input field with 'Мой ответ' on input >> nth=20
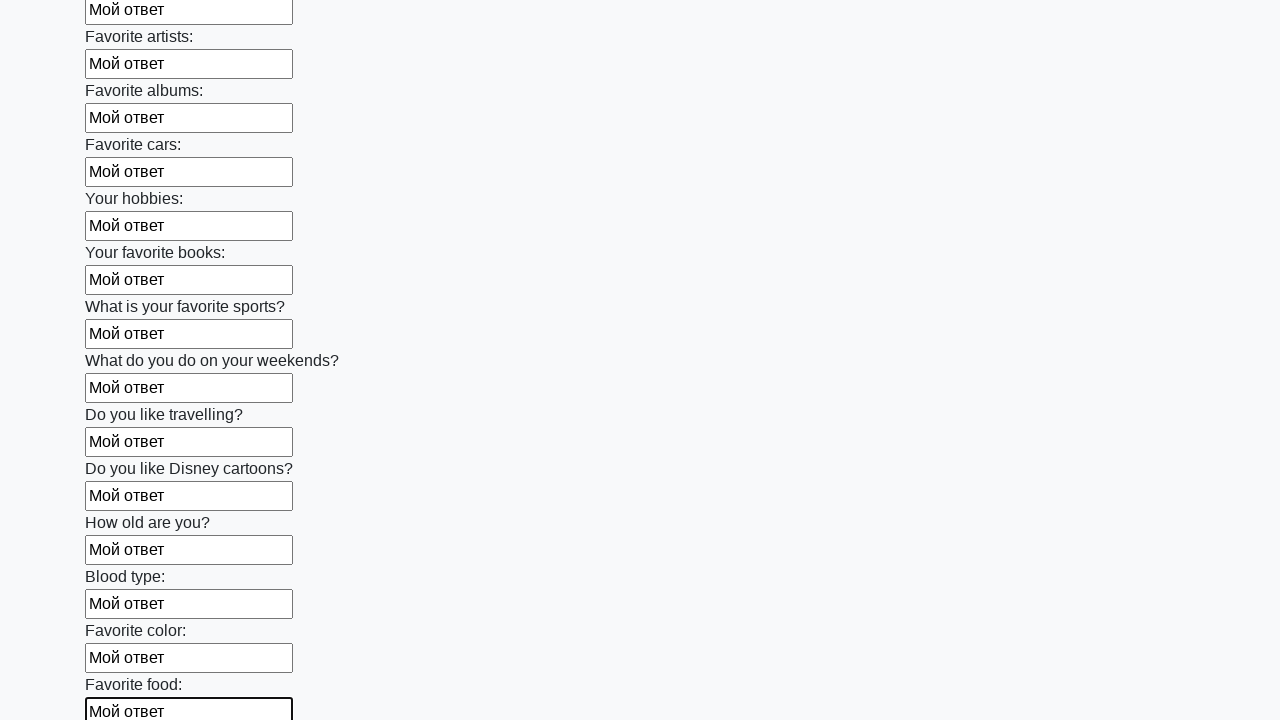

Filled an input field with 'Мой ответ' on input >> nth=21
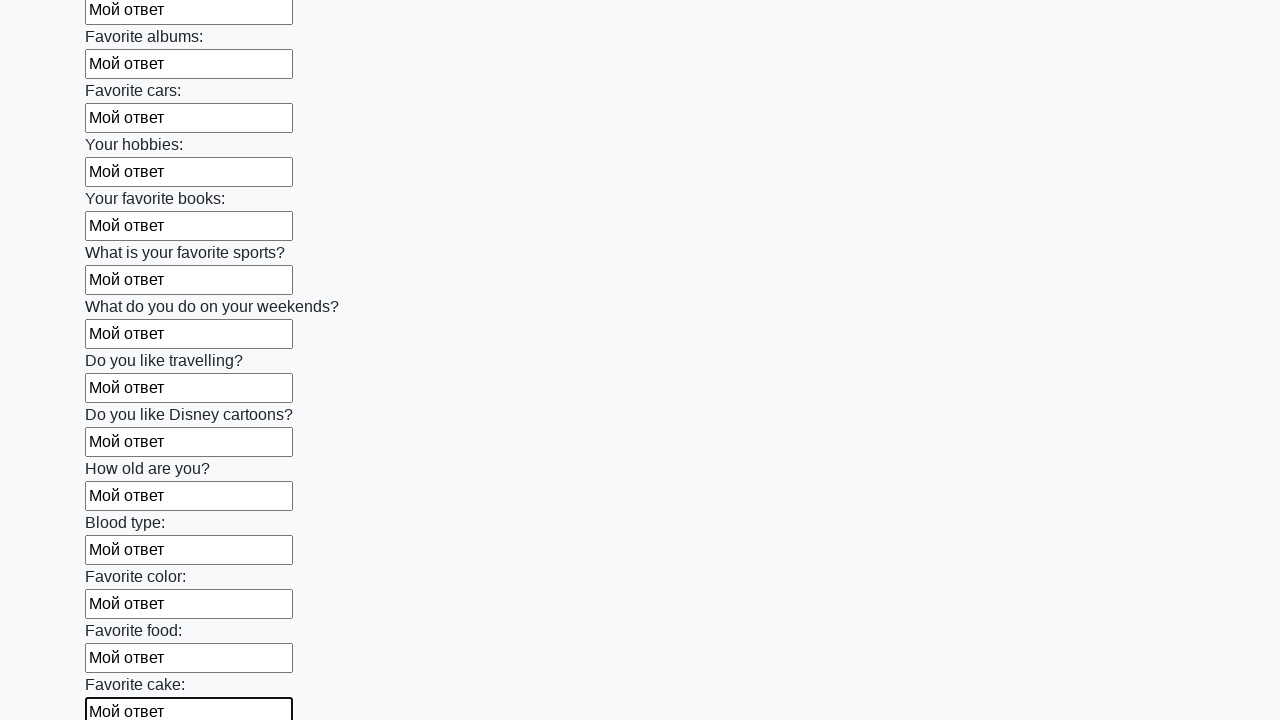

Filled an input field with 'Мой ответ' on input >> nth=22
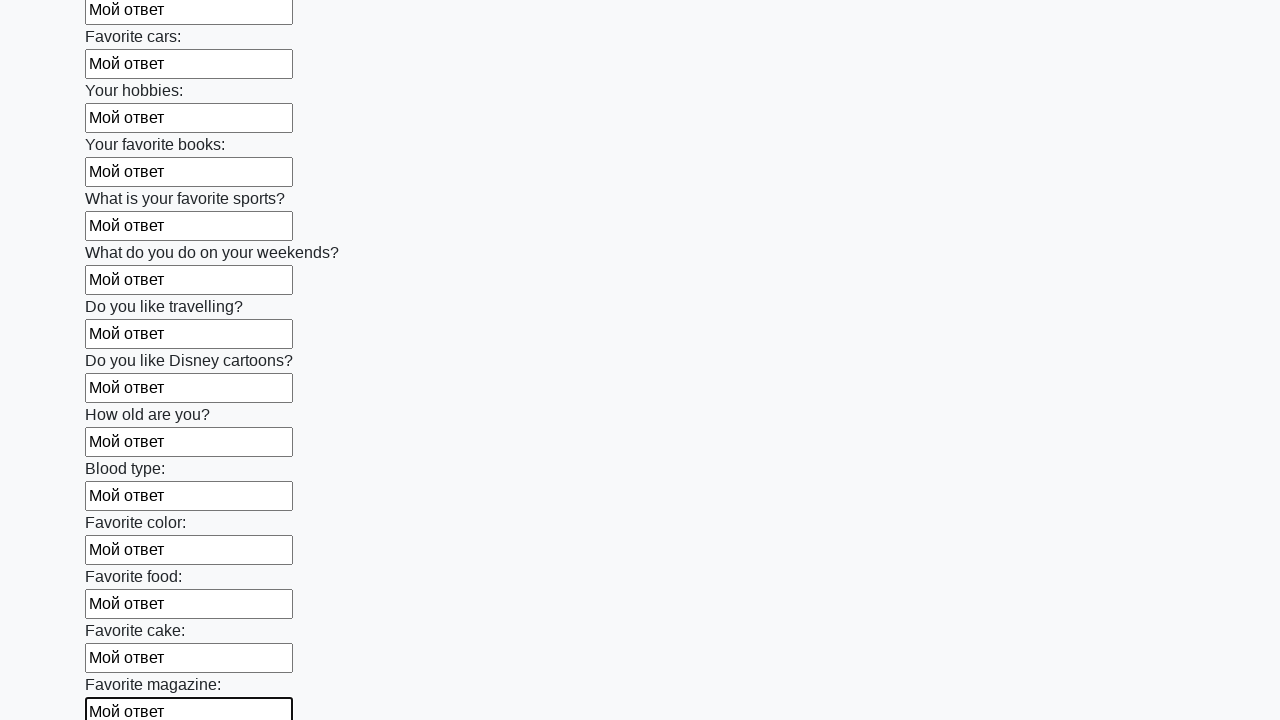

Filled an input field with 'Мой ответ' on input >> nth=23
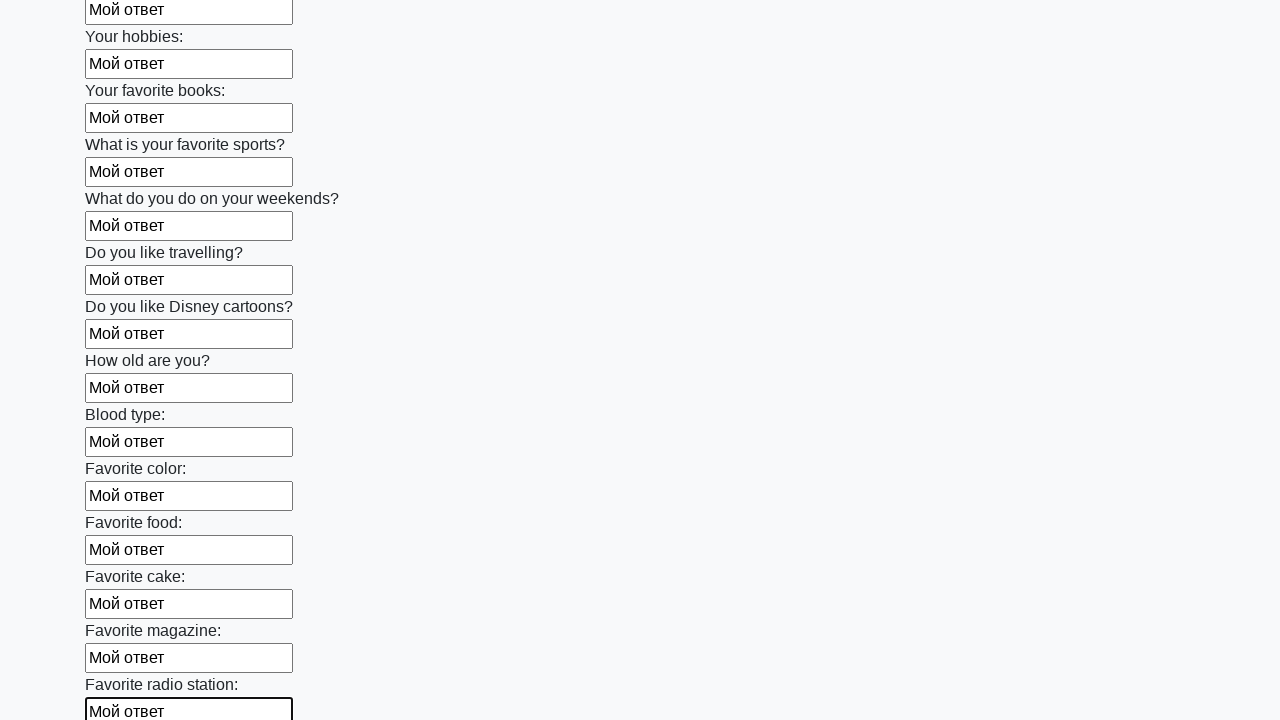

Filled an input field with 'Мой ответ' on input >> nth=24
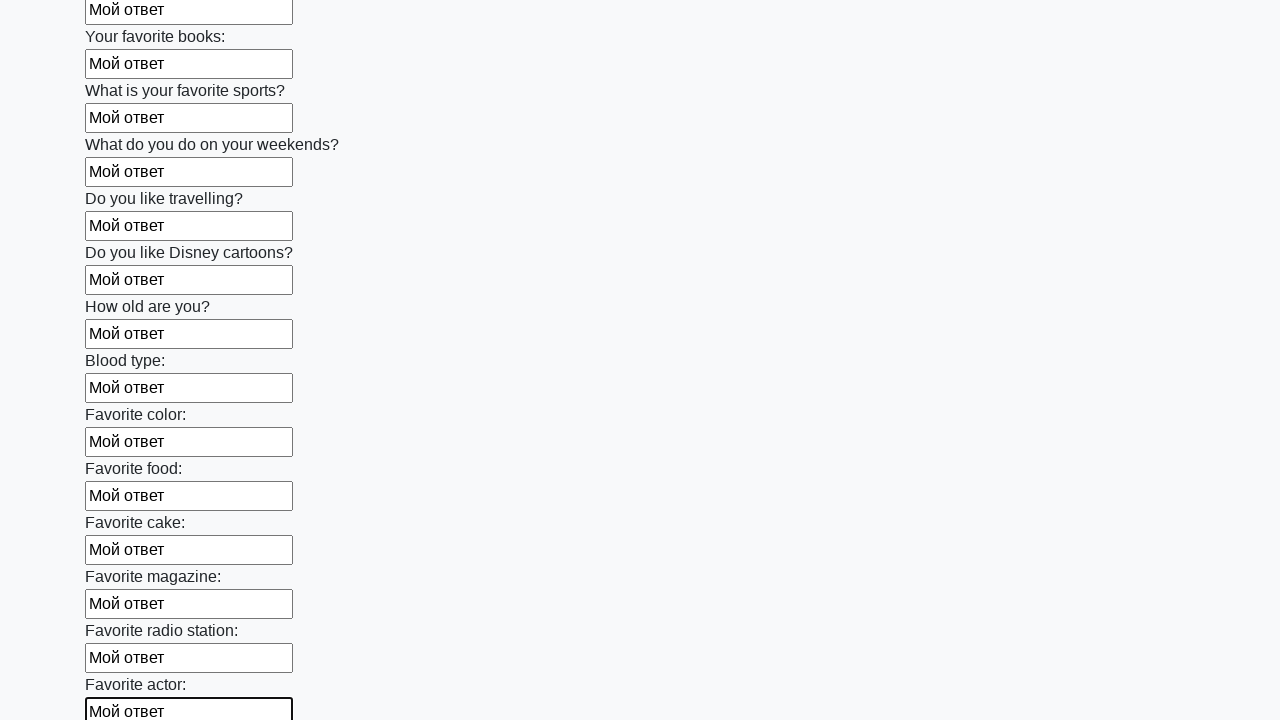

Filled an input field with 'Мой ответ' on input >> nth=25
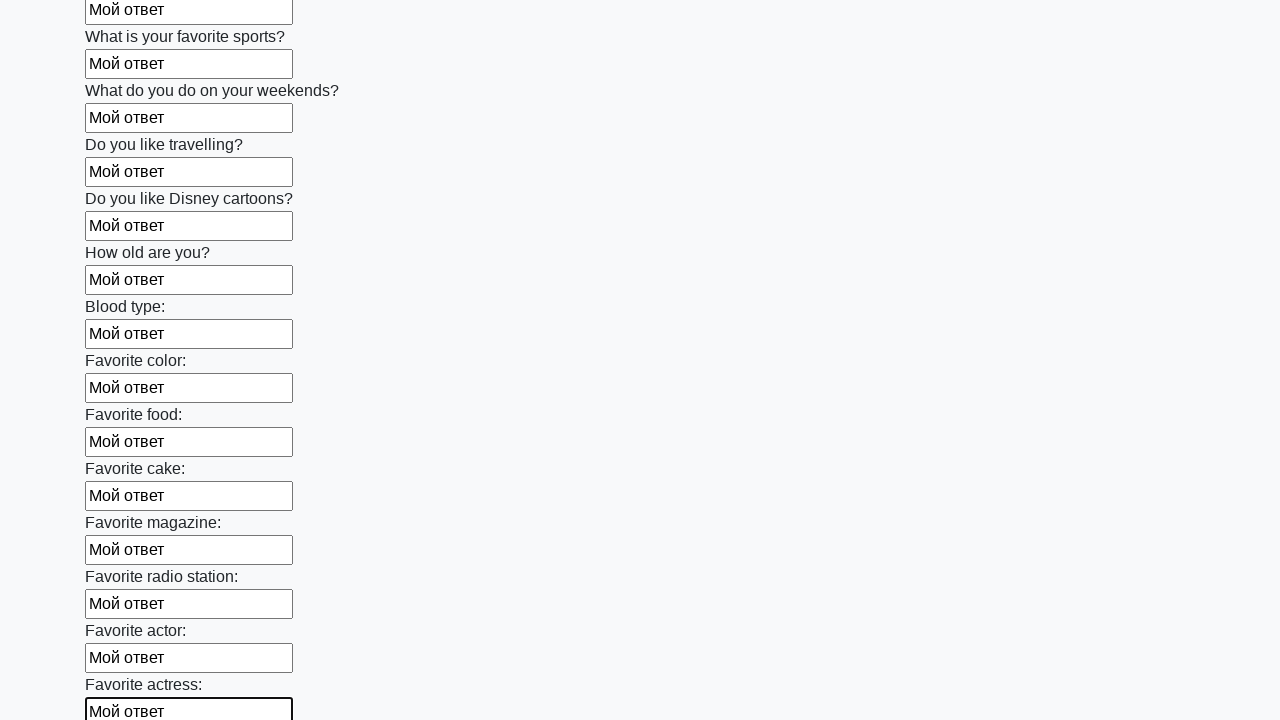

Filled an input field with 'Мой ответ' on input >> nth=26
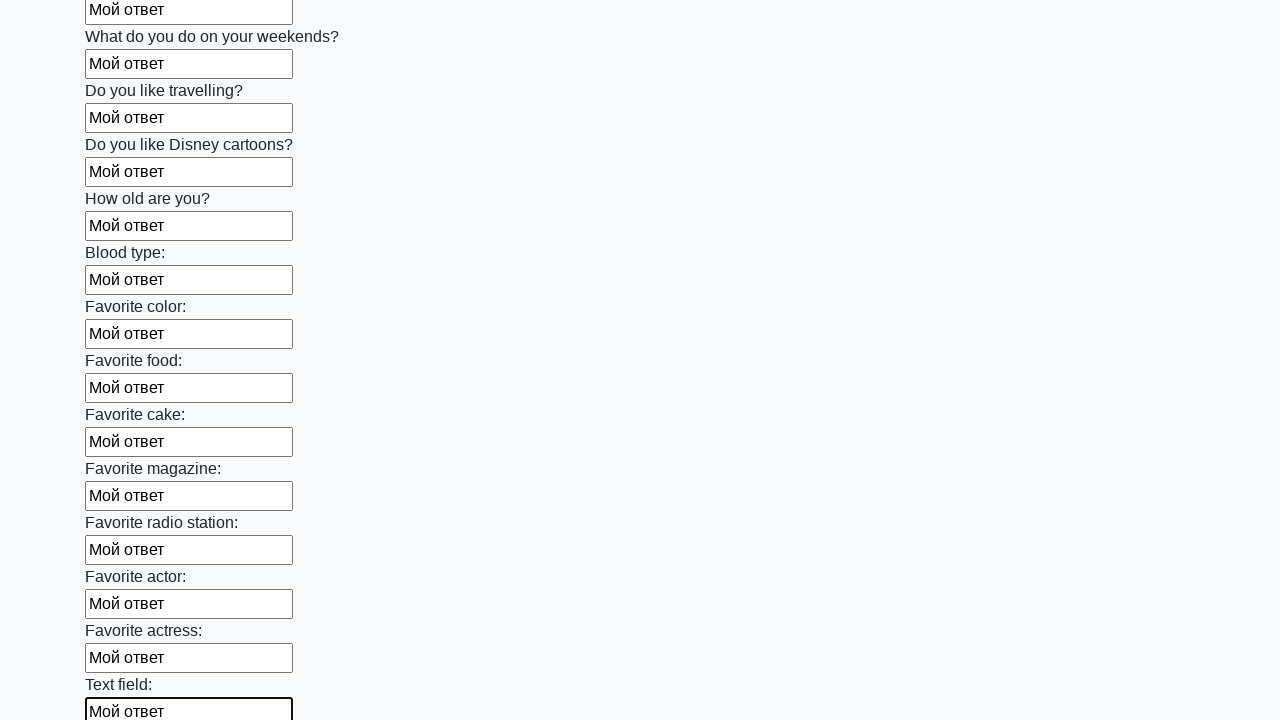

Filled an input field with 'Мой ответ' on input >> nth=27
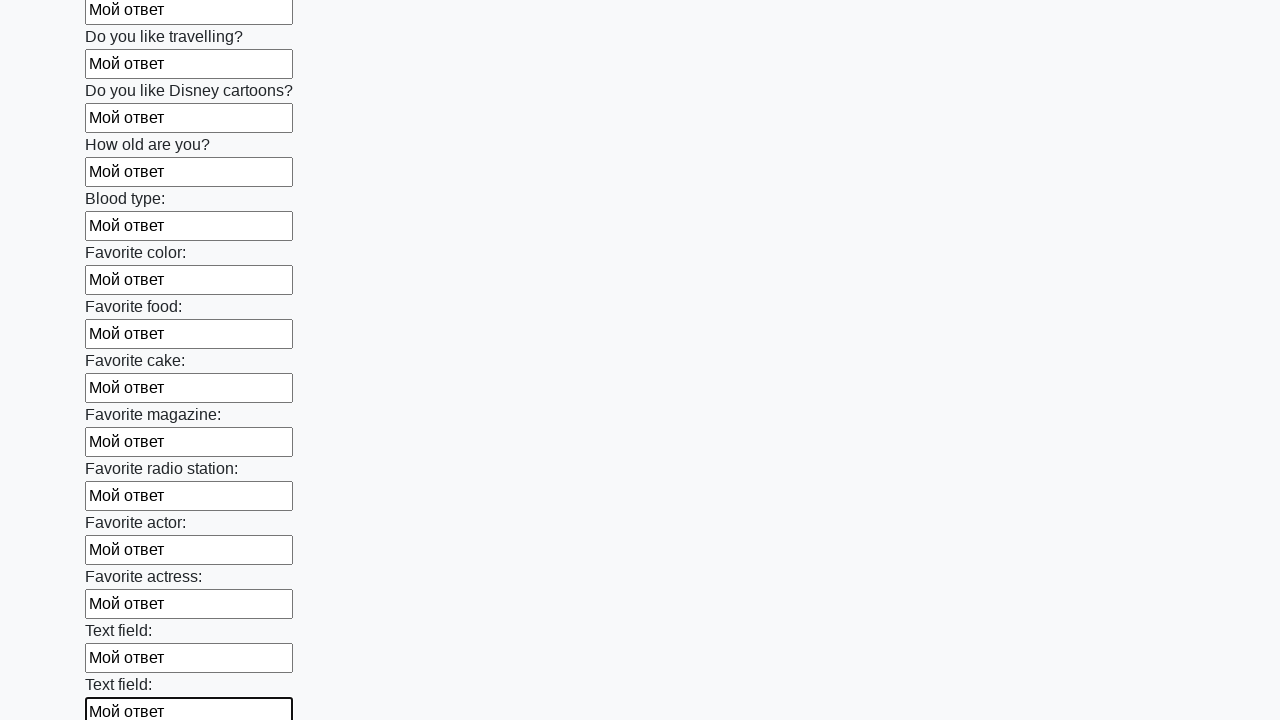

Filled an input field with 'Мой ответ' on input >> nth=28
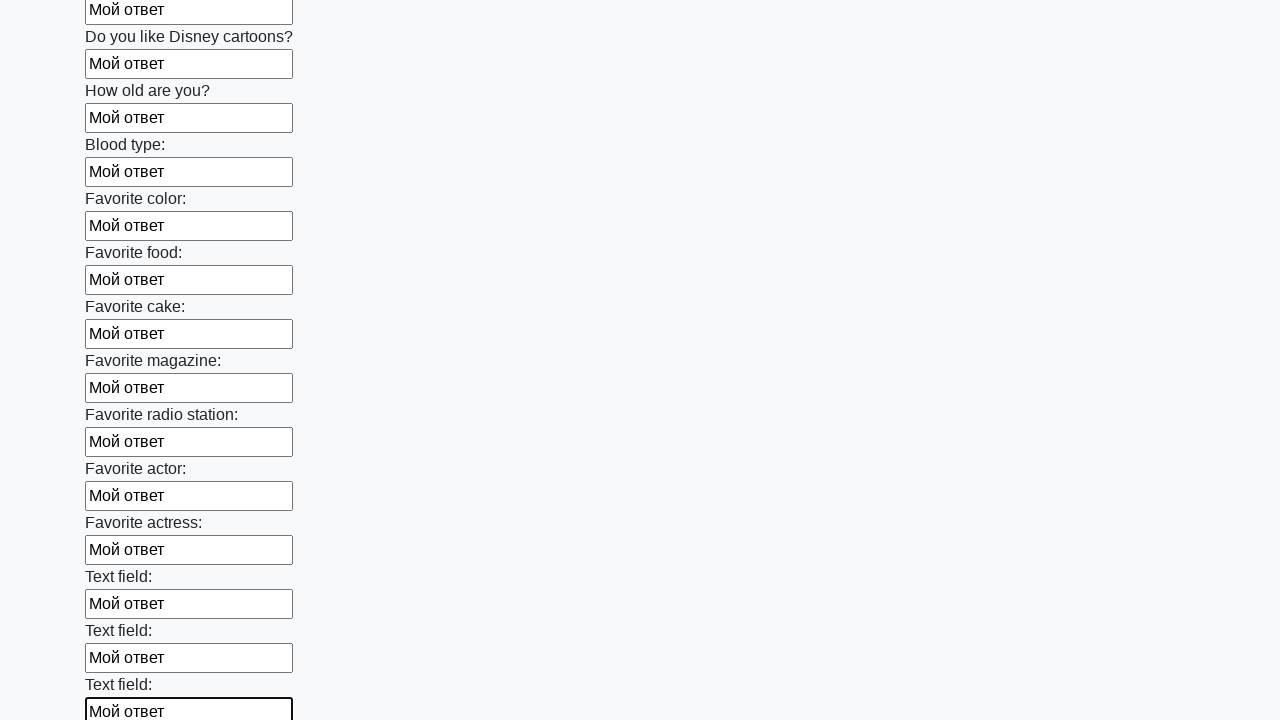

Filled an input field with 'Мой ответ' on input >> nth=29
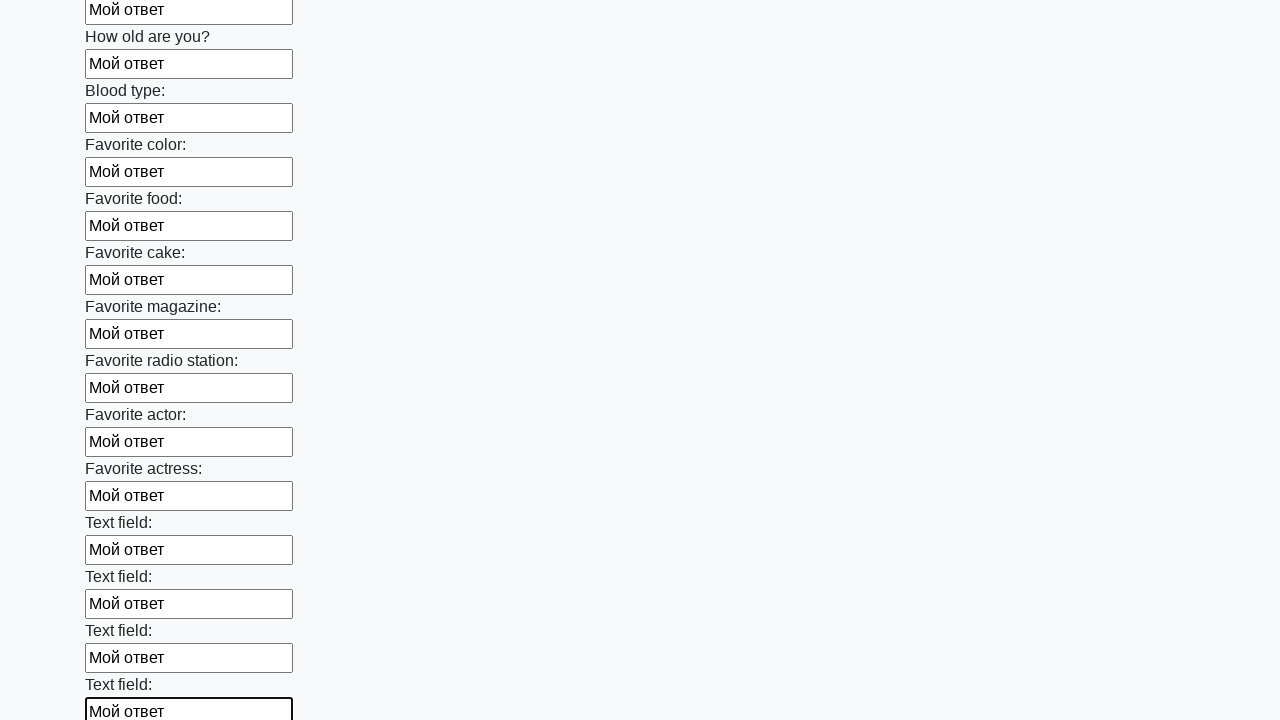

Filled an input field with 'Мой ответ' on input >> nth=30
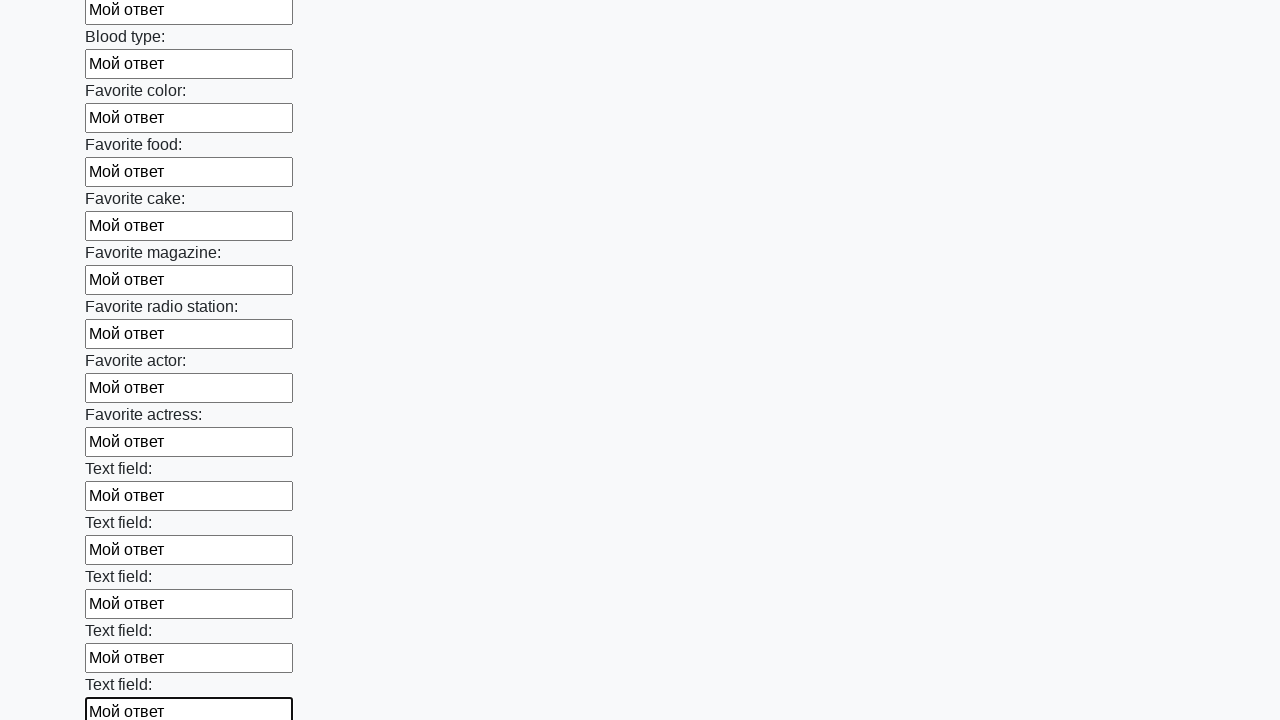

Filled an input field with 'Мой ответ' on input >> nth=31
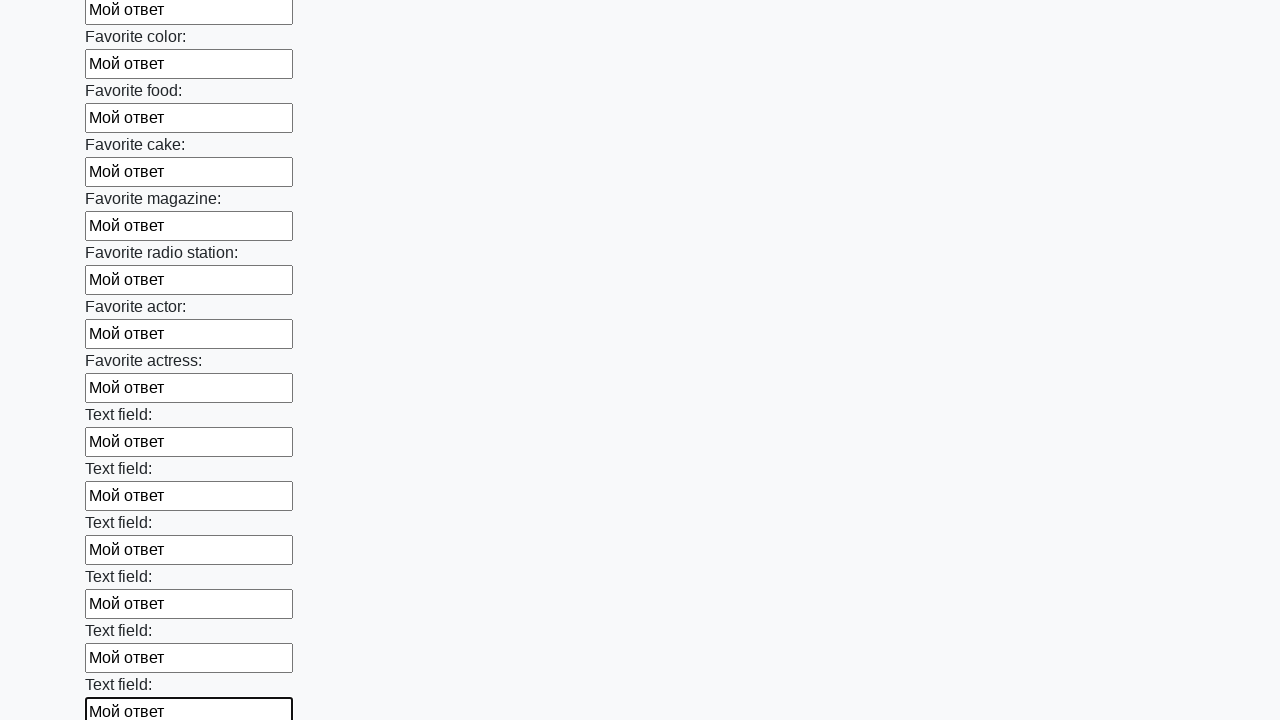

Filled an input field with 'Мой ответ' on input >> nth=32
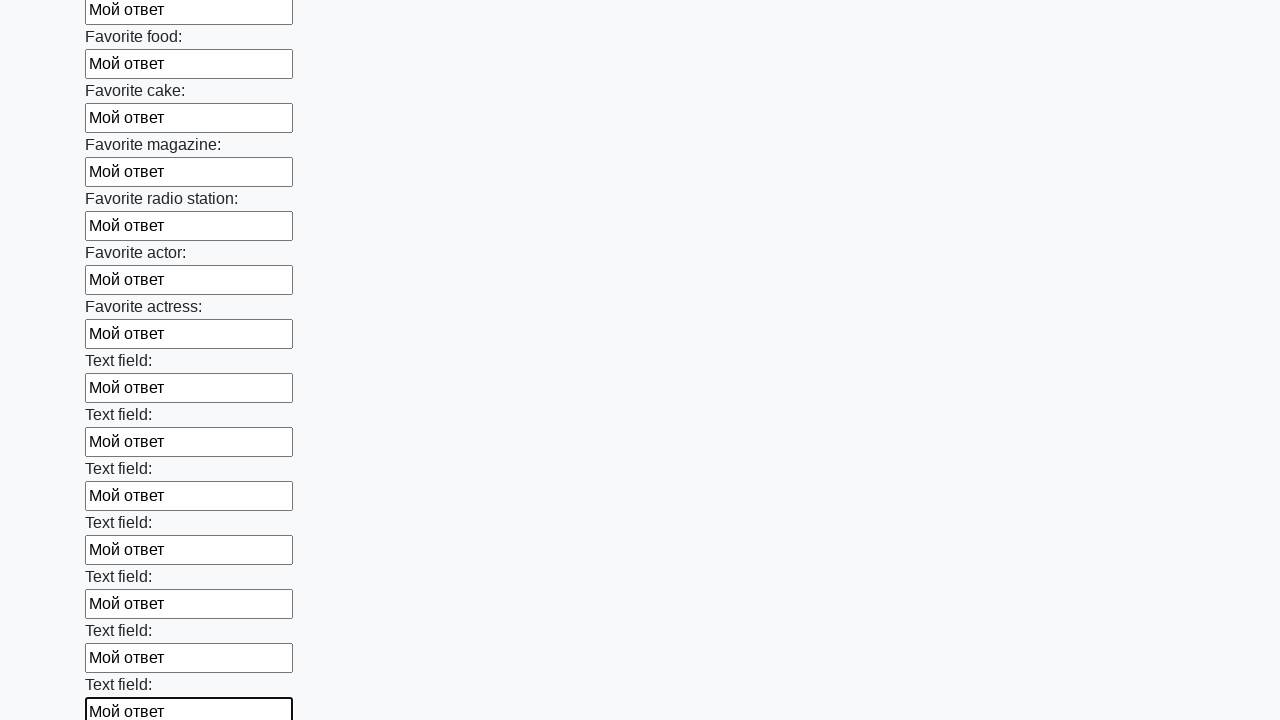

Filled an input field with 'Мой ответ' on input >> nth=33
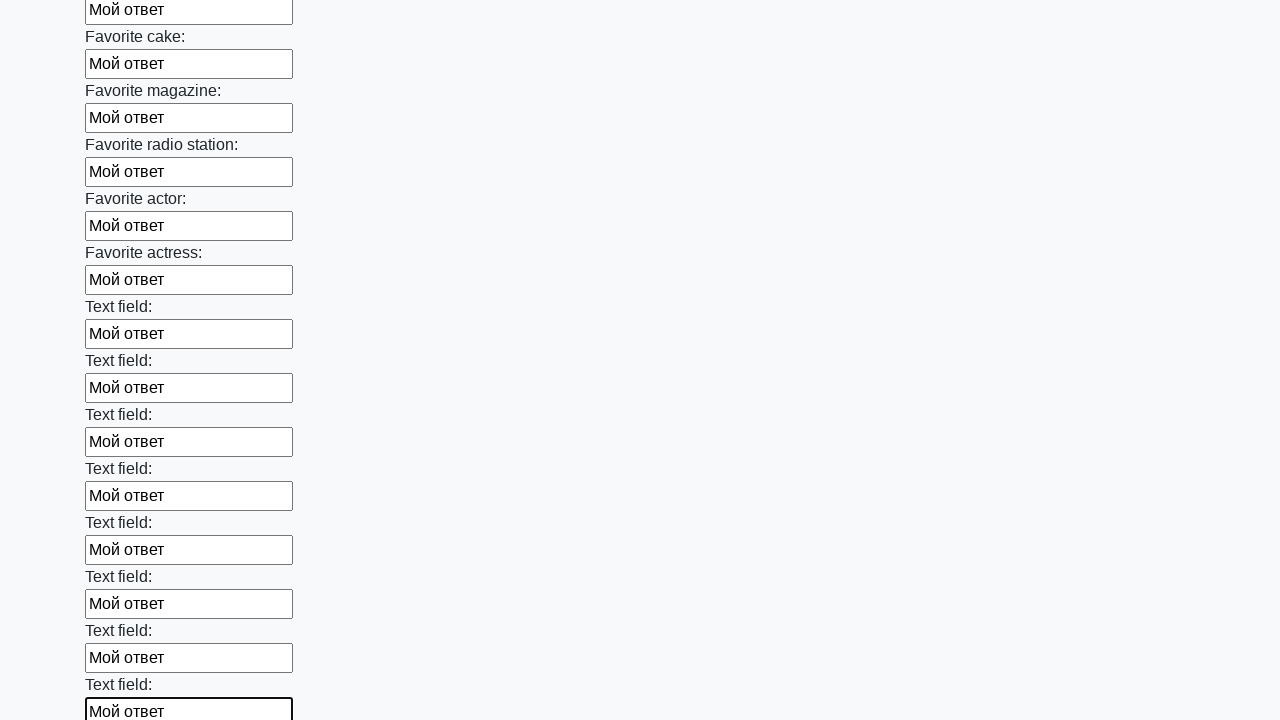

Filled an input field with 'Мой ответ' on input >> nth=34
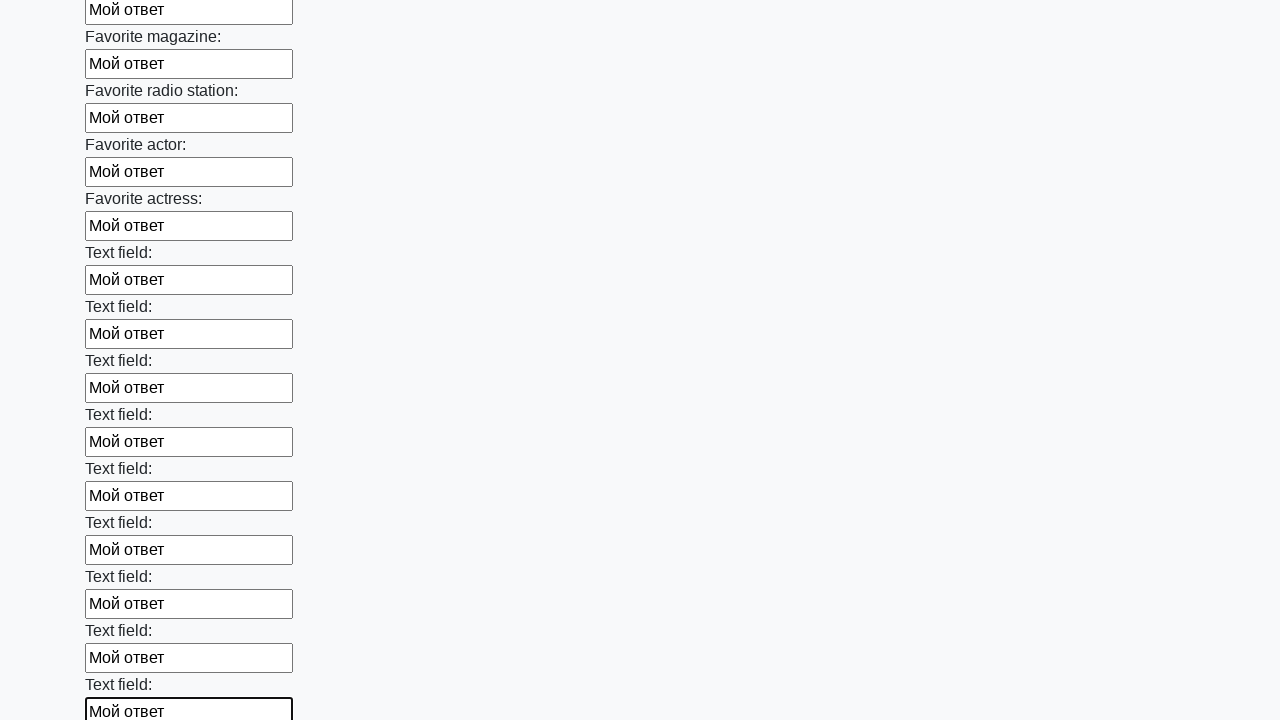

Filled an input field with 'Мой ответ' on input >> nth=35
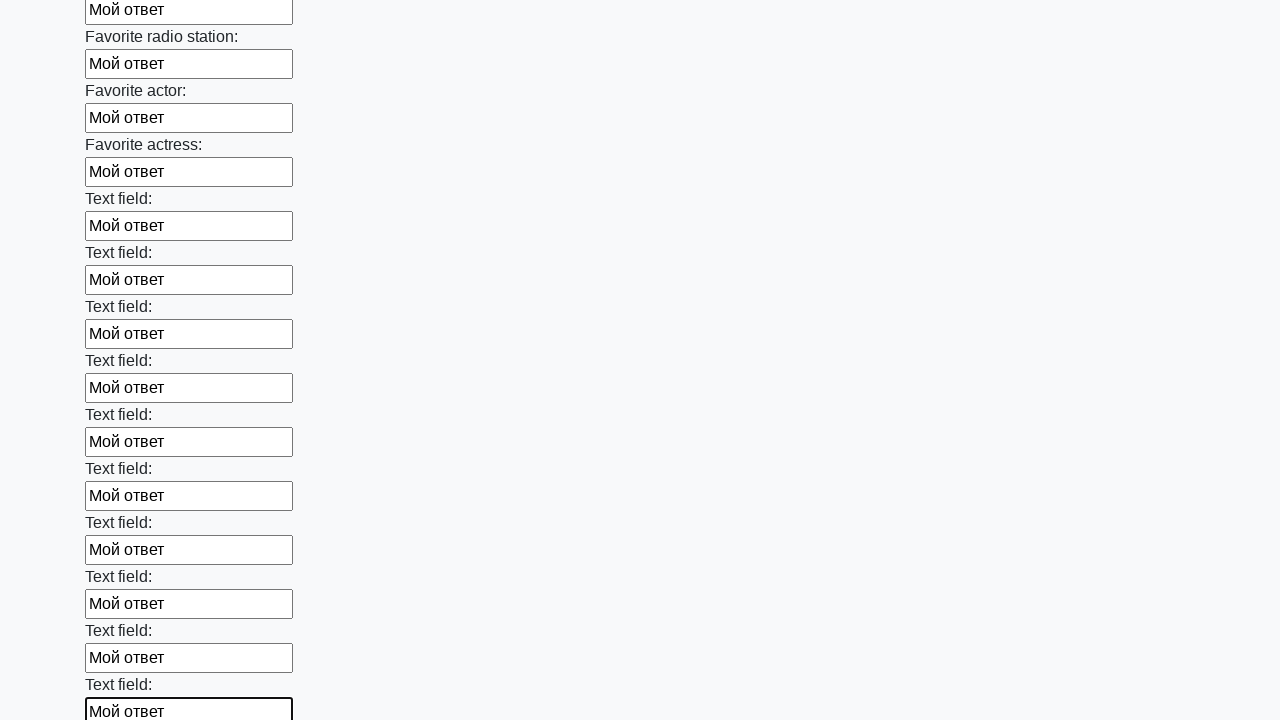

Filled an input field with 'Мой ответ' on input >> nth=36
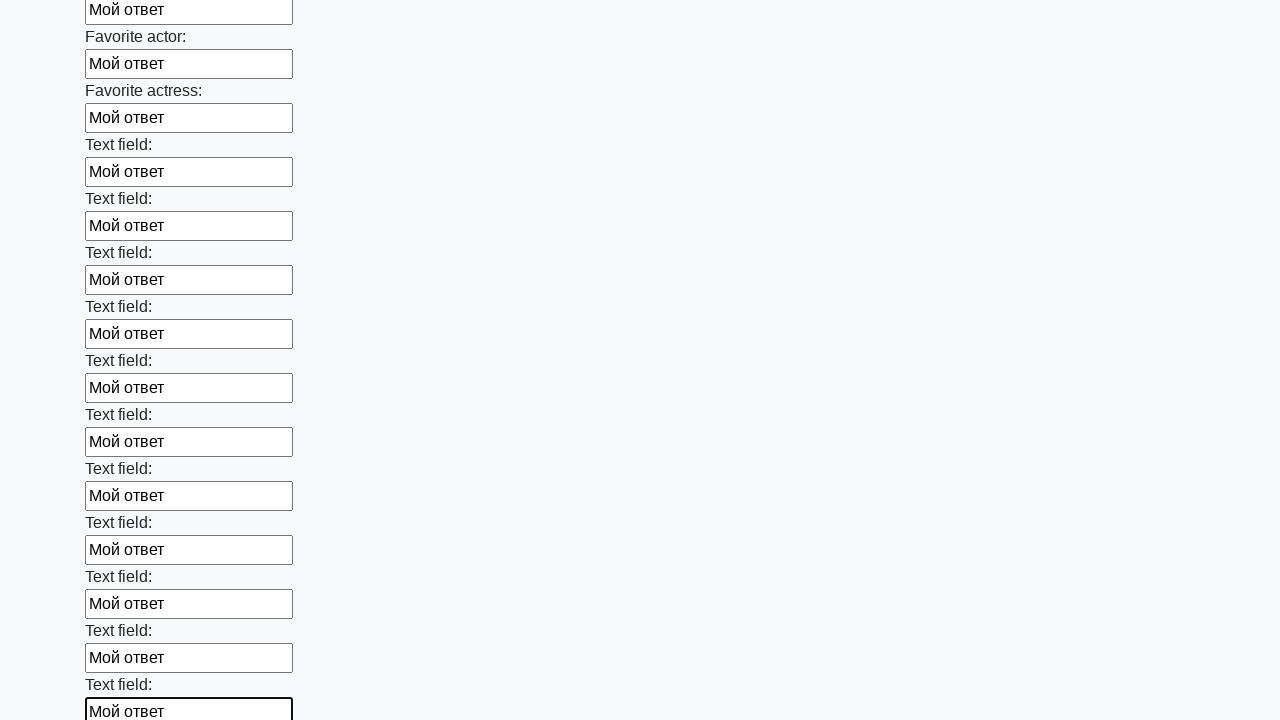

Filled an input field with 'Мой ответ' on input >> nth=37
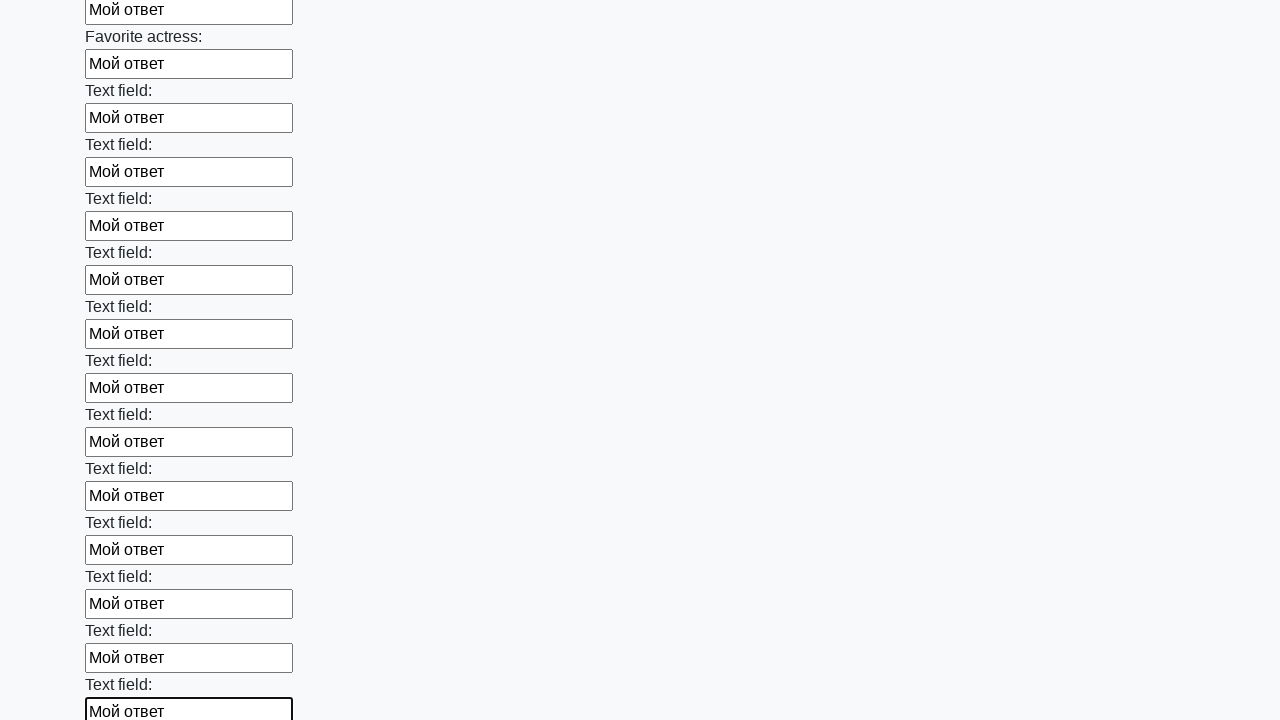

Filled an input field with 'Мой ответ' on input >> nth=38
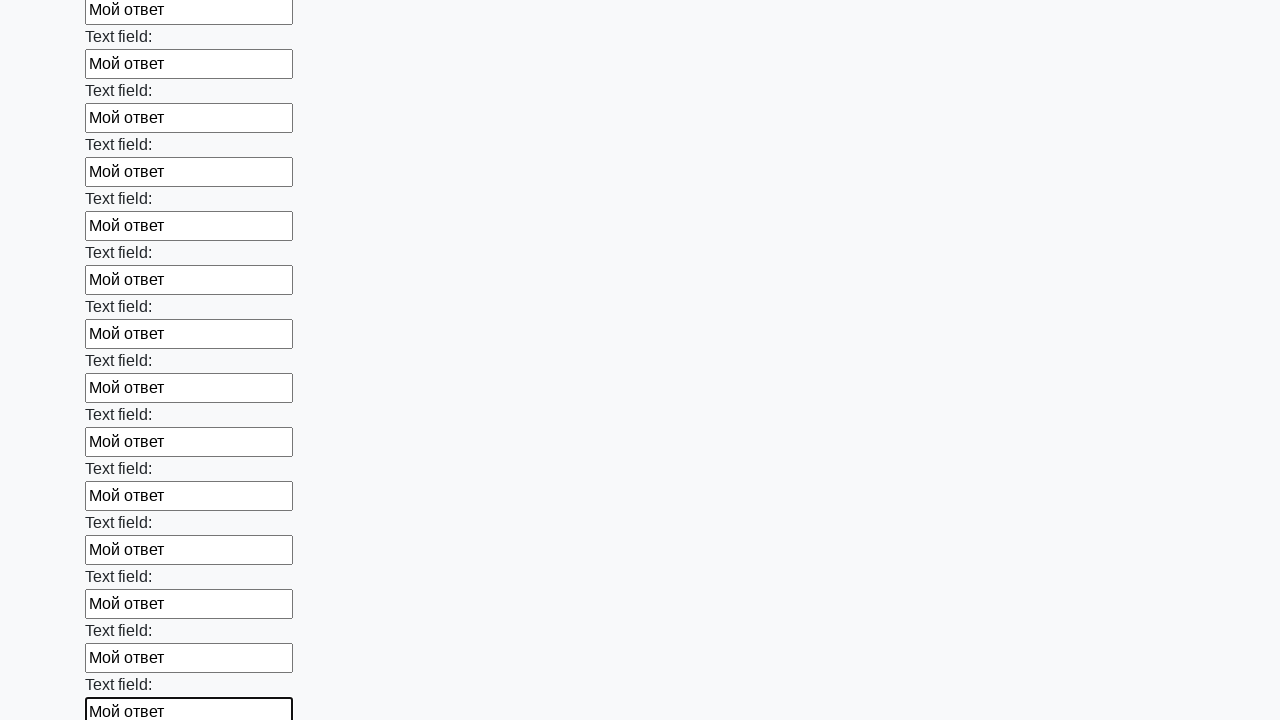

Filled an input field with 'Мой ответ' on input >> nth=39
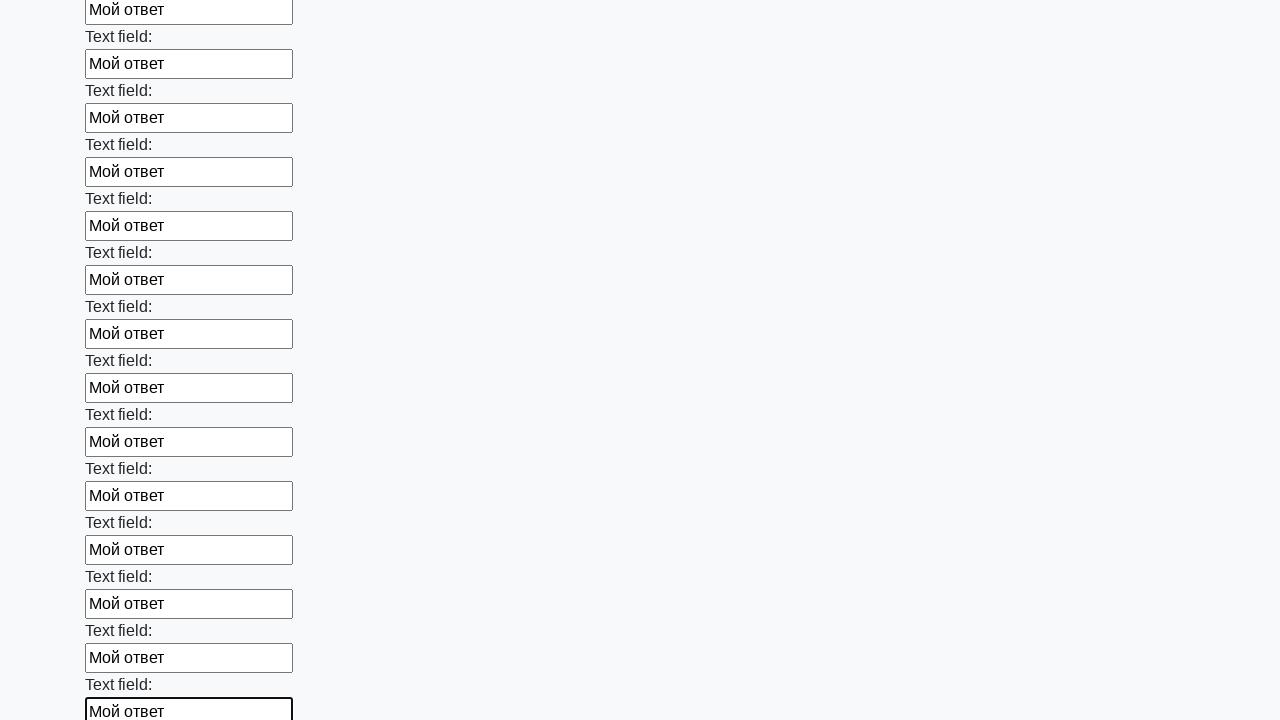

Filled an input field with 'Мой ответ' on input >> nth=40
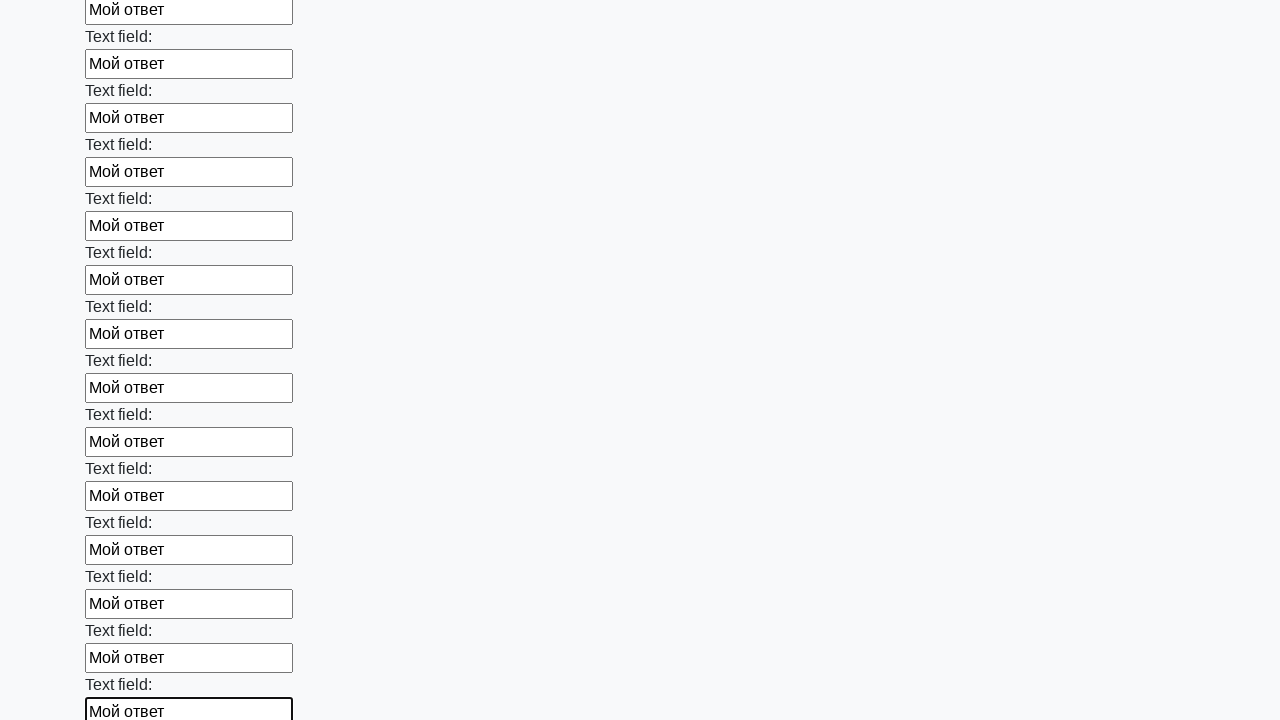

Filled an input field with 'Мой ответ' on input >> nth=41
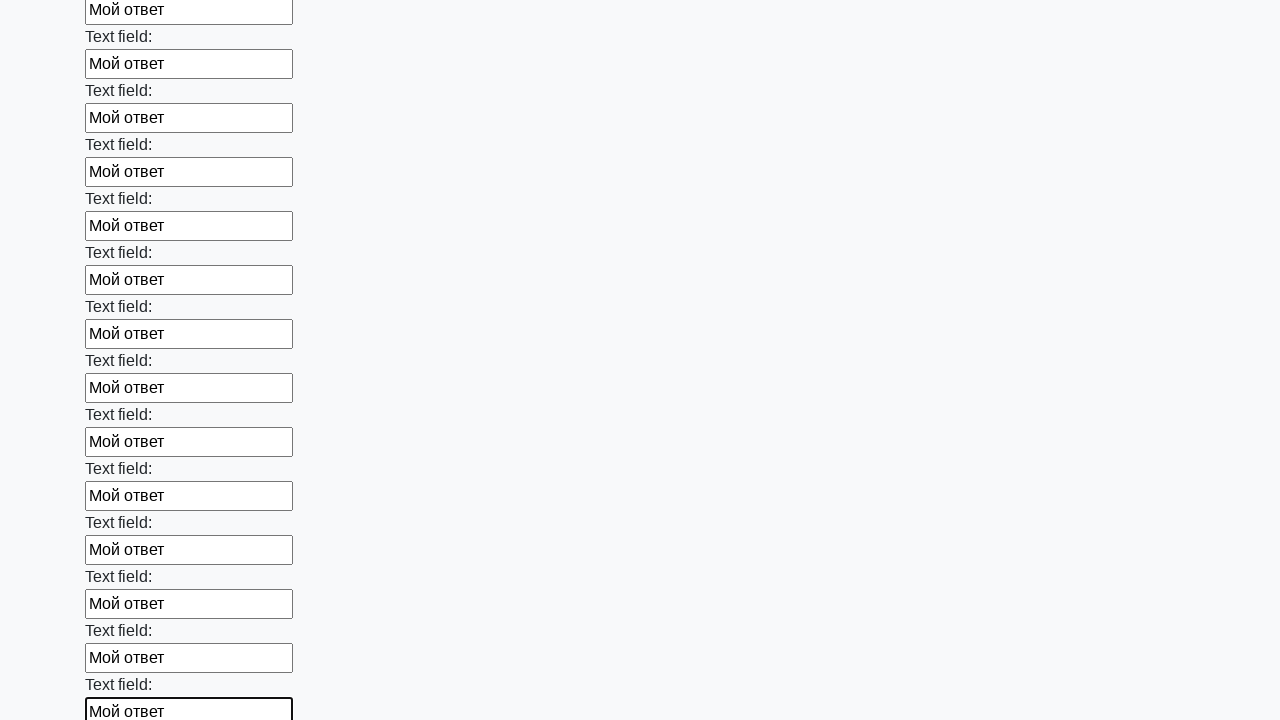

Filled an input field with 'Мой ответ' on input >> nth=42
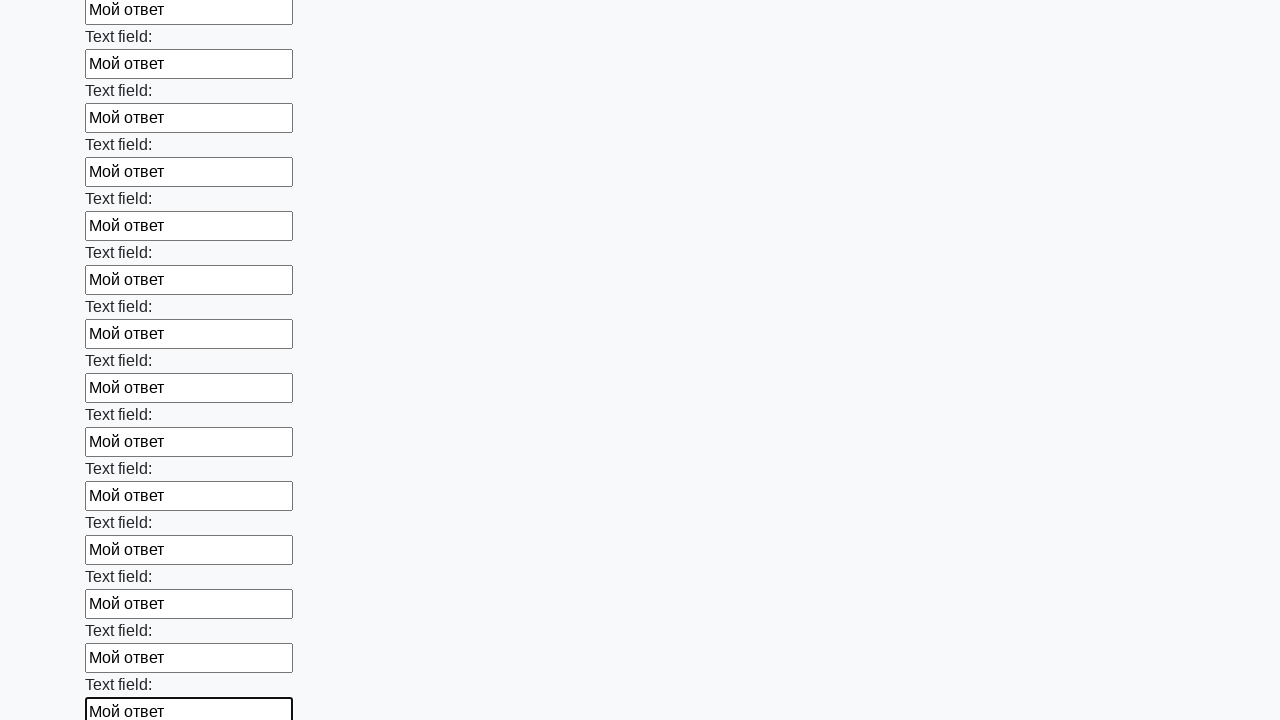

Filled an input field with 'Мой ответ' on input >> nth=43
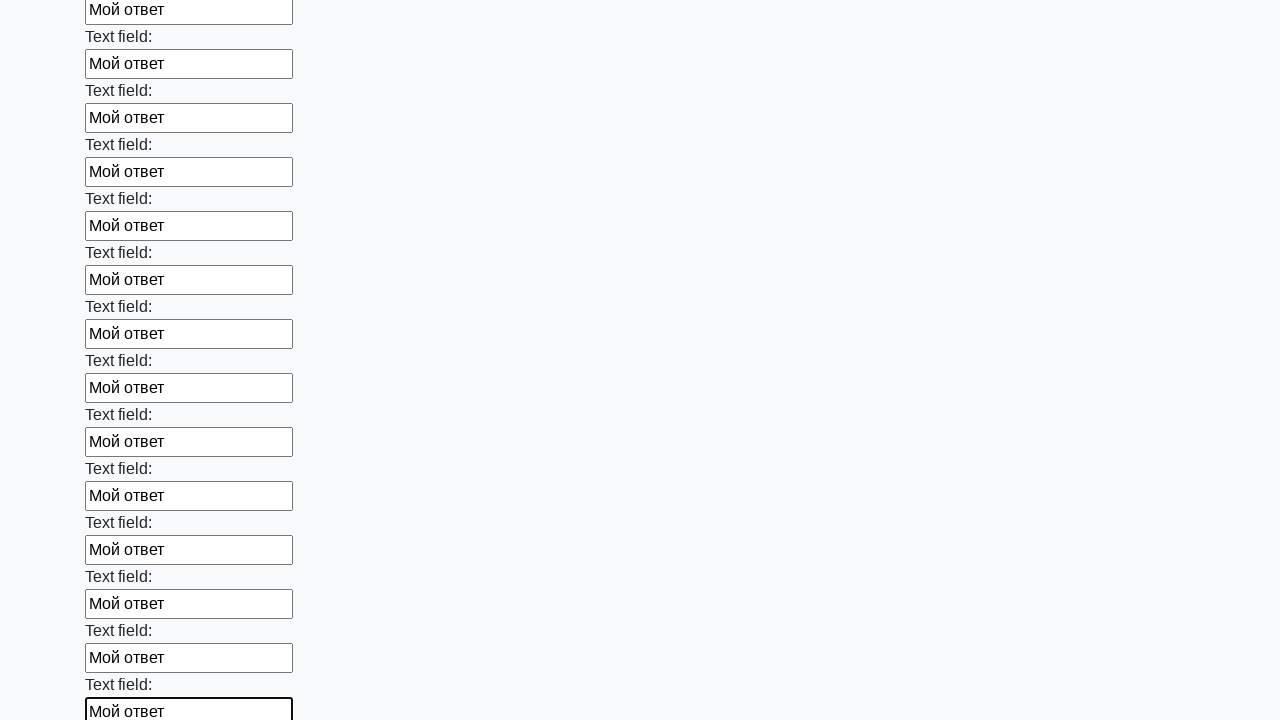

Filled an input field with 'Мой ответ' on input >> nth=44
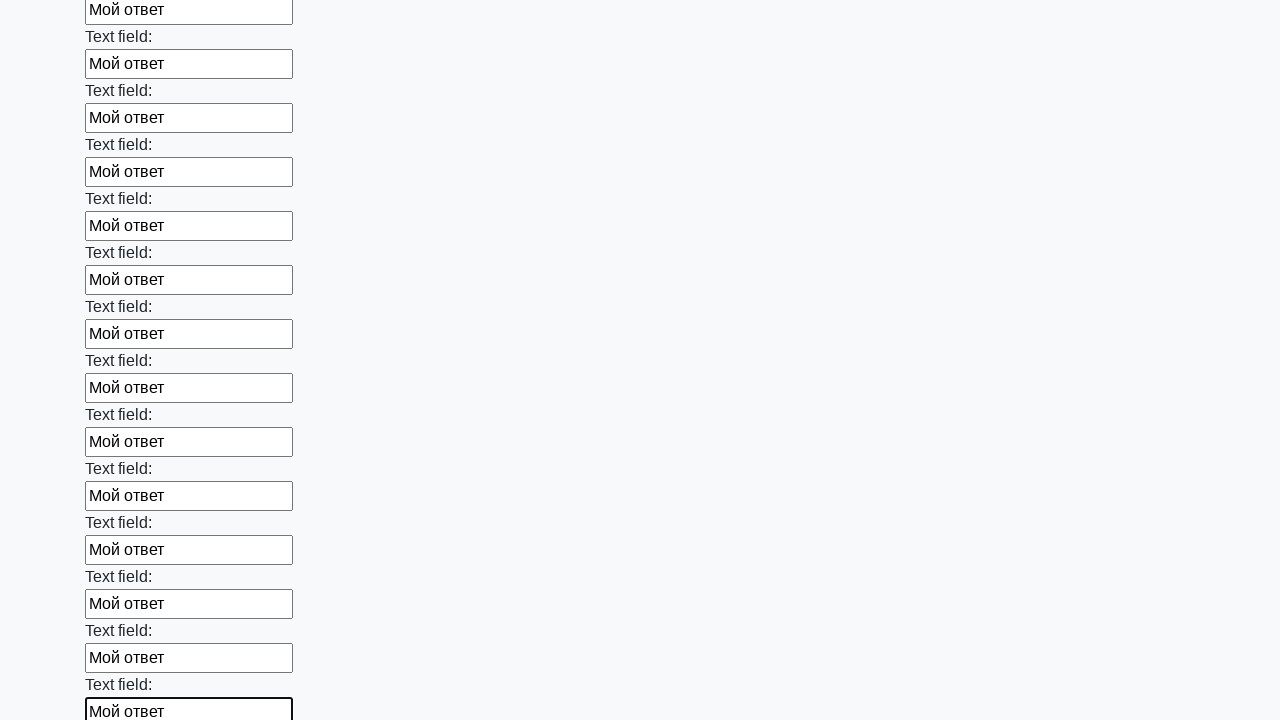

Filled an input field with 'Мой ответ' on input >> nth=45
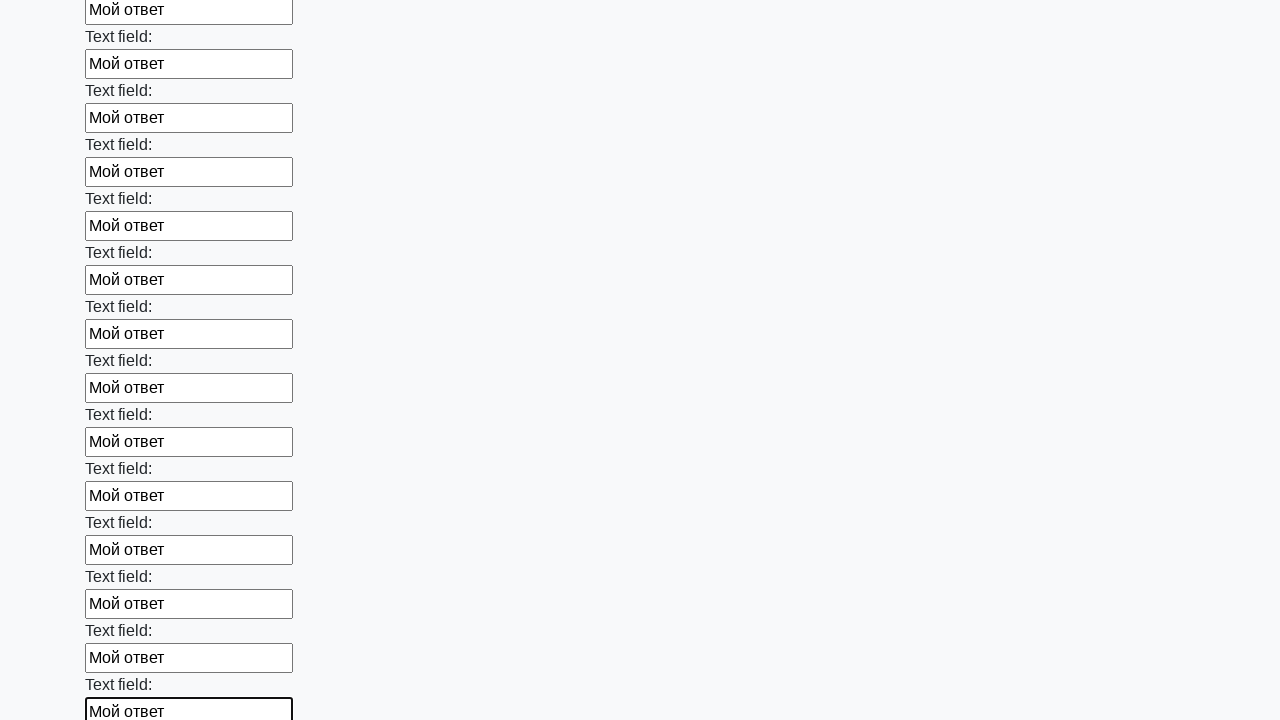

Filled an input field with 'Мой ответ' on input >> nth=46
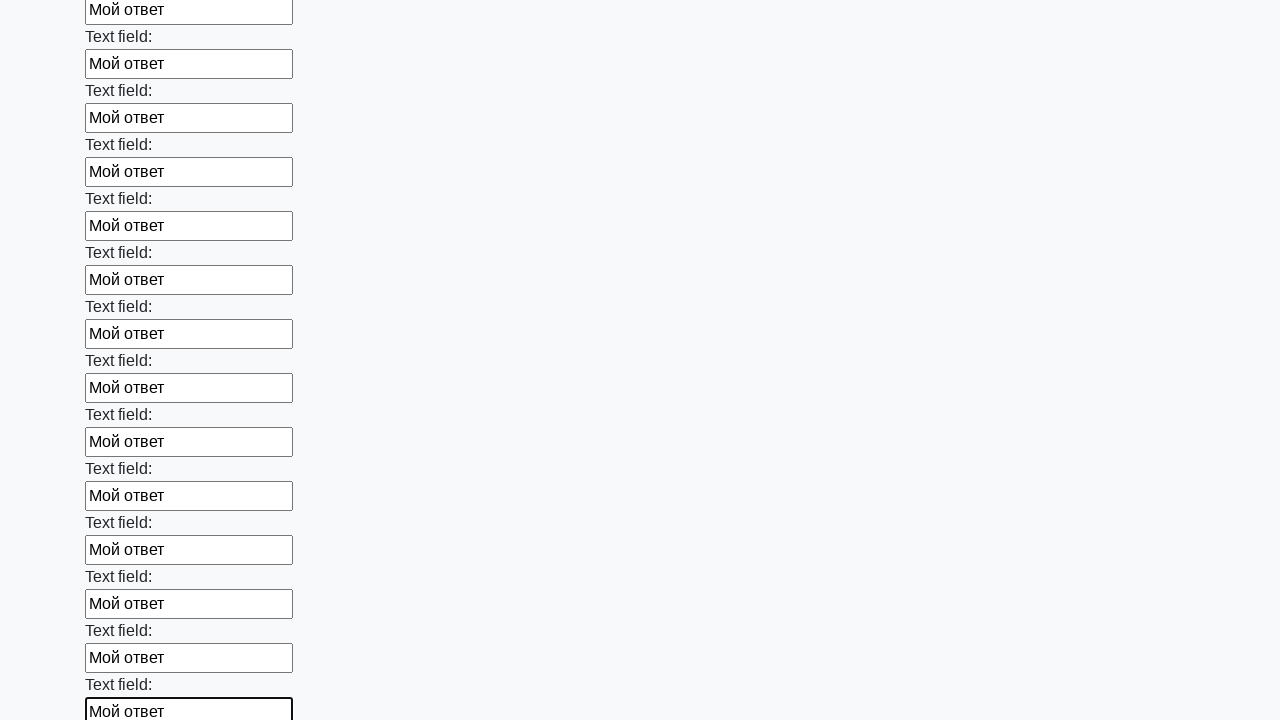

Filled an input field with 'Мой ответ' on input >> nth=47
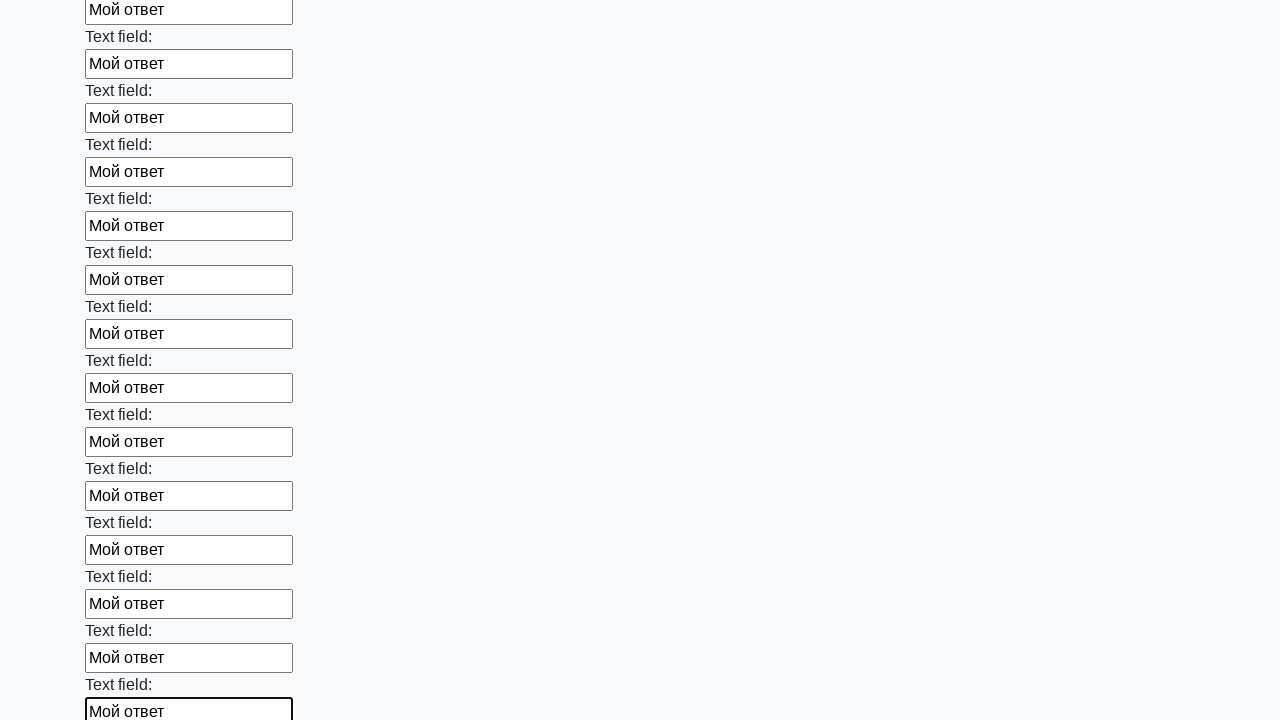

Filled an input field with 'Мой ответ' on input >> nth=48
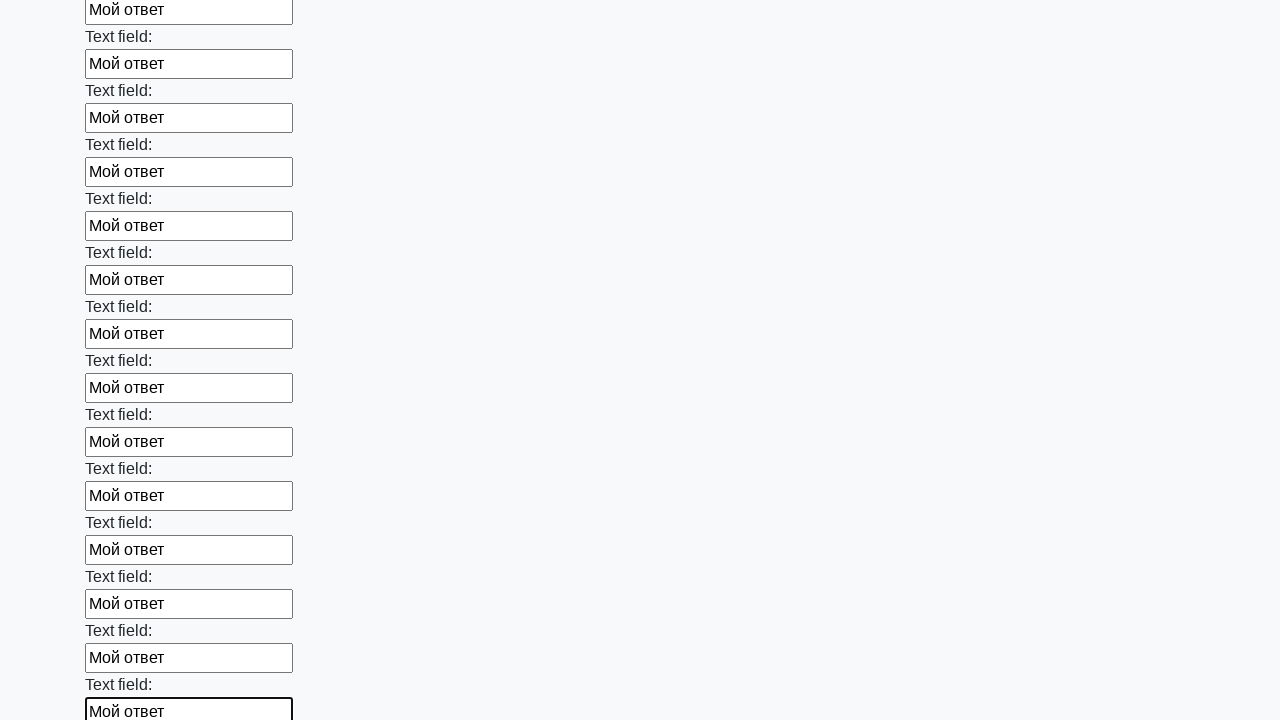

Filled an input field with 'Мой ответ' on input >> nth=49
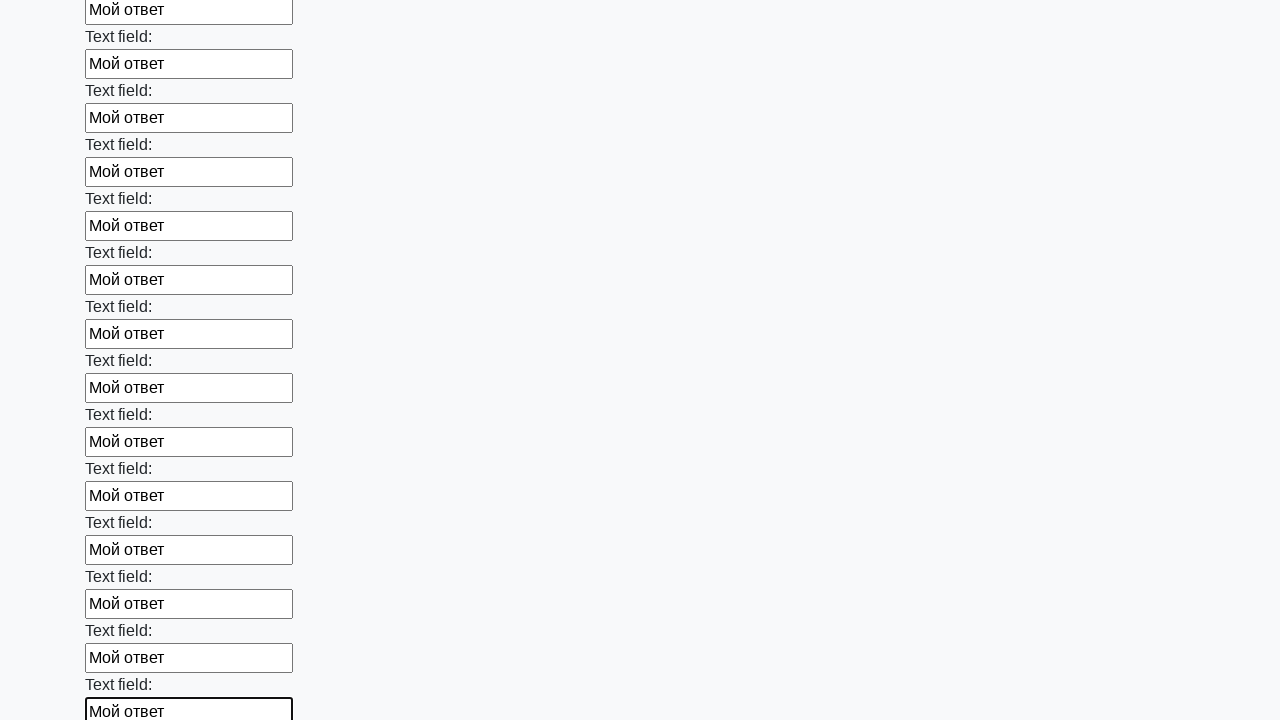

Filled an input field with 'Мой ответ' on input >> nth=50
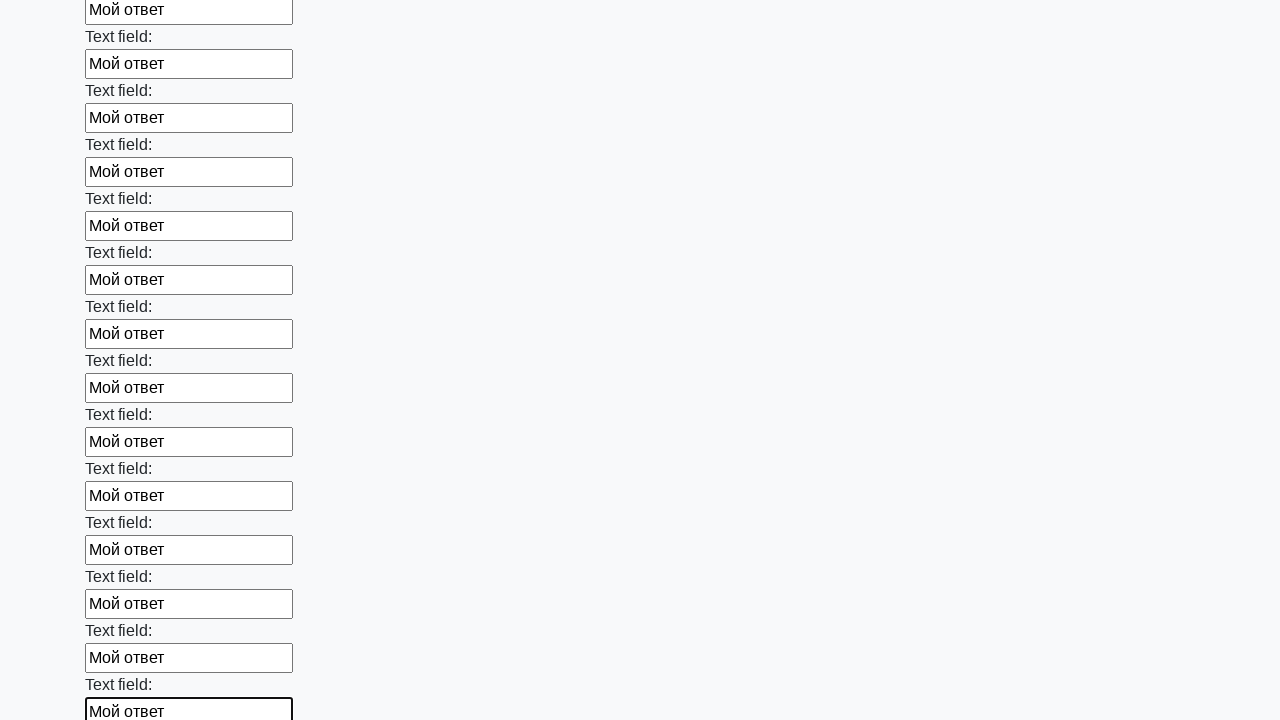

Filled an input field with 'Мой ответ' on input >> nth=51
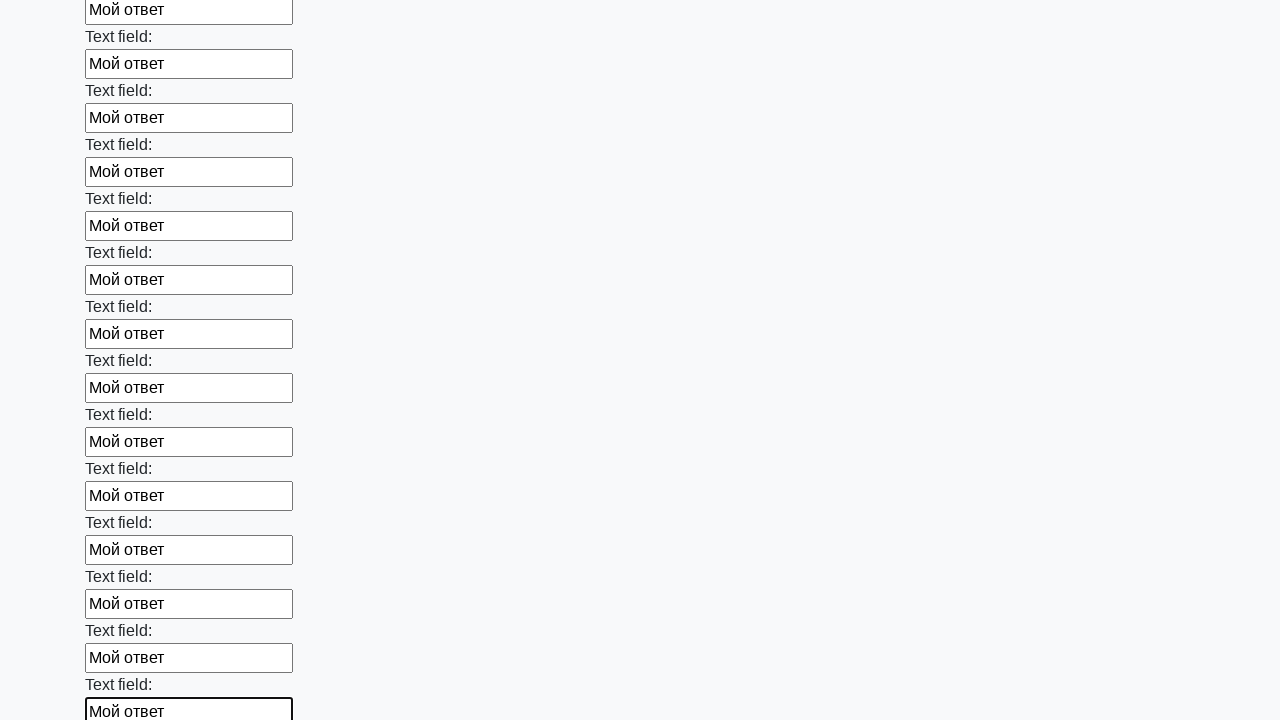

Filled an input field with 'Мой ответ' on input >> nth=52
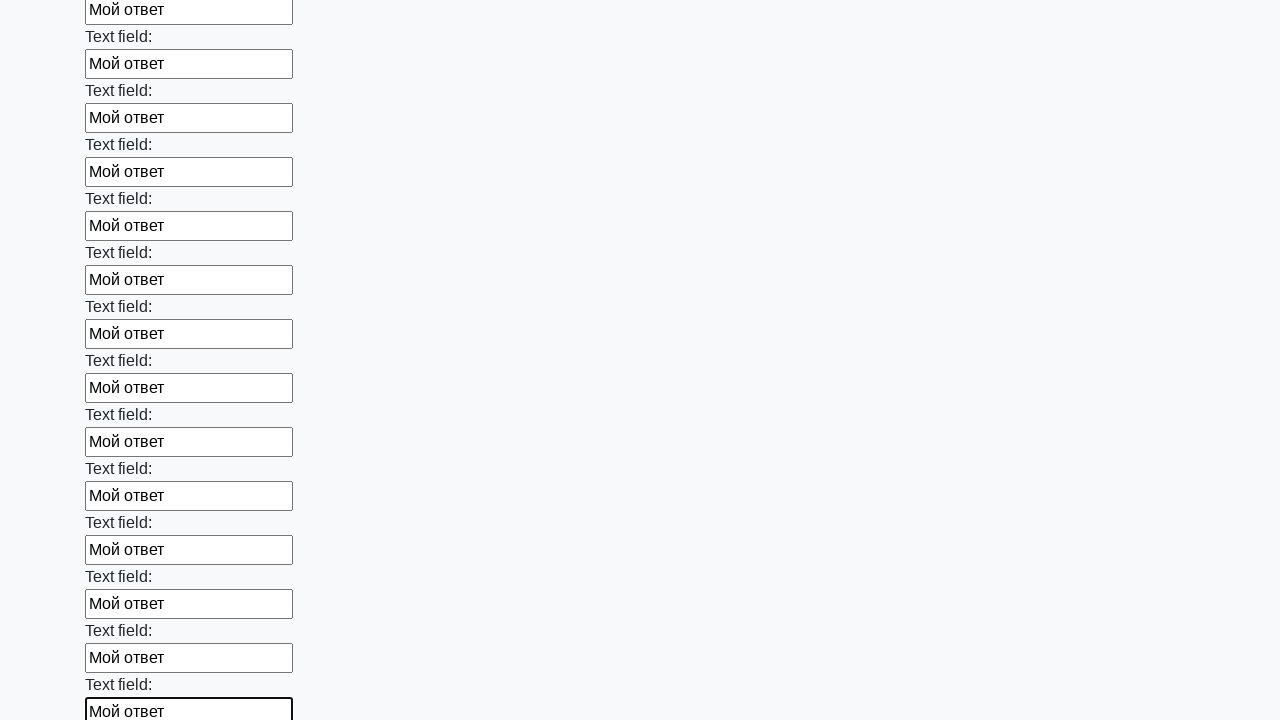

Filled an input field with 'Мой ответ' on input >> nth=53
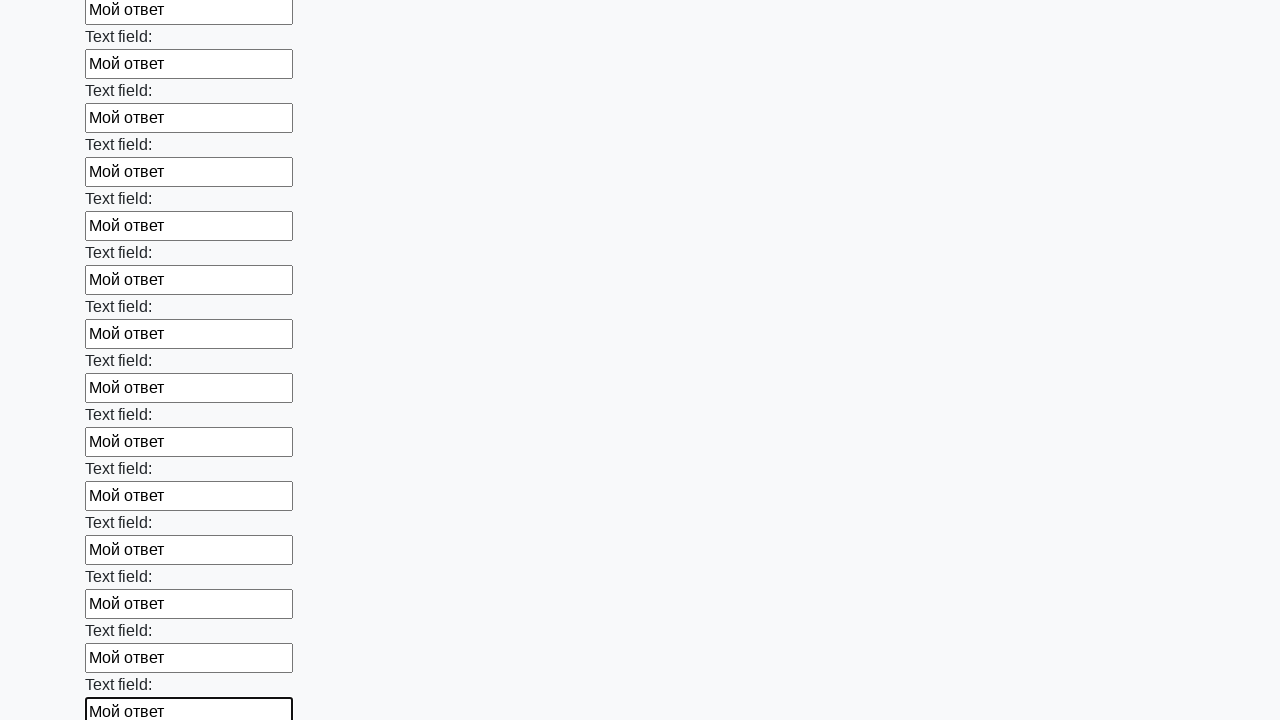

Filled an input field with 'Мой ответ' on input >> nth=54
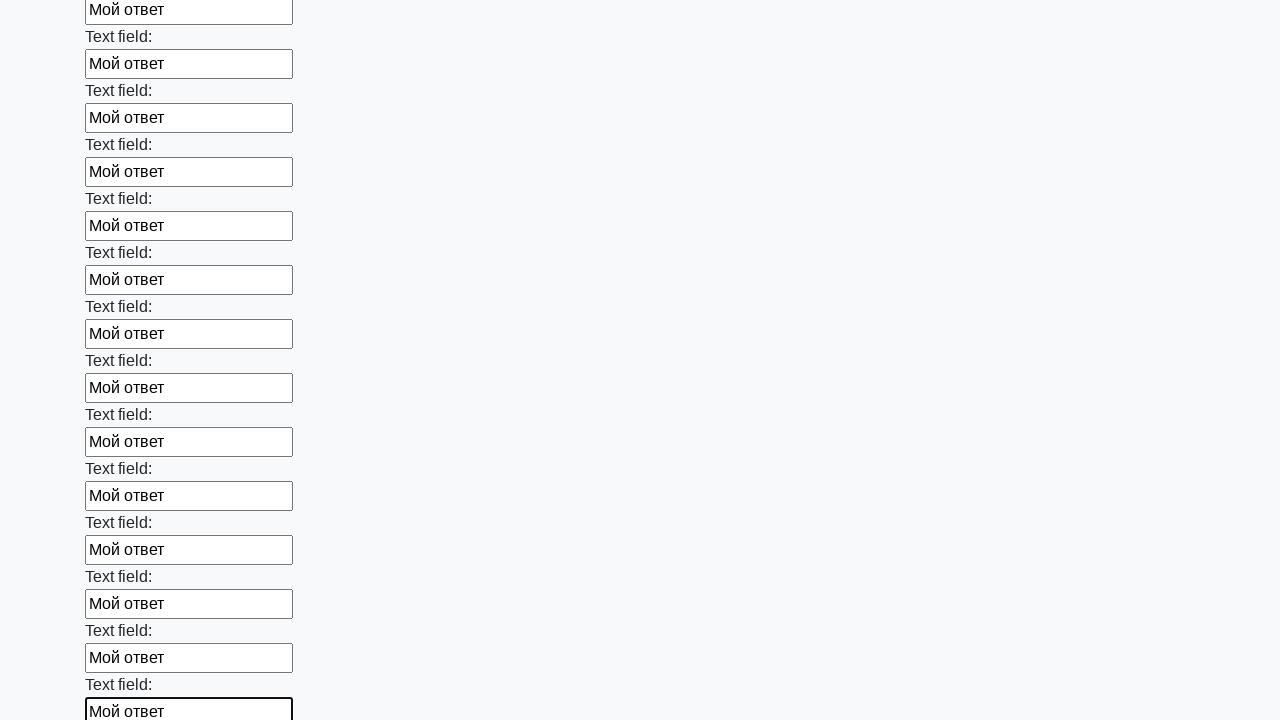

Filled an input field with 'Мой ответ' on input >> nth=55
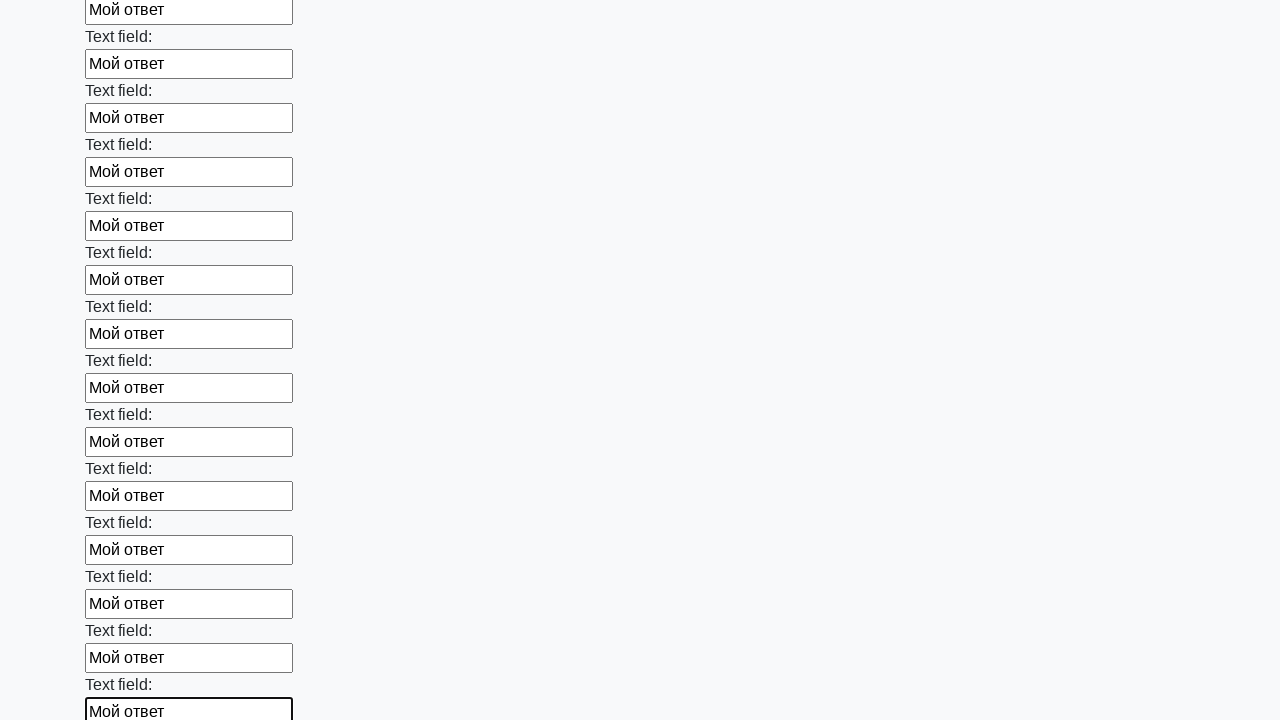

Filled an input field with 'Мой ответ' on input >> nth=56
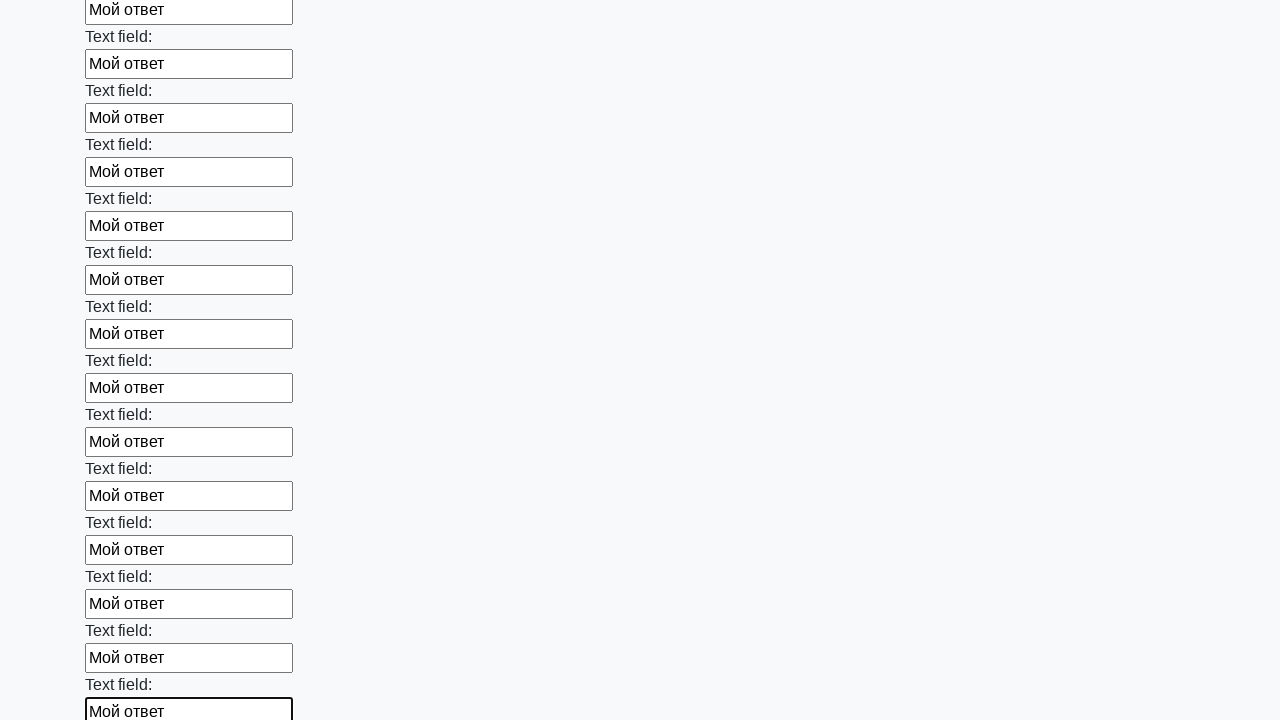

Filled an input field with 'Мой ответ' on input >> nth=57
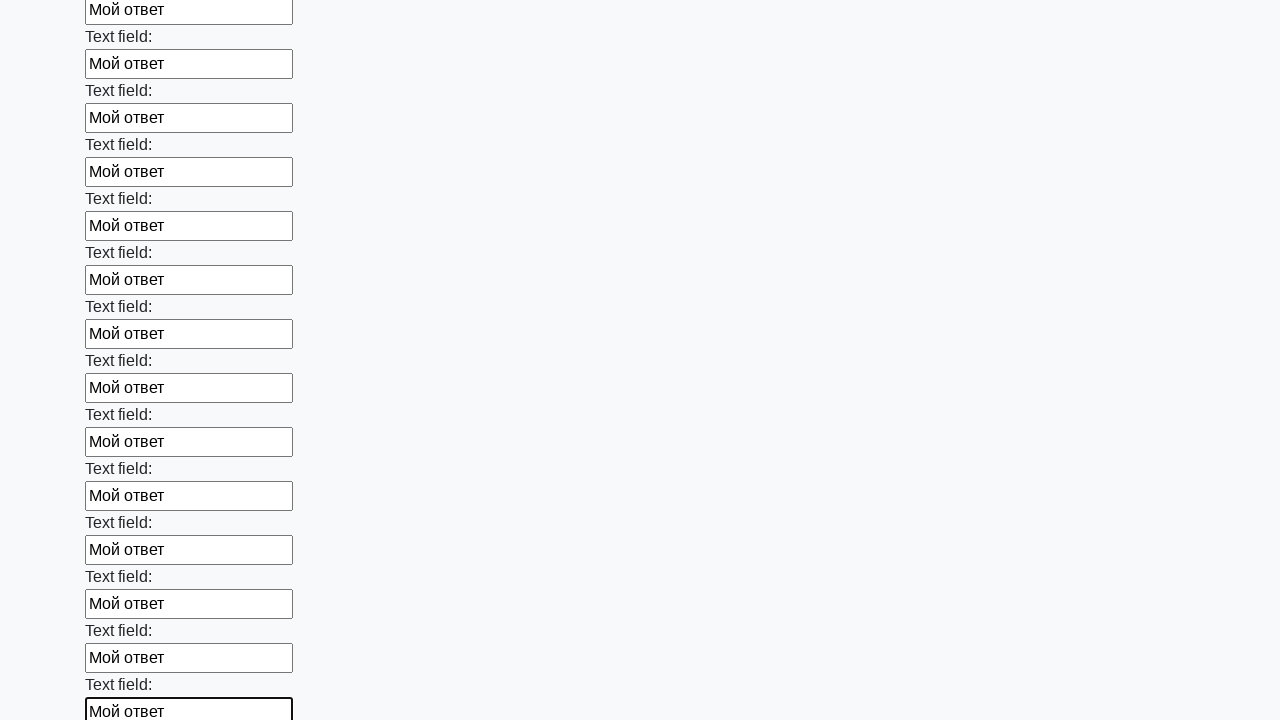

Filled an input field with 'Мой ответ' on input >> nth=58
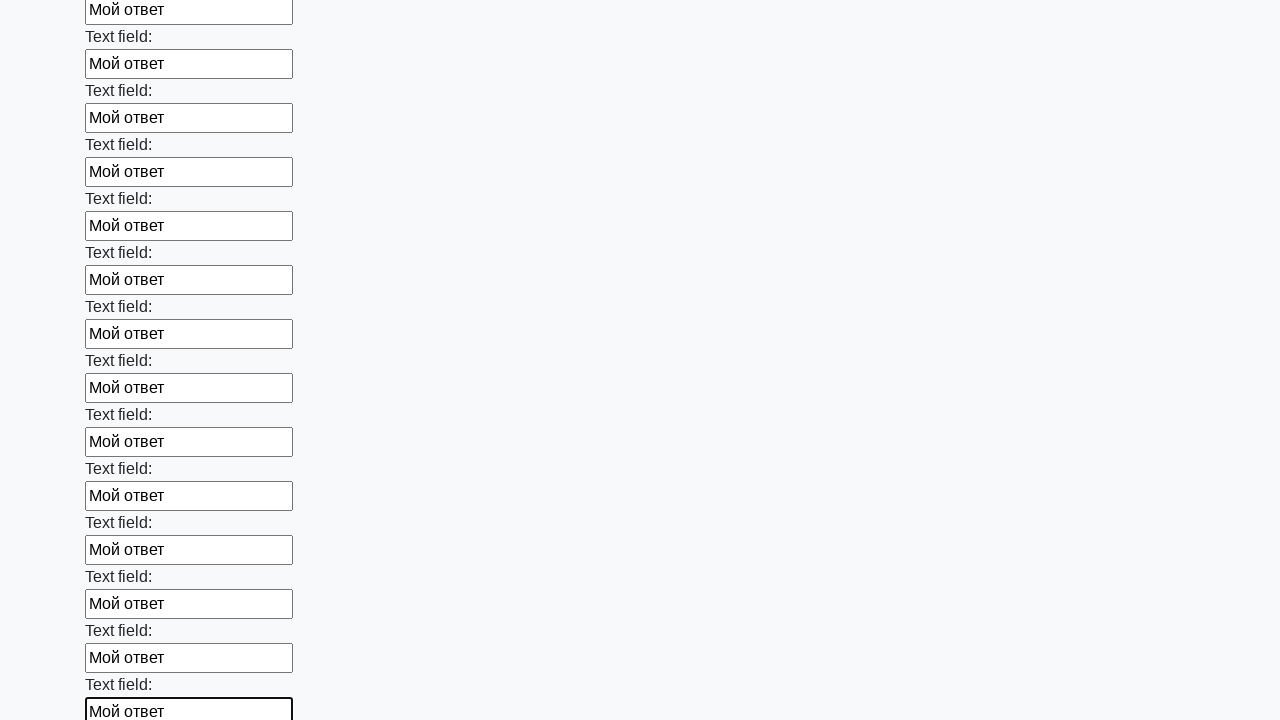

Filled an input field with 'Мой ответ' on input >> nth=59
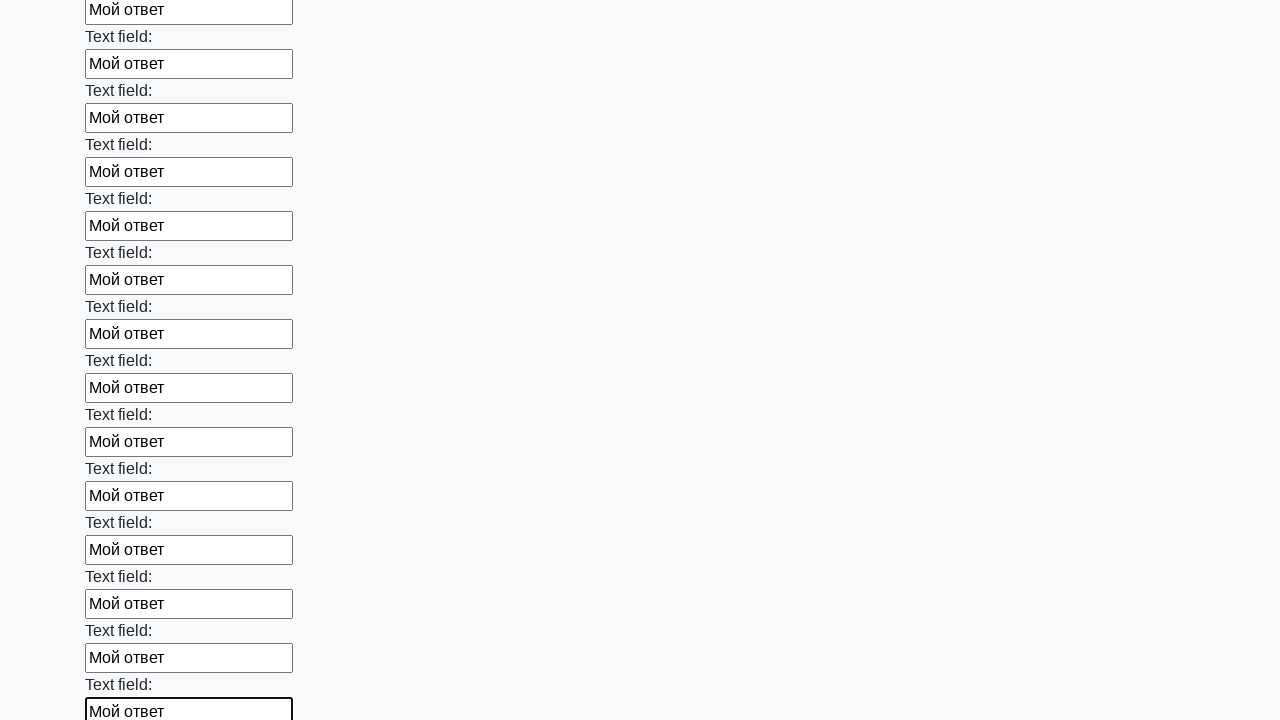

Filled an input field with 'Мой ответ' on input >> nth=60
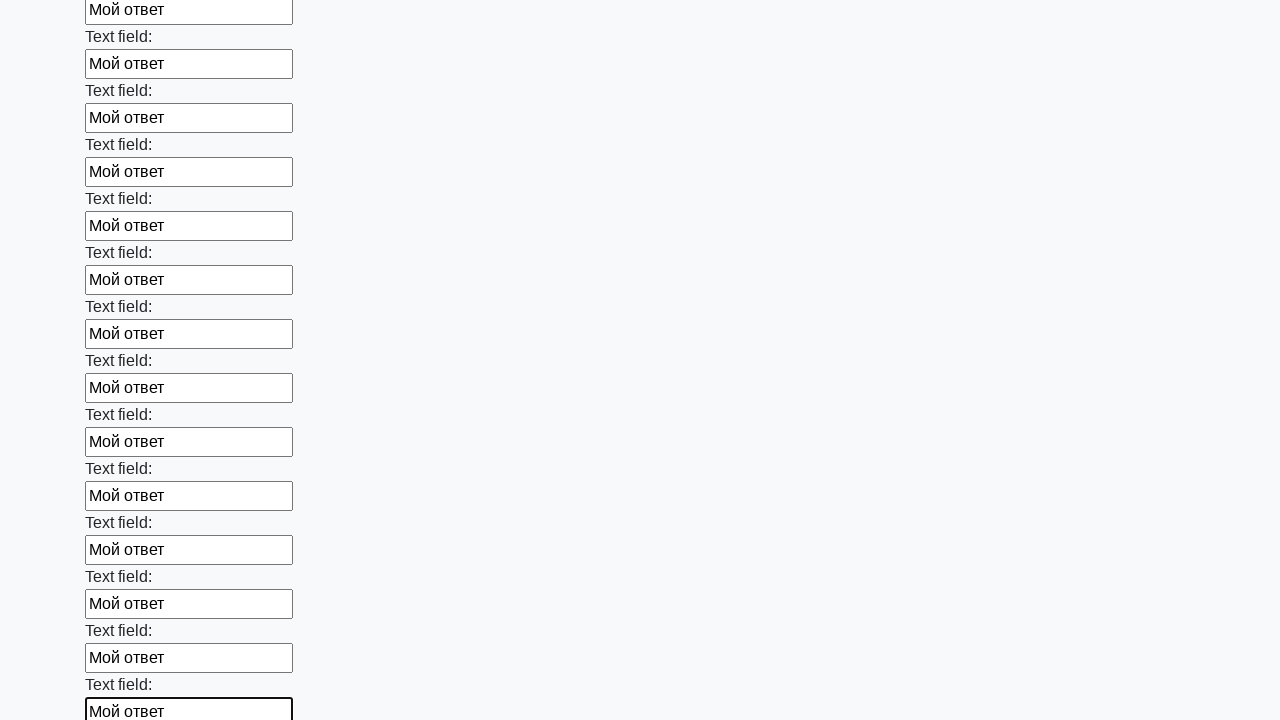

Filled an input field with 'Мой ответ' on input >> nth=61
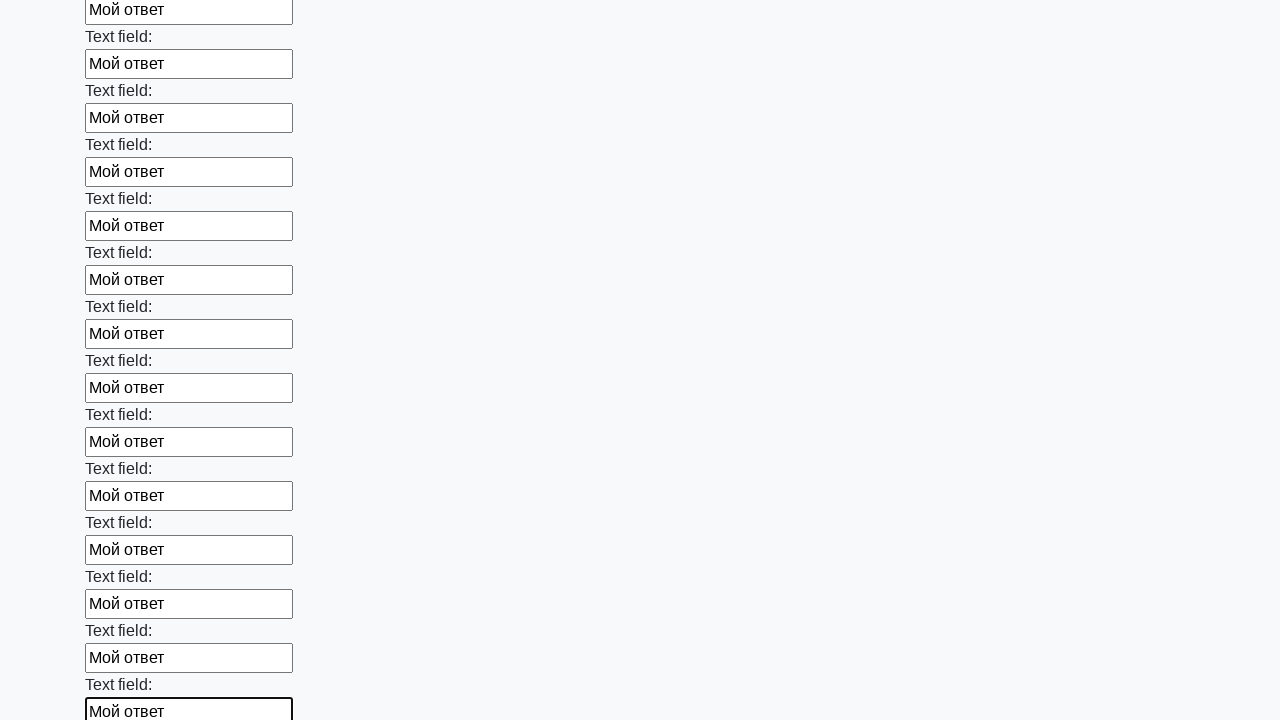

Filled an input field with 'Мой ответ' on input >> nth=62
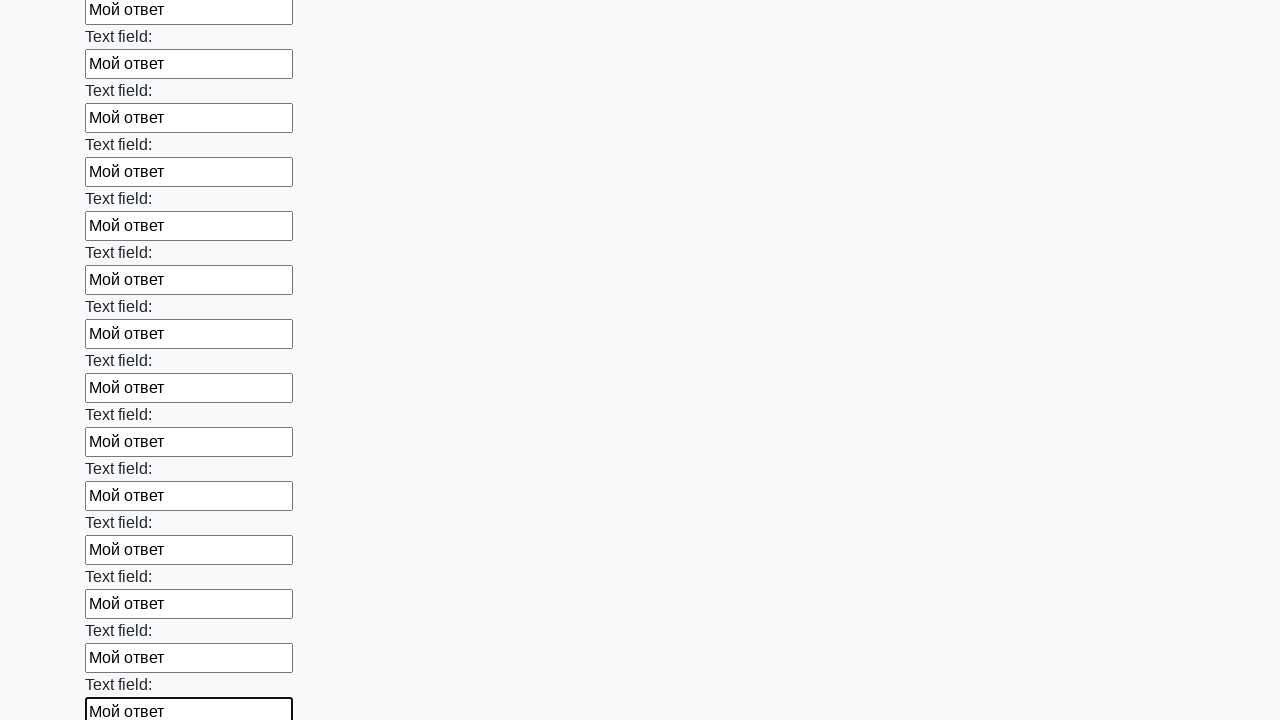

Filled an input field with 'Мой ответ' on input >> nth=63
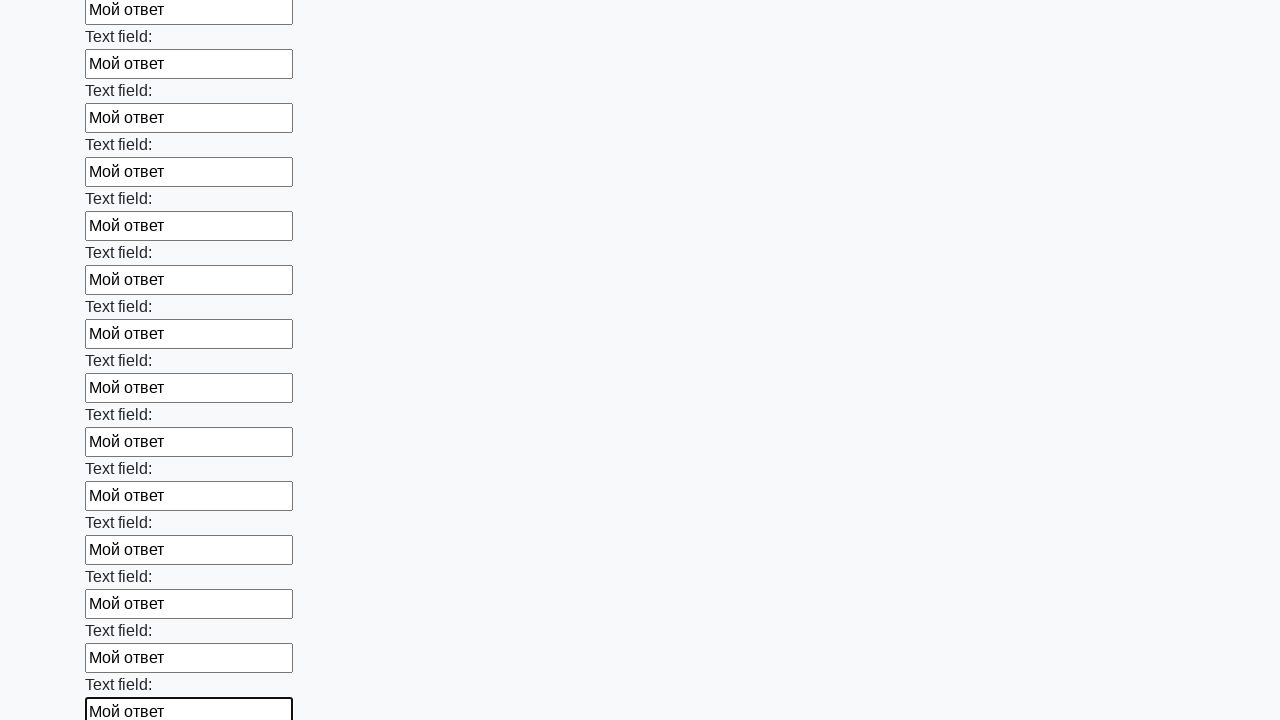

Filled an input field with 'Мой ответ' on input >> nth=64
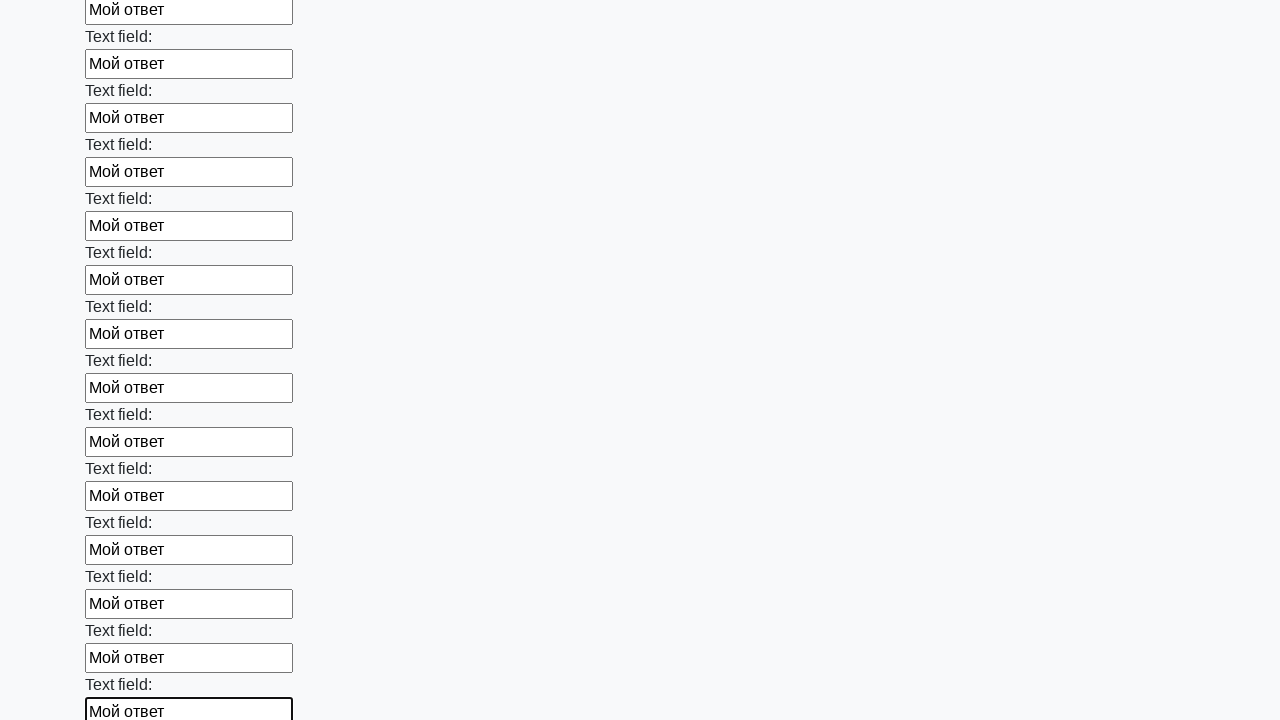

Filled an input field with 'Мой ответ' on input >> nth=65
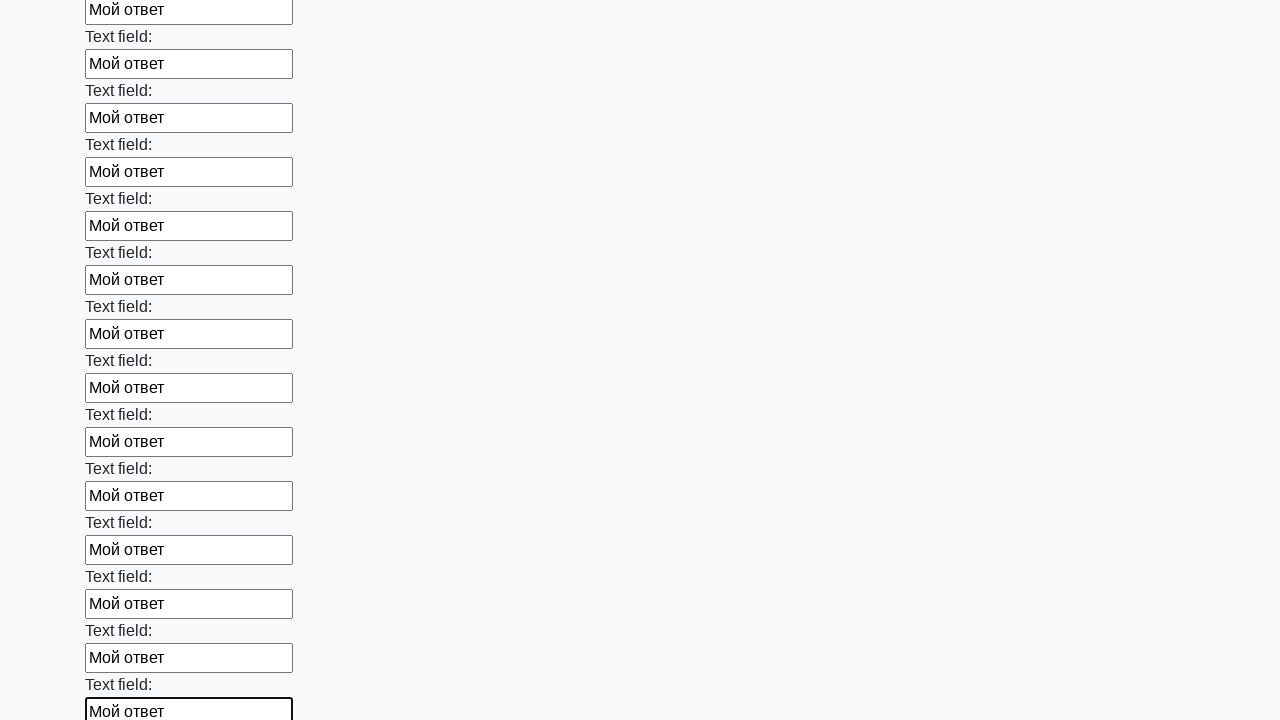

Filled an input field with 'Мой ответ' on input >> nth=66
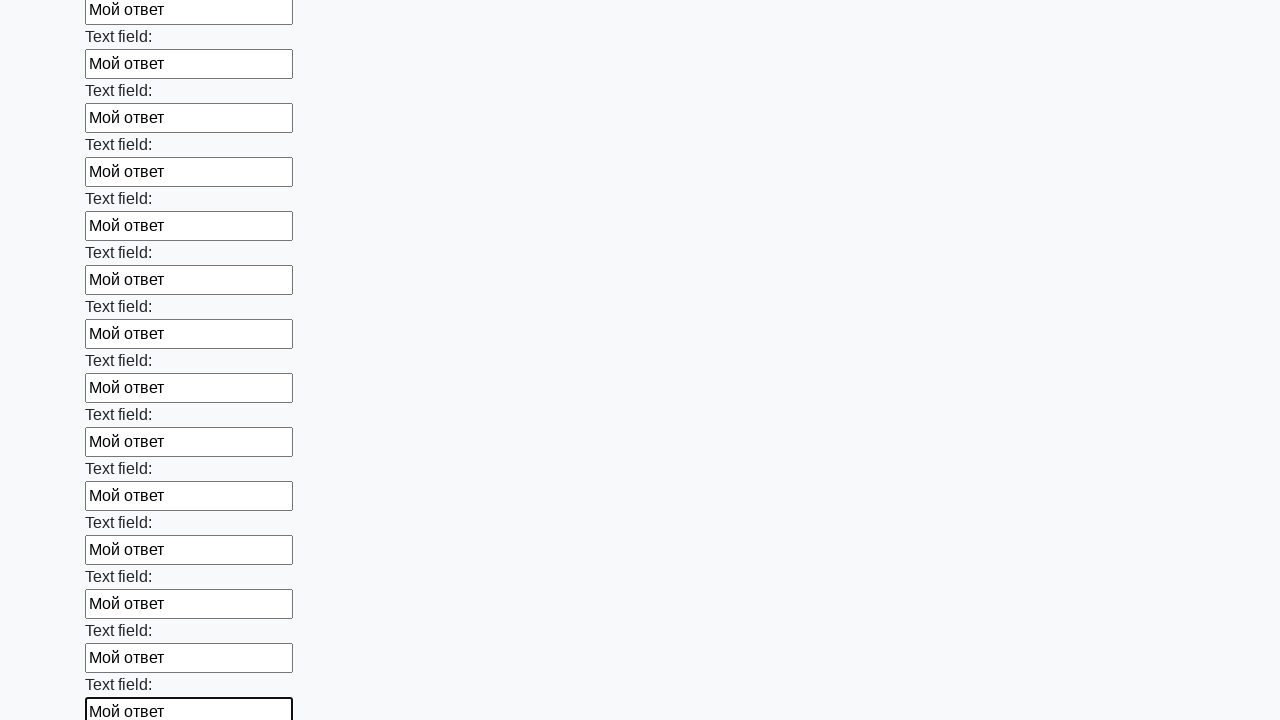

Filled an input field with 'Мой ответ' on input >> nth=67
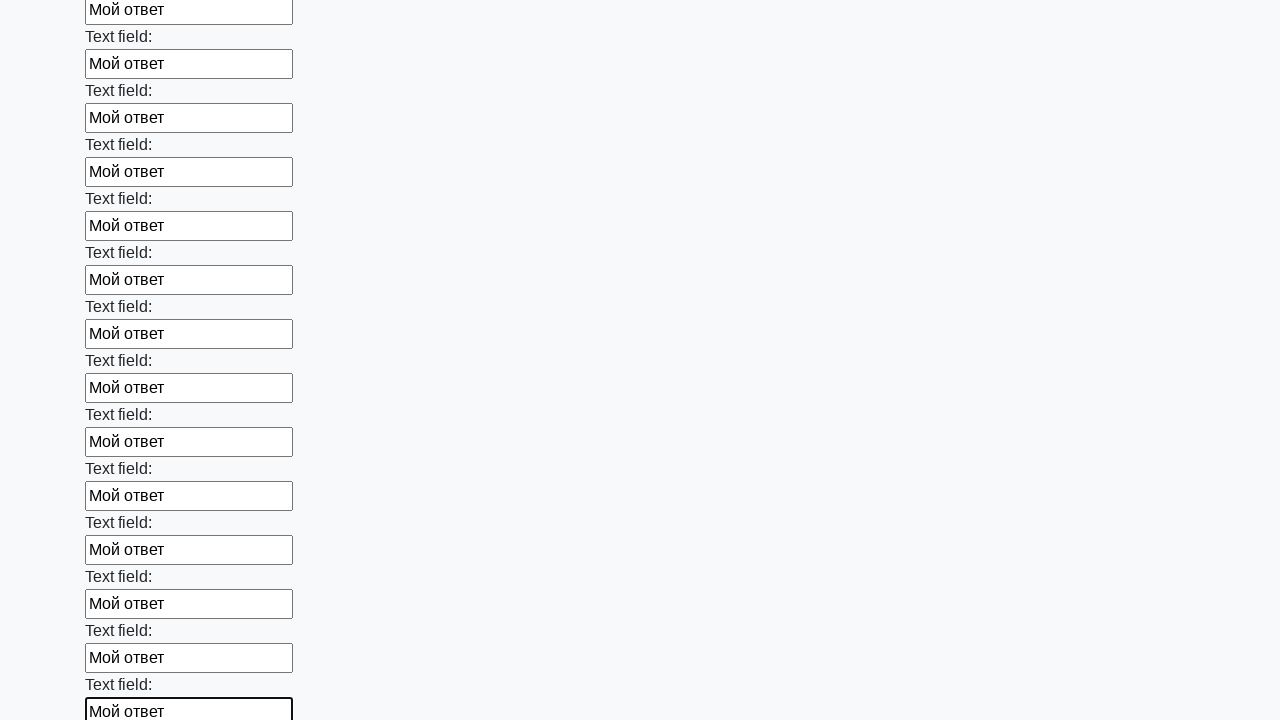

Filled an input field with 'Мой ответ' on input >> nth=68
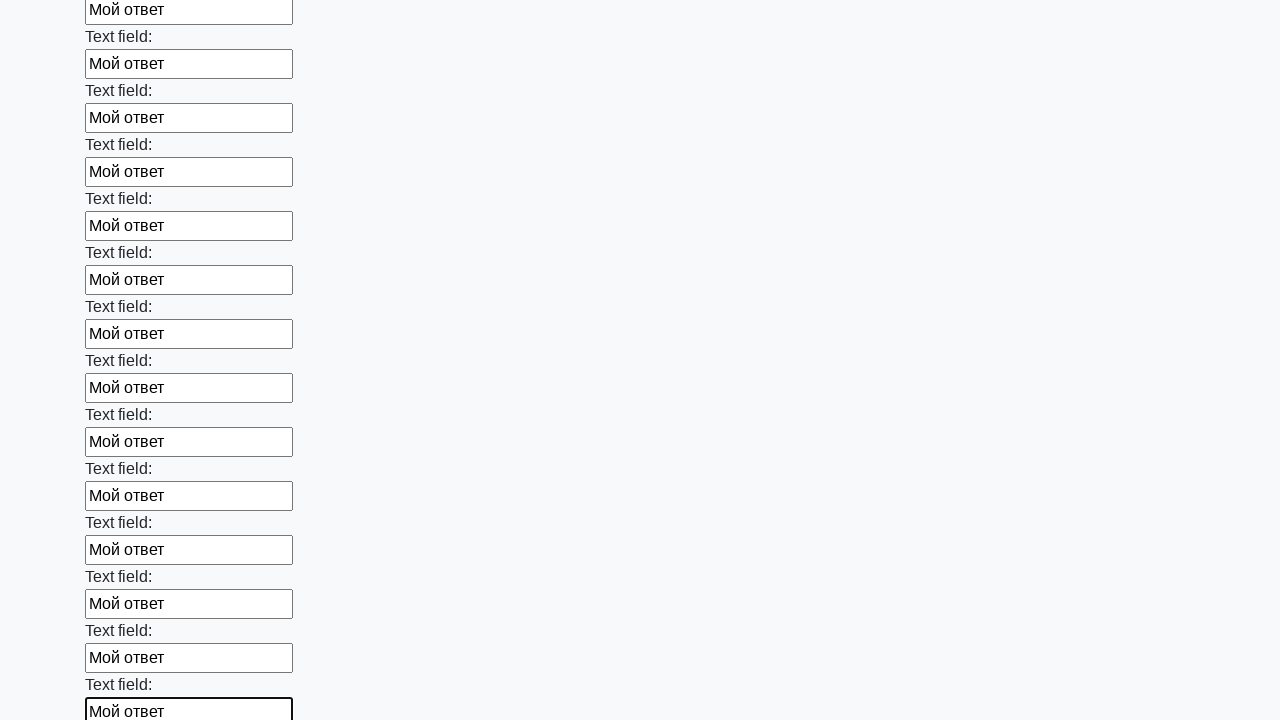

Filled an input field with 'Мой ответ' on input >> nth=69
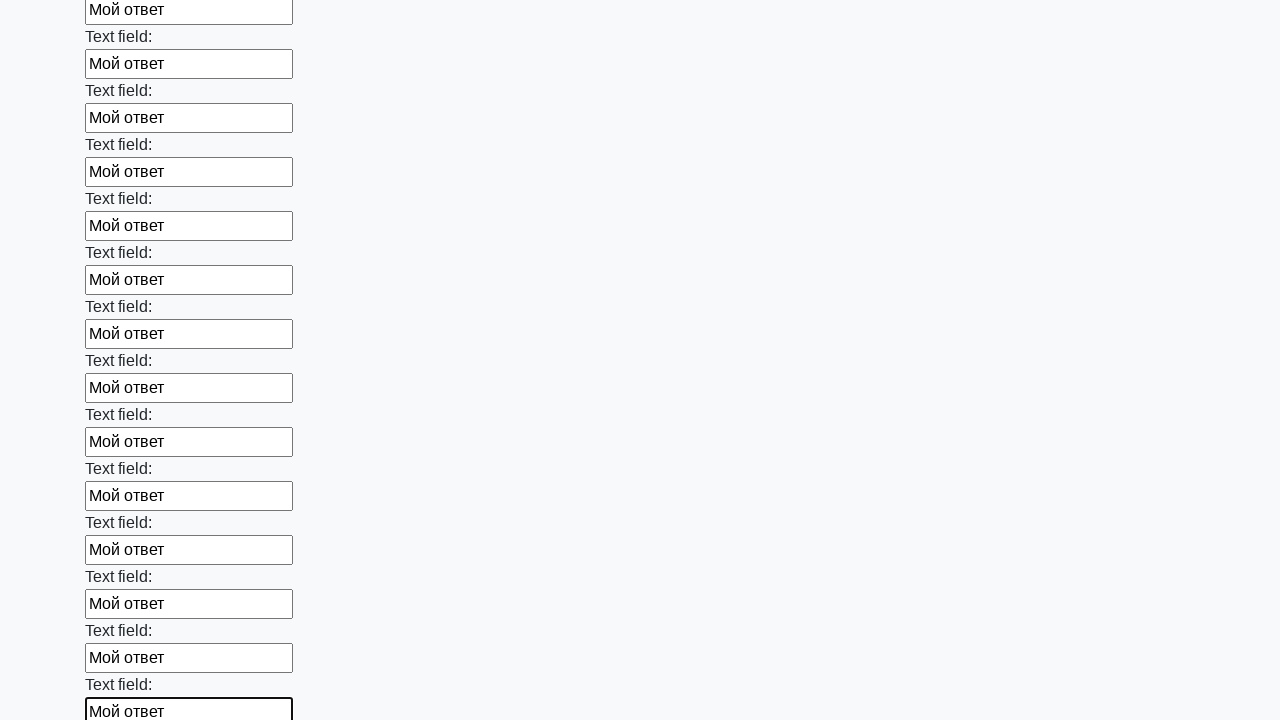

Filled an input field with 'Мой ответ' on input >> nth=70
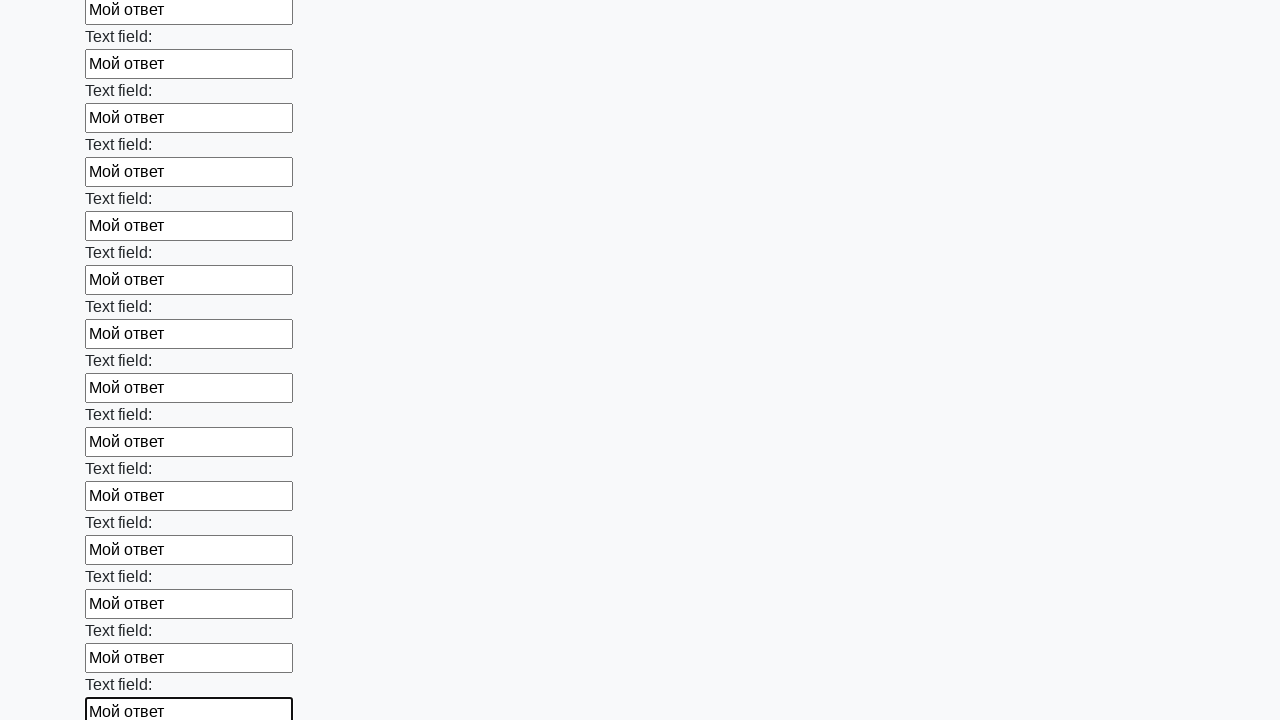

Filled an input field with 'Мой ответ' on input >> nth=71
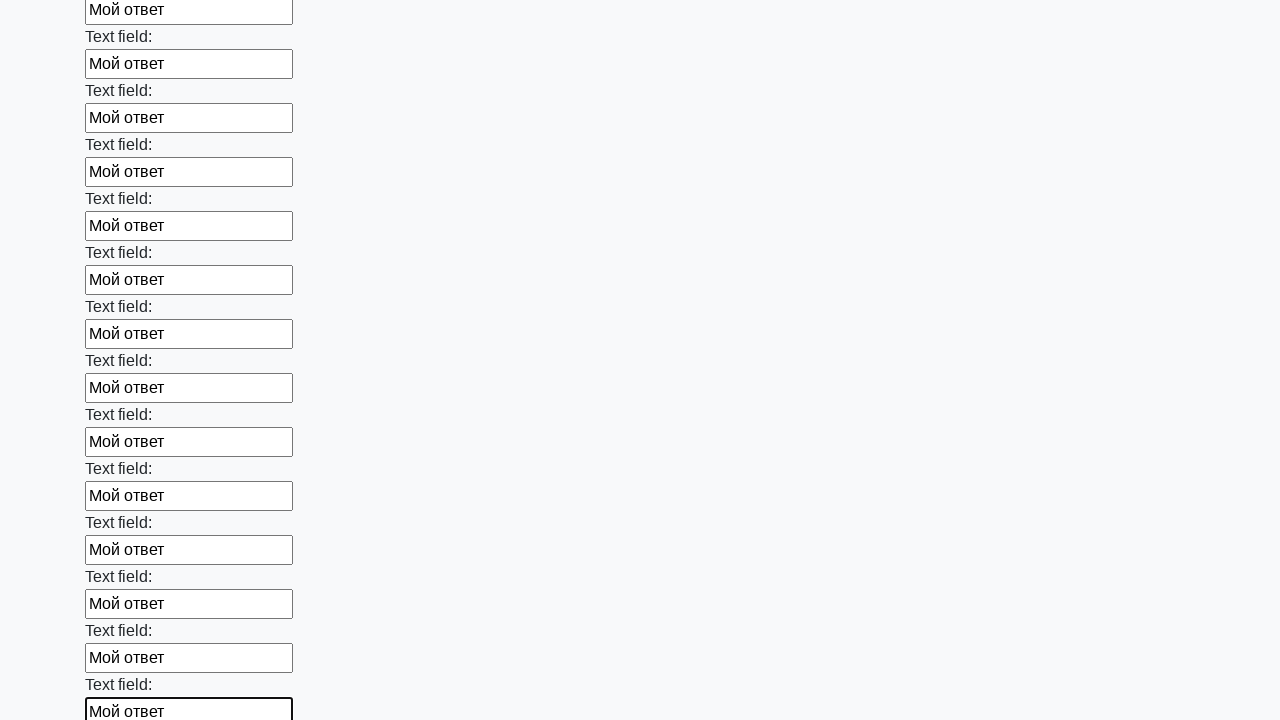

Filled an input field with 'Мой ответ' on input >> nth=72
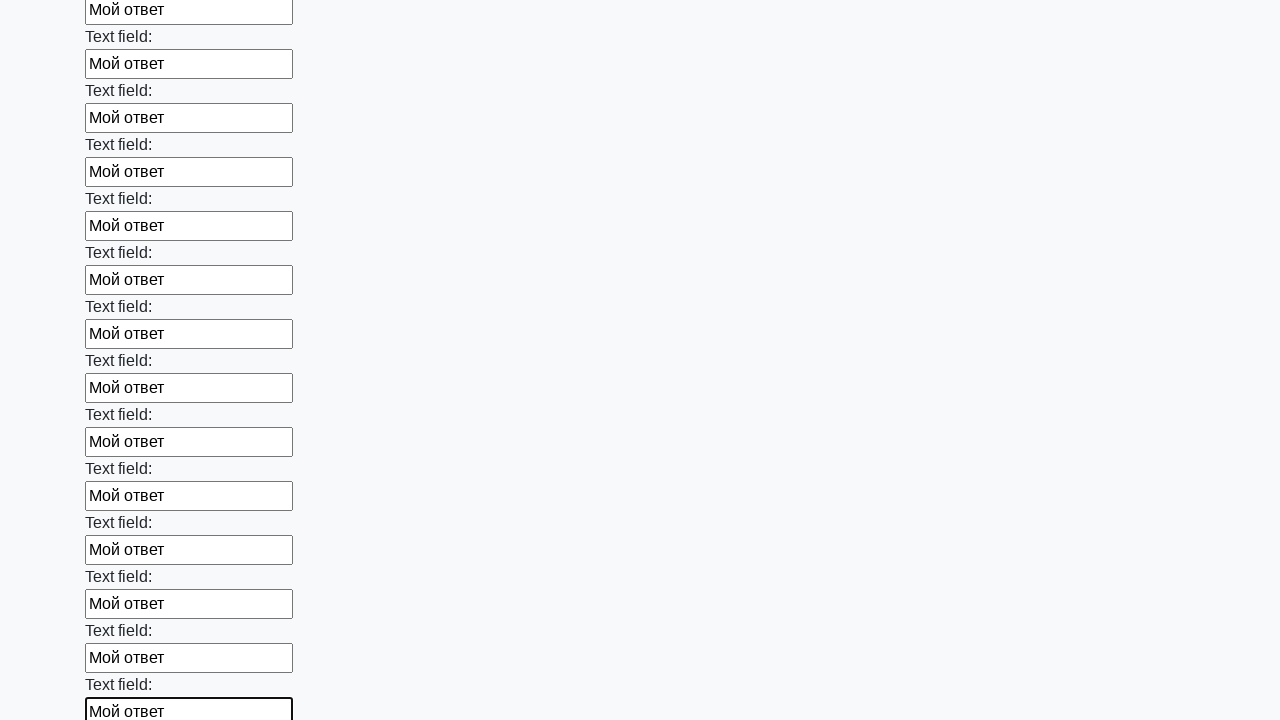

Filled an input field with 'Мой ответ' on input >> nth=73
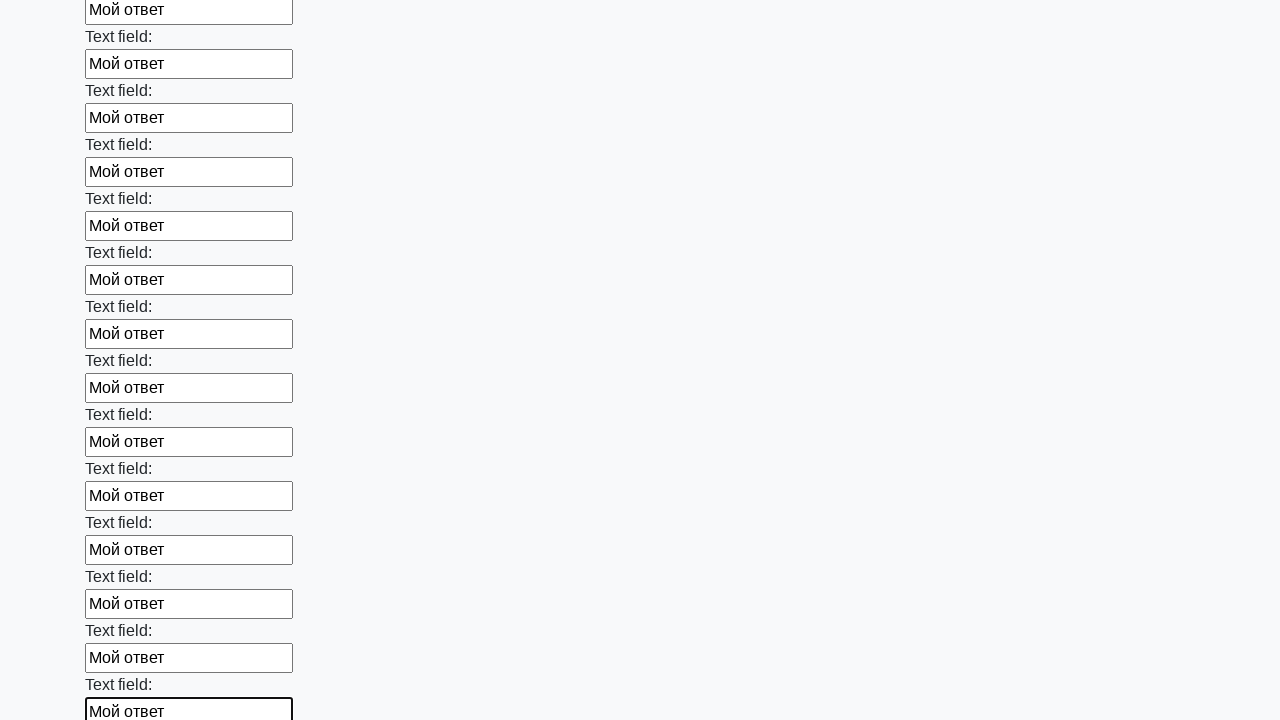

Filled an input field with 'Мой ответ' on input >> nth=74
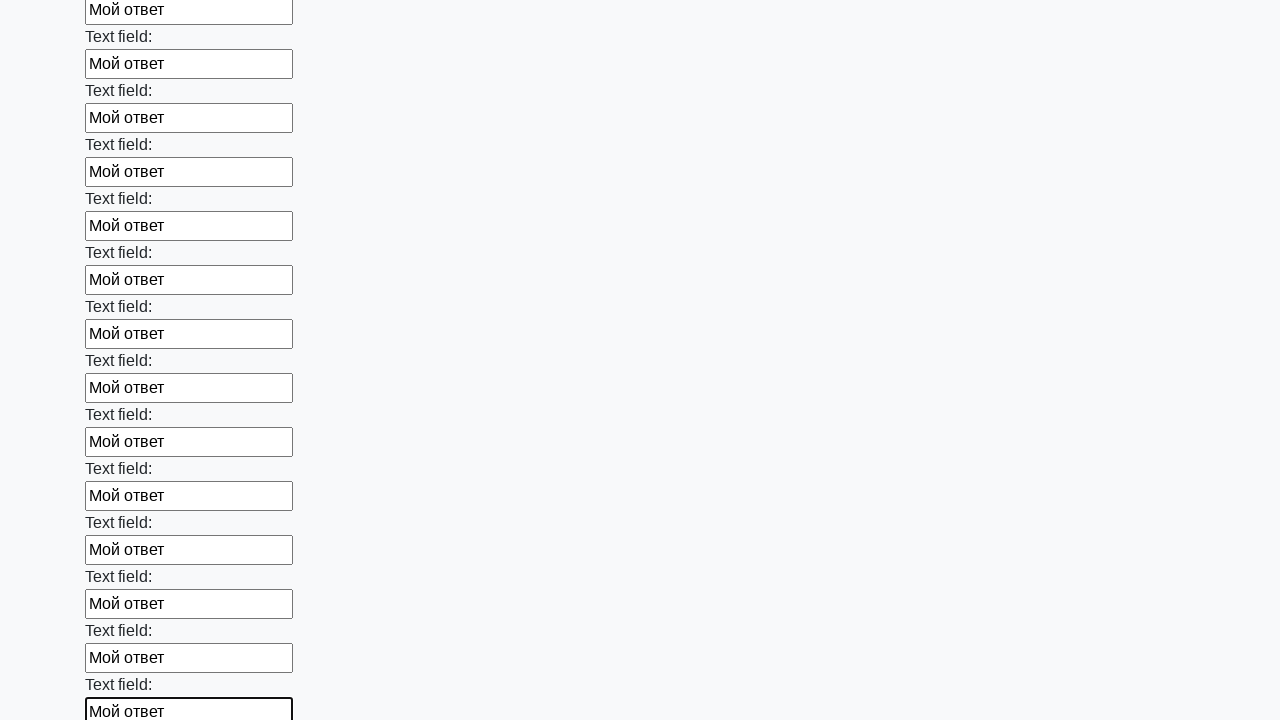

Filled an input field with 'Мой ответ' on input >> nth=75
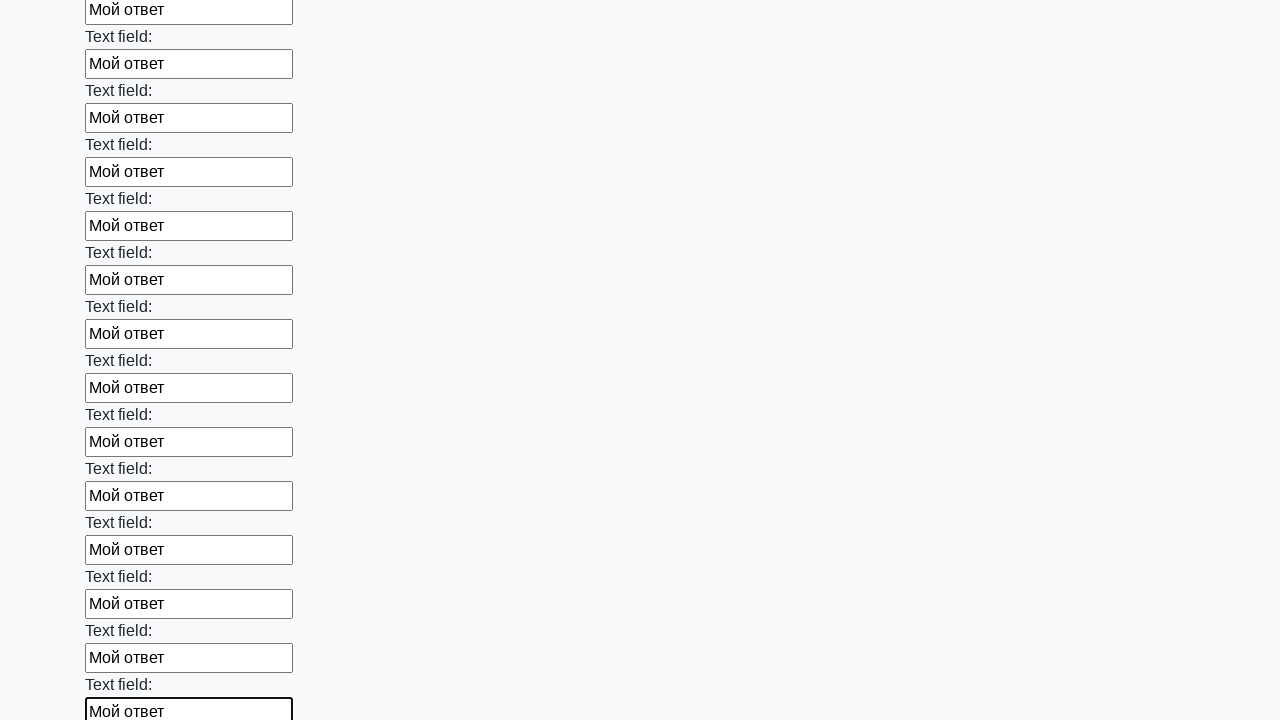

Filled an input field with 'Мой ответ' on input >> nth=76
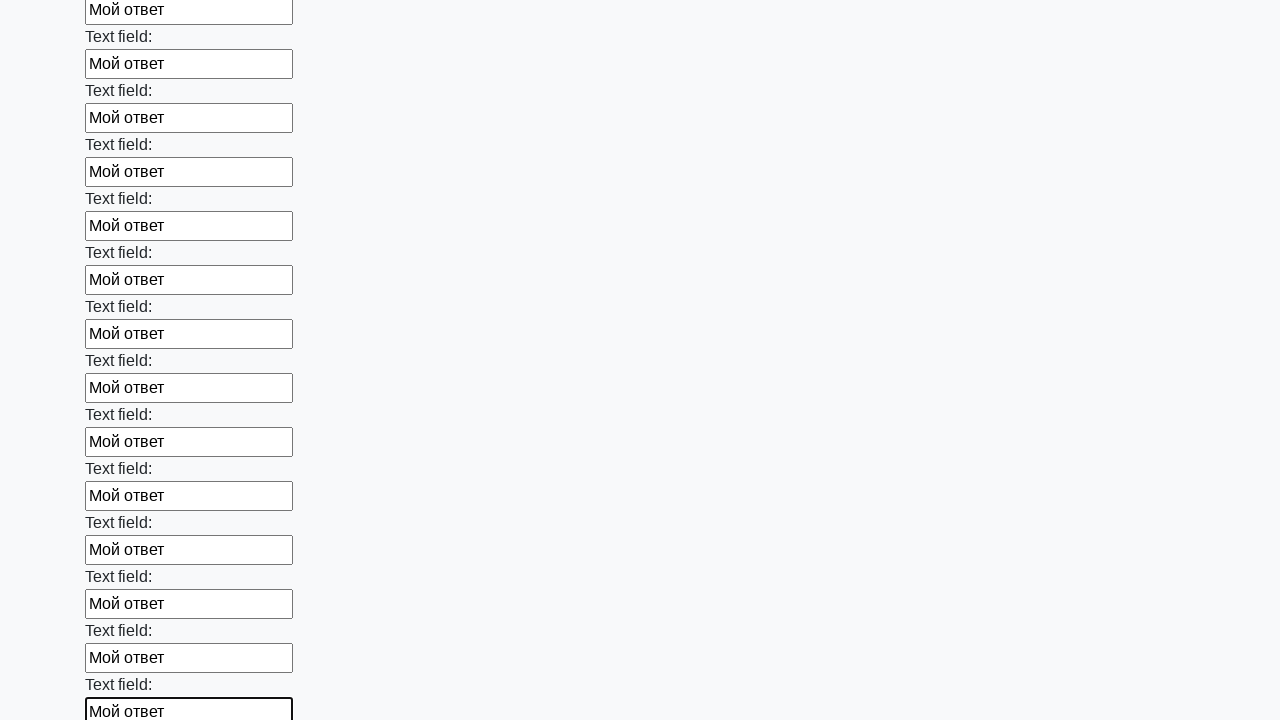

Filled an input field with 'Мой ответ' on input >> nth=77
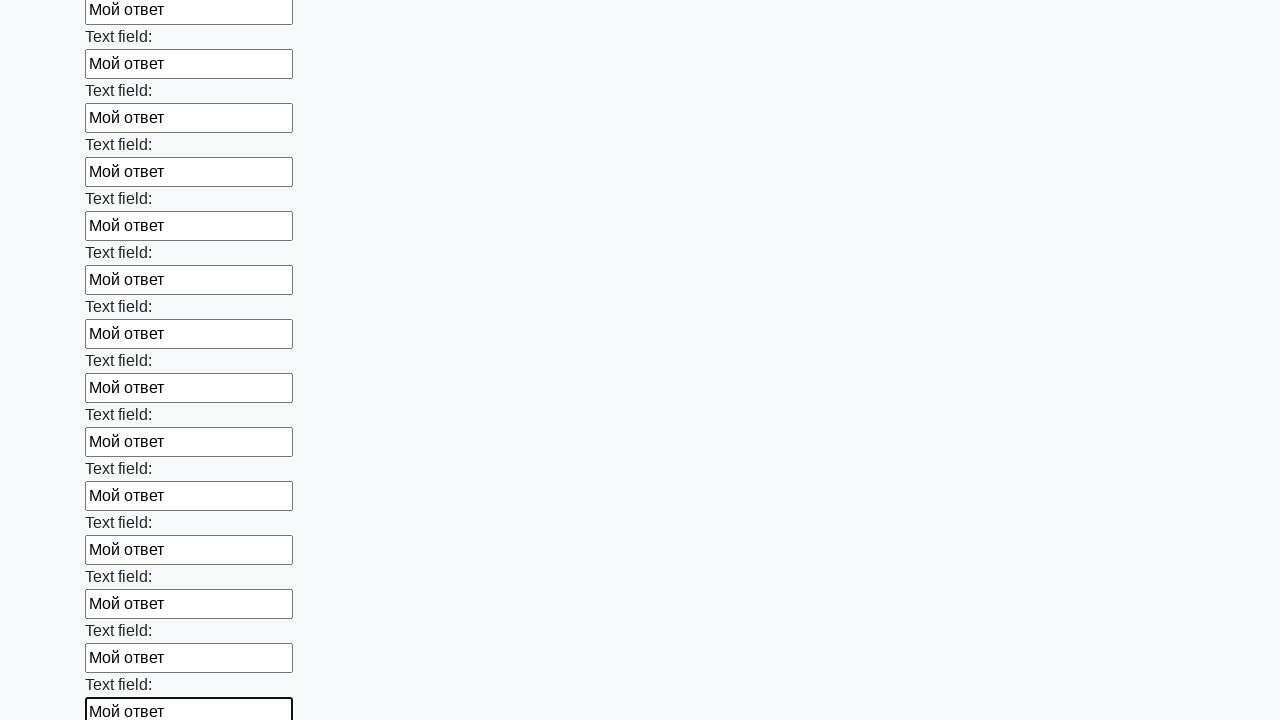

Filled an input field with 'Мой ответ' on input >> nth=78
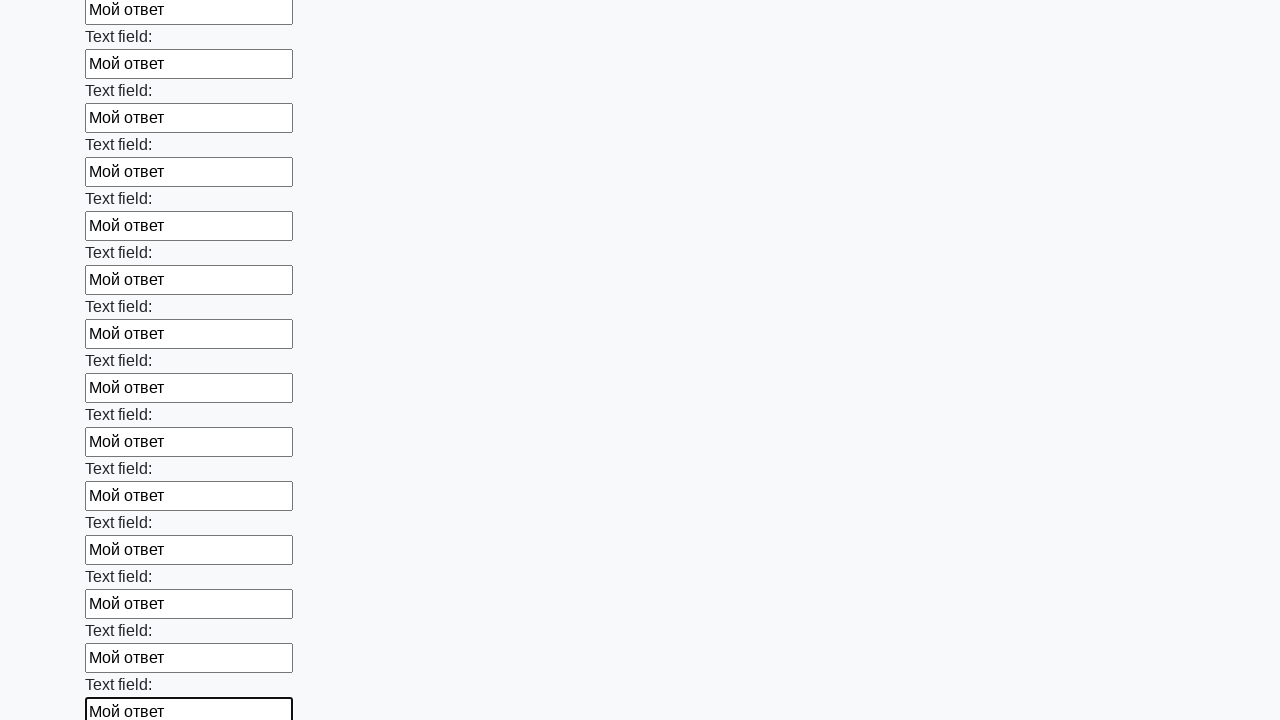

Filled an input field with 'Мой ответ' on input >> nth=79
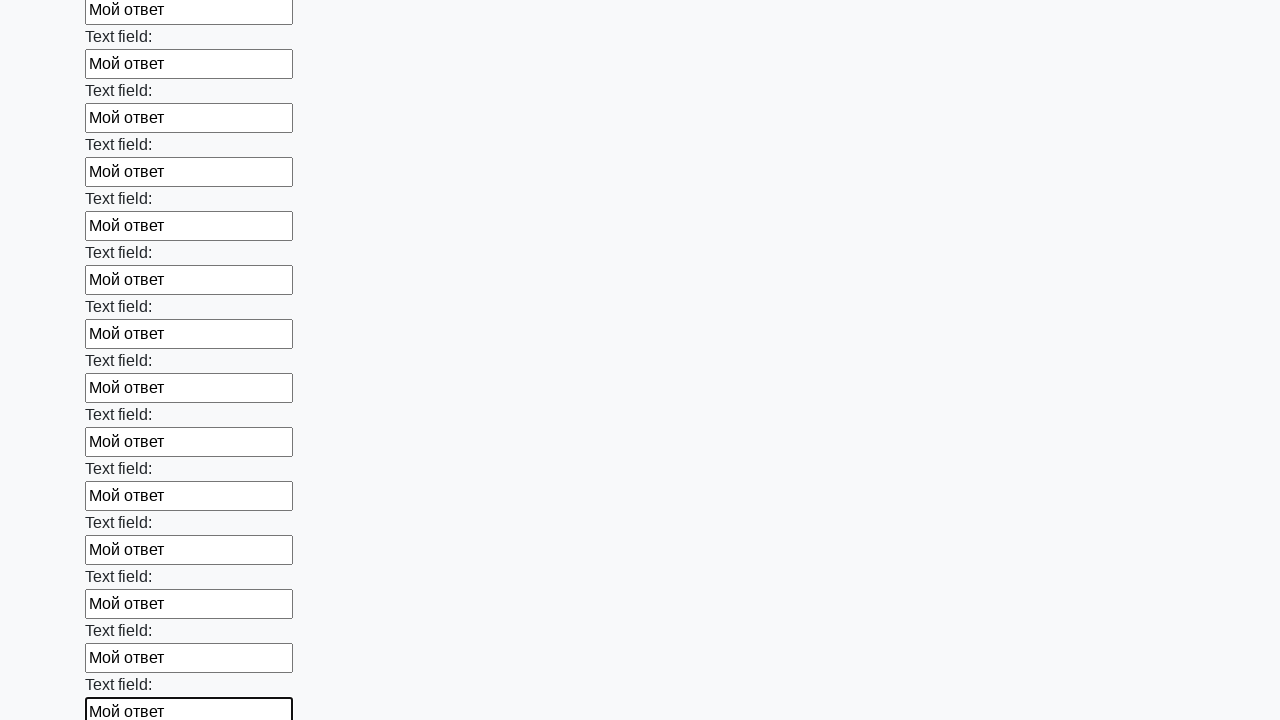

Filled an input field with 'Мой ответ' on input >> nth=80
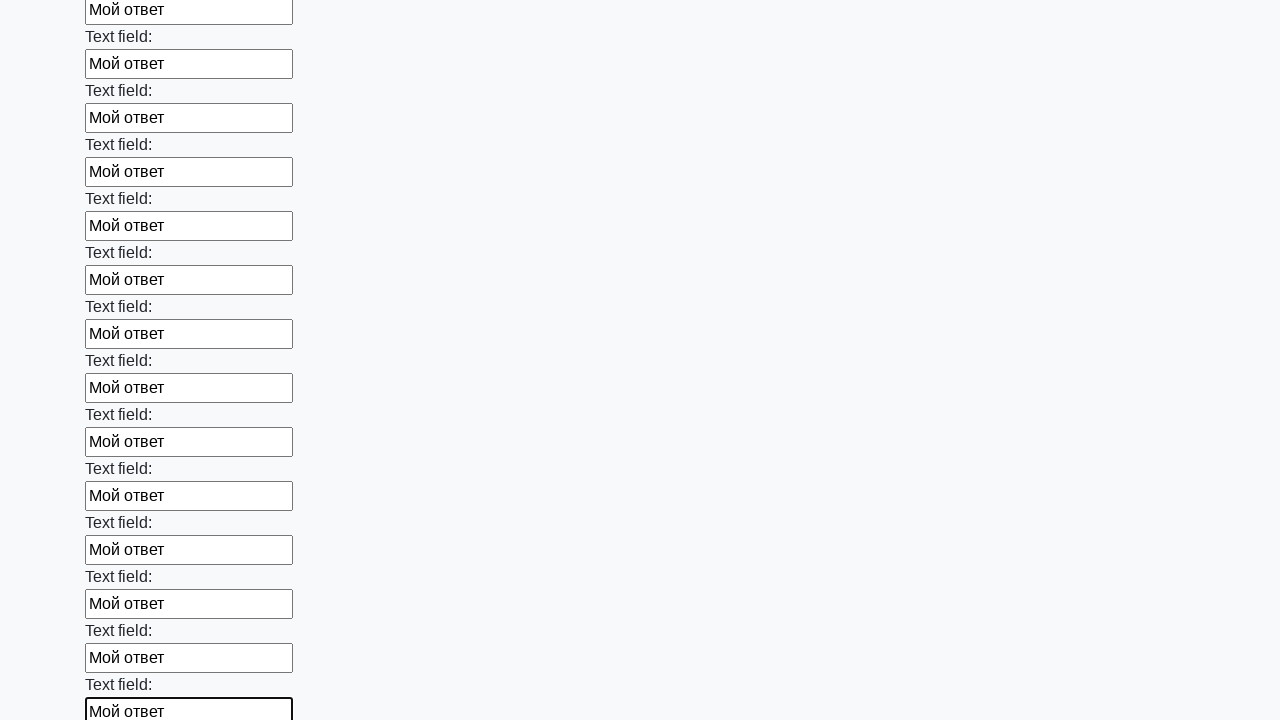

Filled an input field with 'Мой ответ' on input >> nth=81
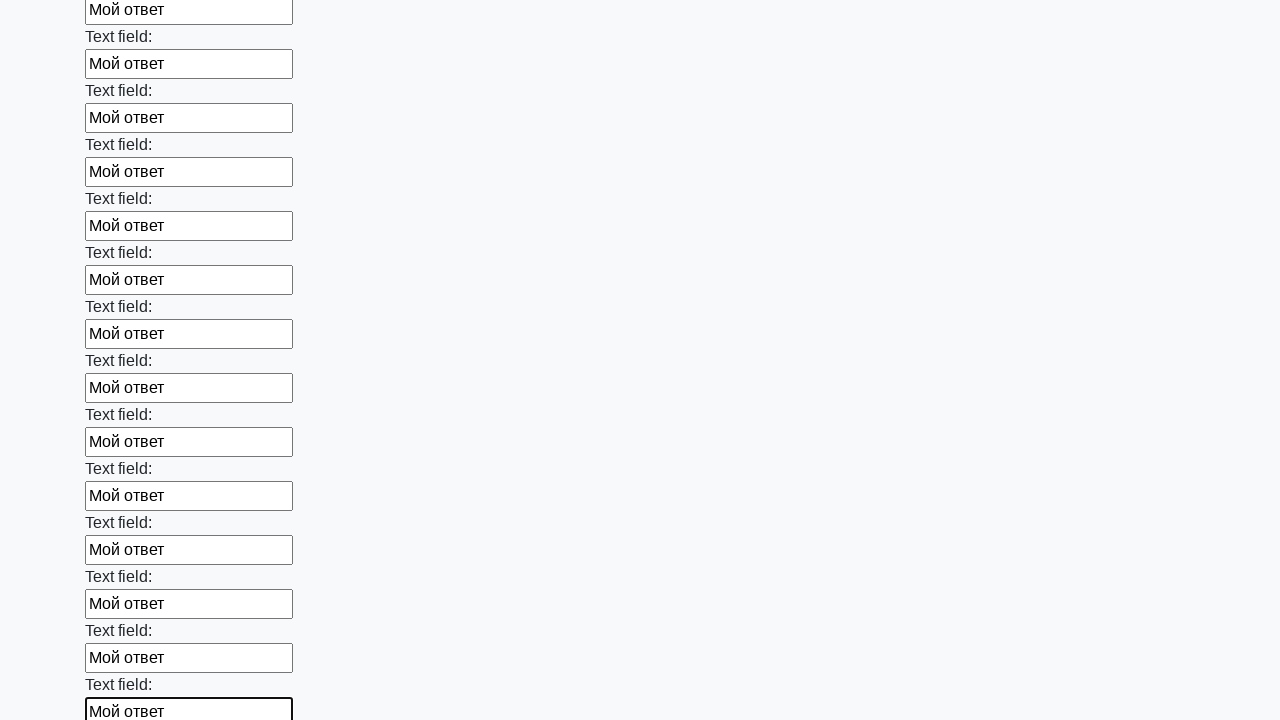

Filled an input field with 'Мой ответ' on input >> nth=82
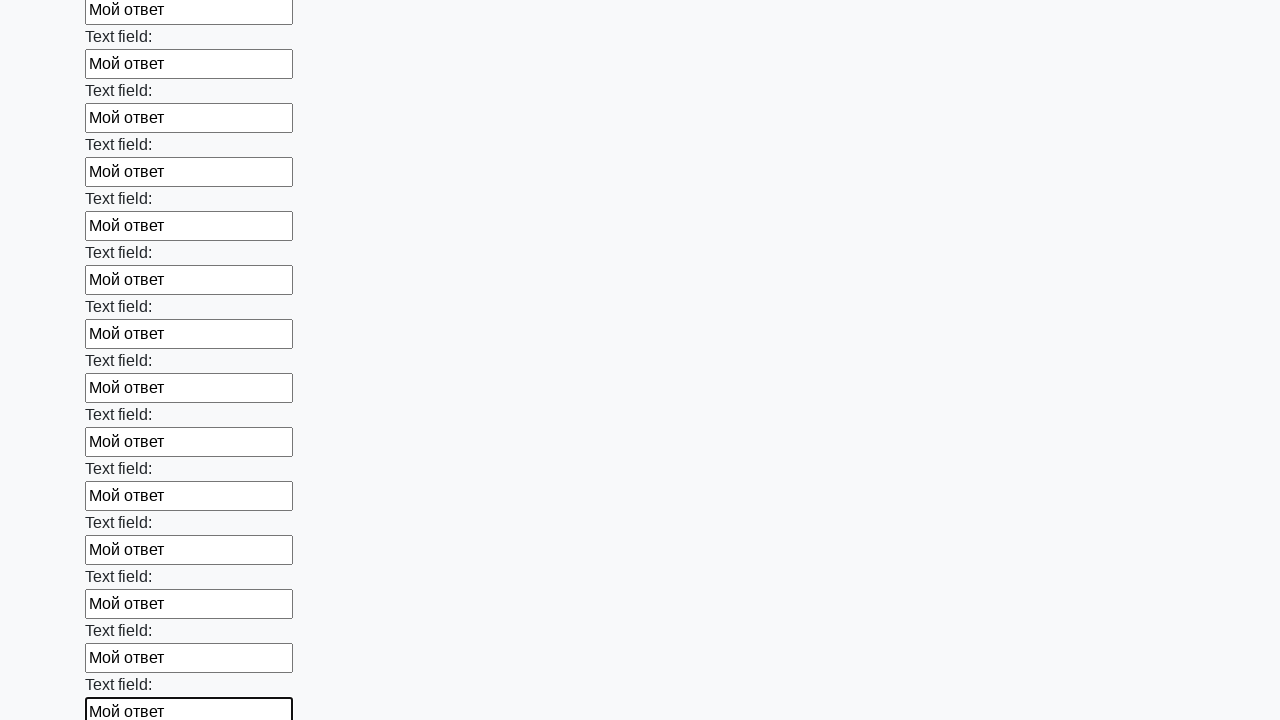

Filled an input field with 'Мой ответ' on input >> nth=83
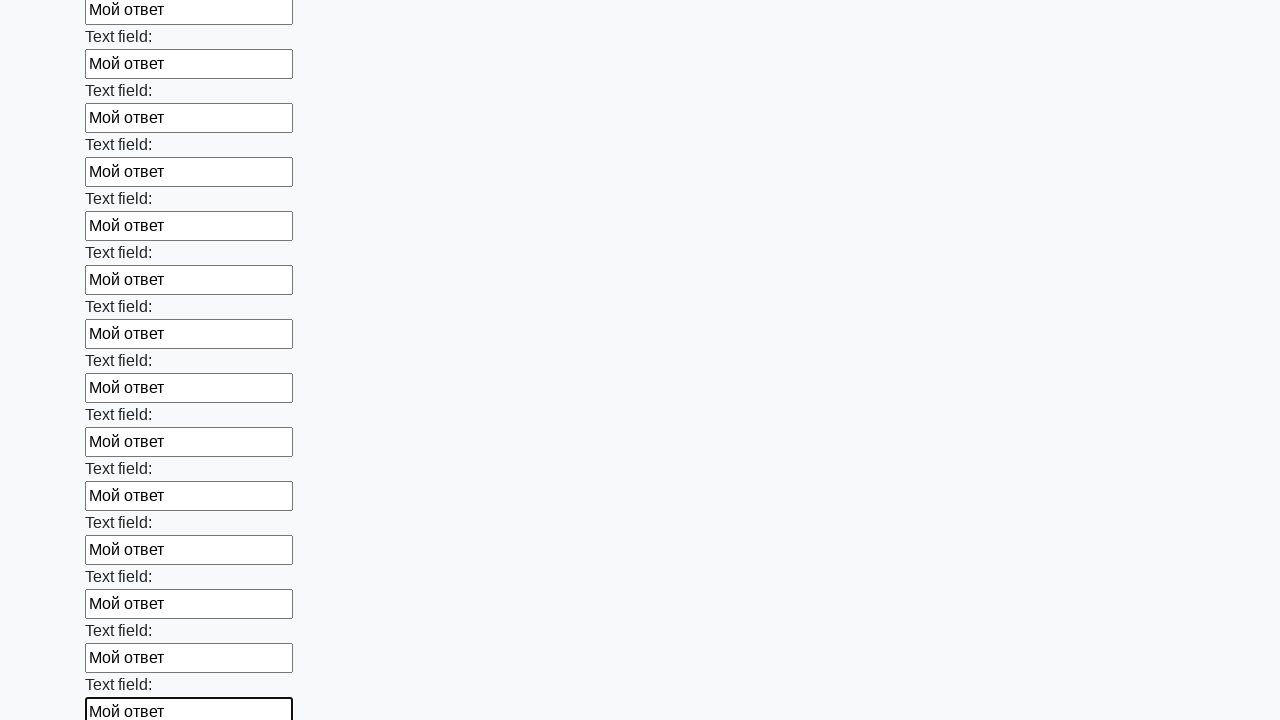

Filled an input field with 'Мой ответ' on input >> nth=84
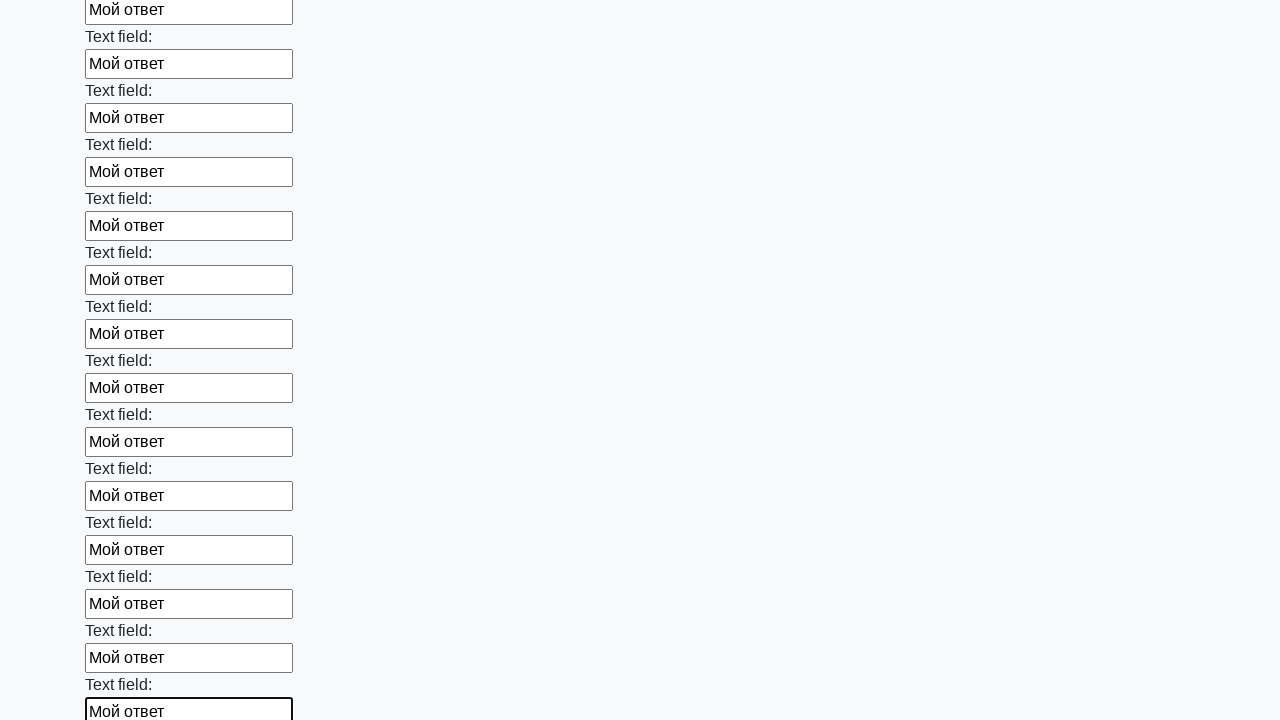

Filled an input field with 'Мой ответ' on input >> nth=85
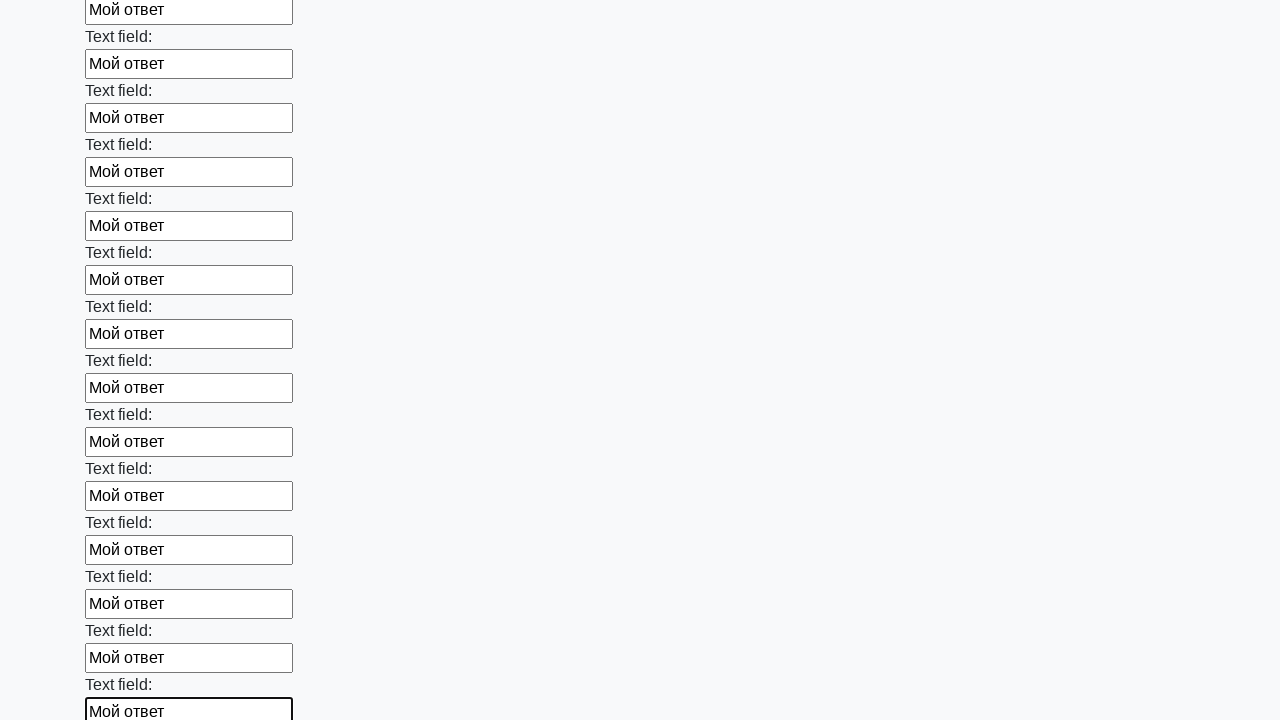

Filled an input field with 'Мой ответ' on input >> nth=86
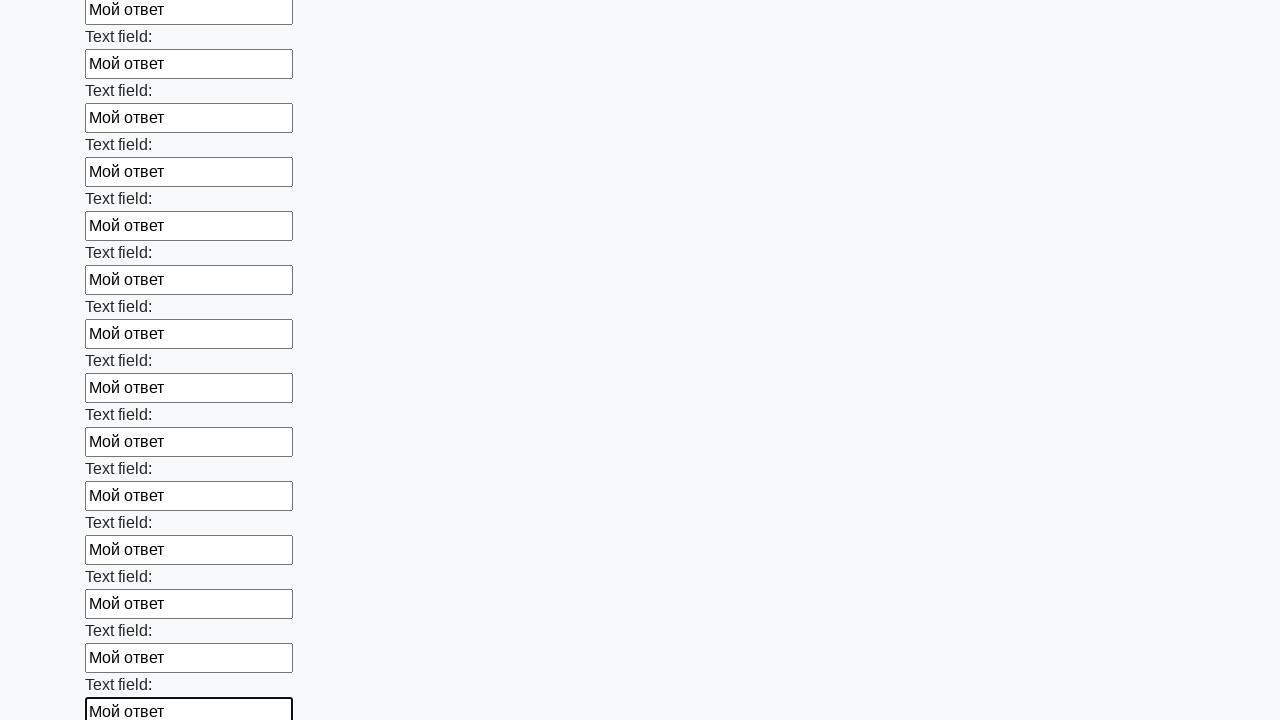

Filled an input field with 'Мой ответ' on input >> nth=87
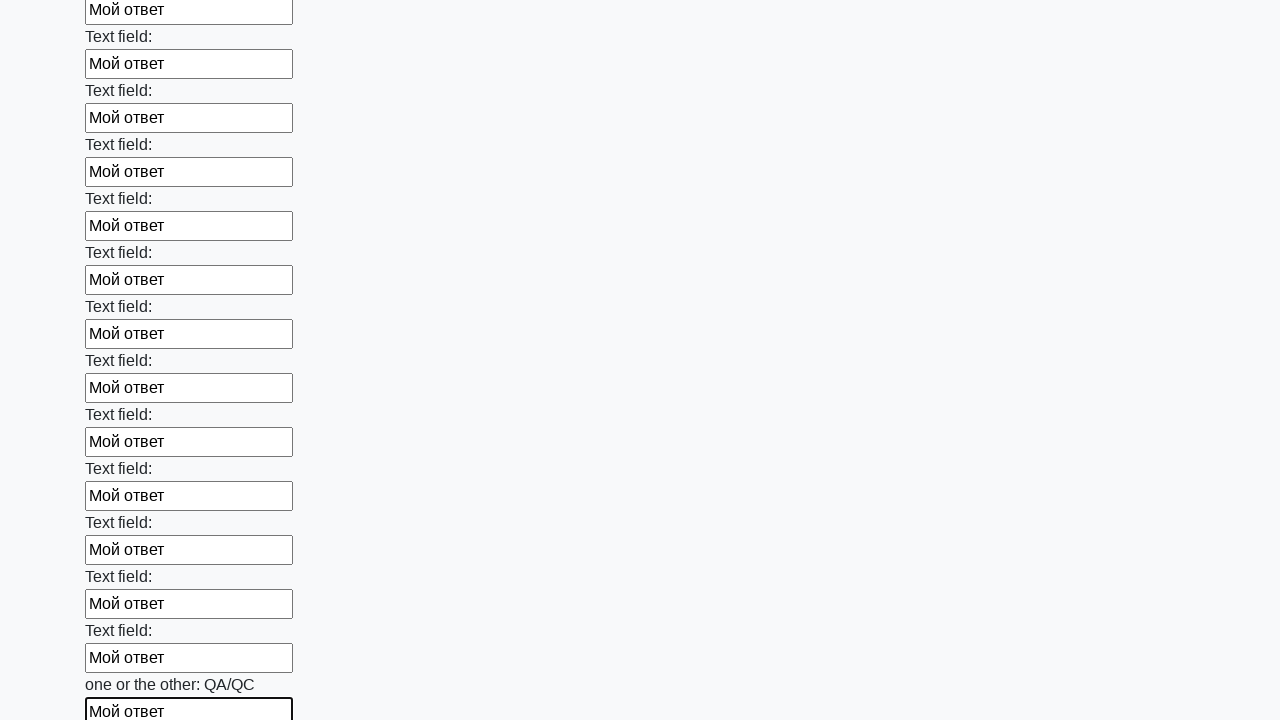

Filled an input field with 'Мой ответ' on input >> nth=88
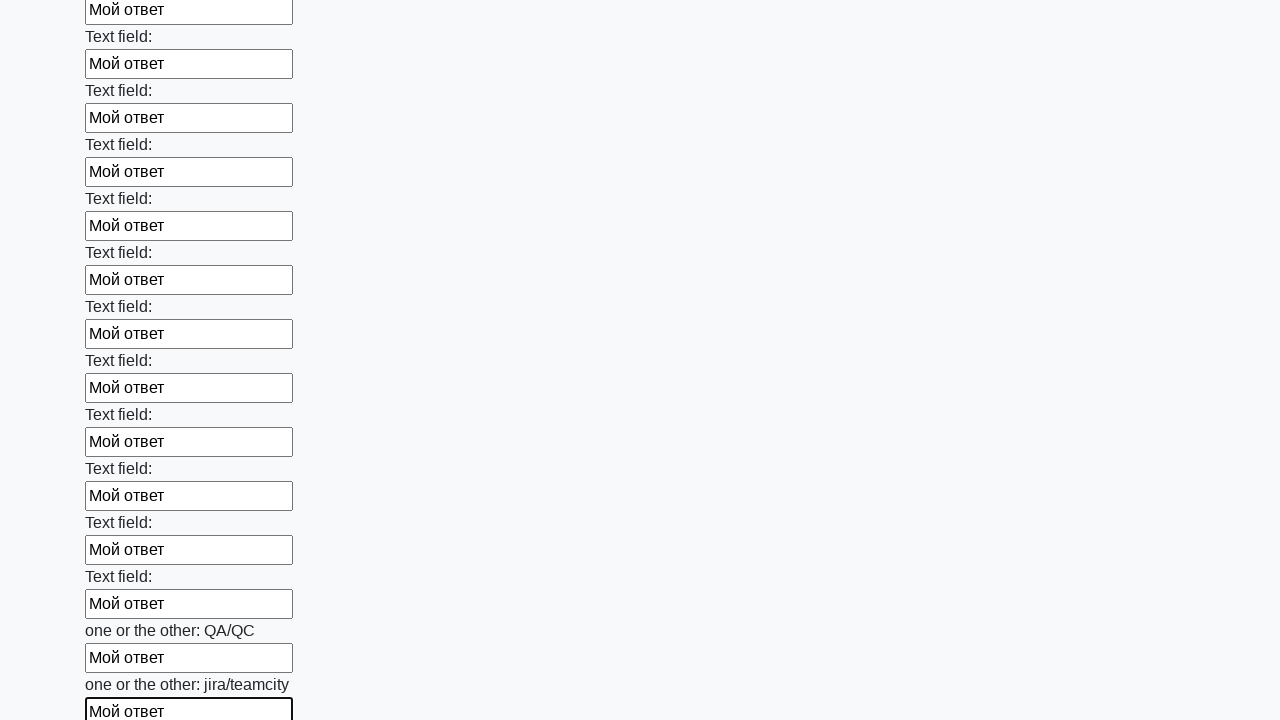

Filled an input field with 'Мой ответ' on input >> nth=89
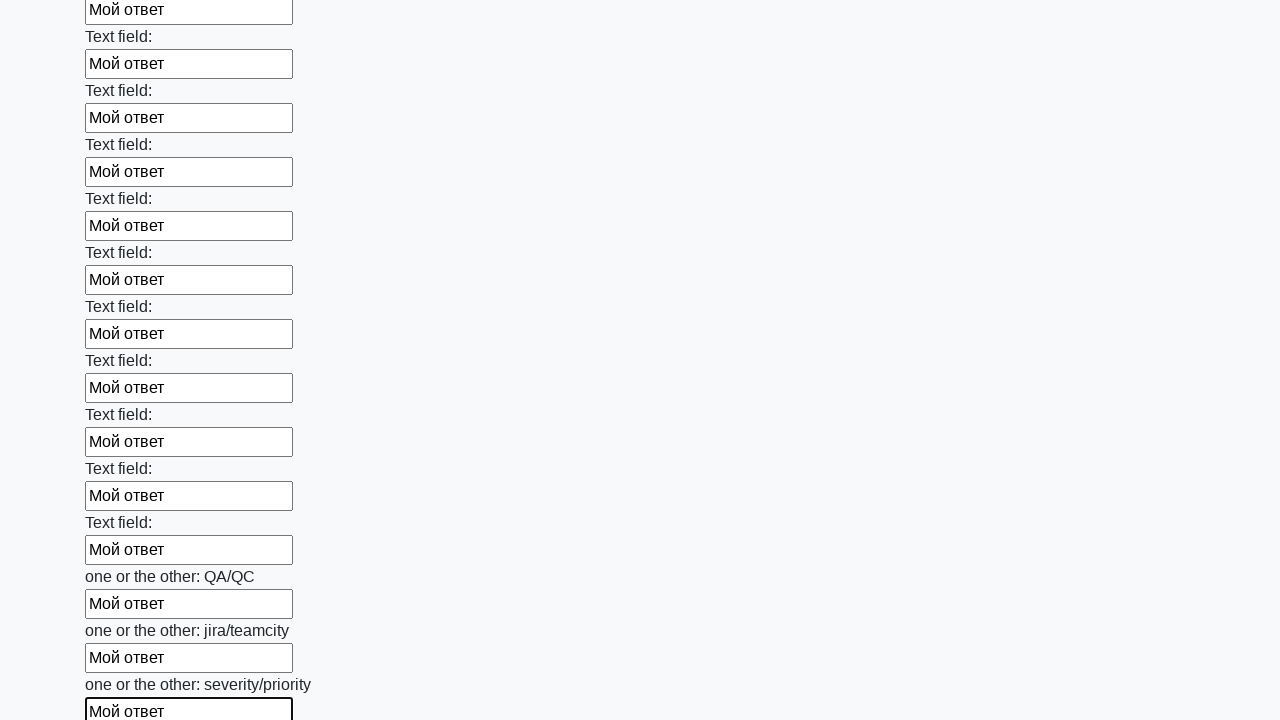

Filled an input field with 'Мой ответ' on input >> nth=90
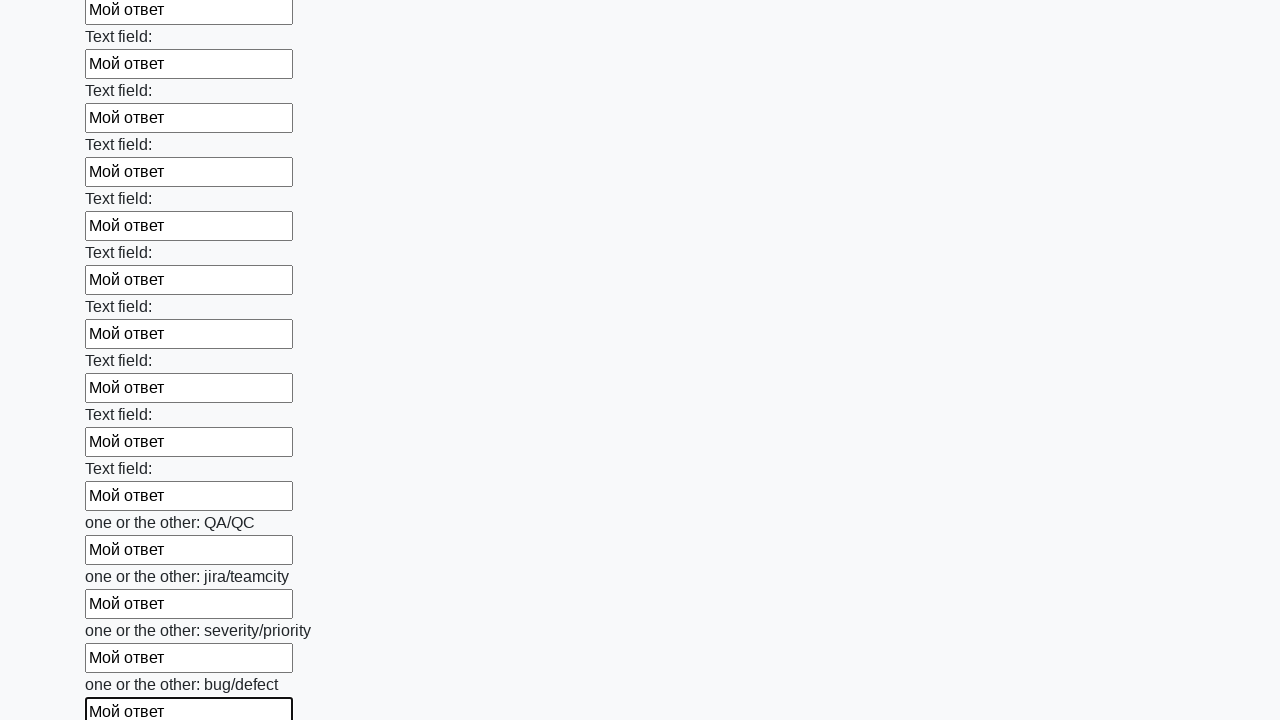

Filled an input field with 'Мой ответ' on input >> nth=91
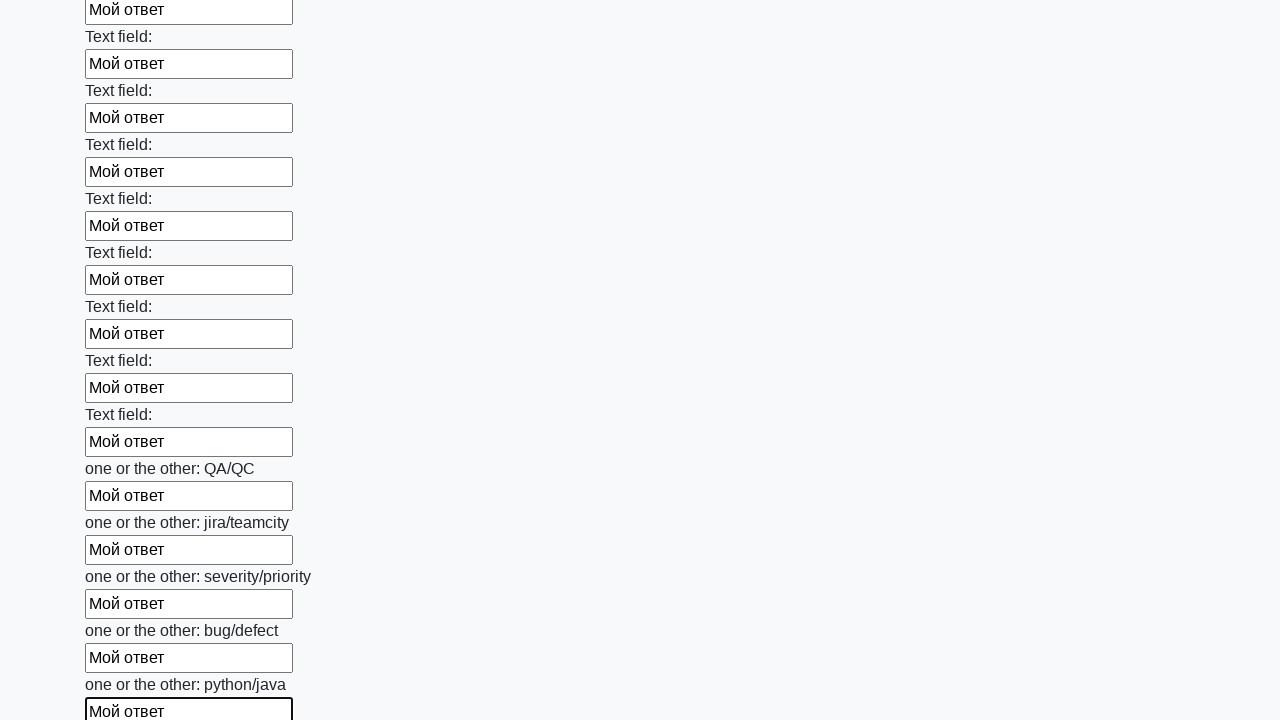

Filled an input field with 'Мой ответ' on input >> nth=92
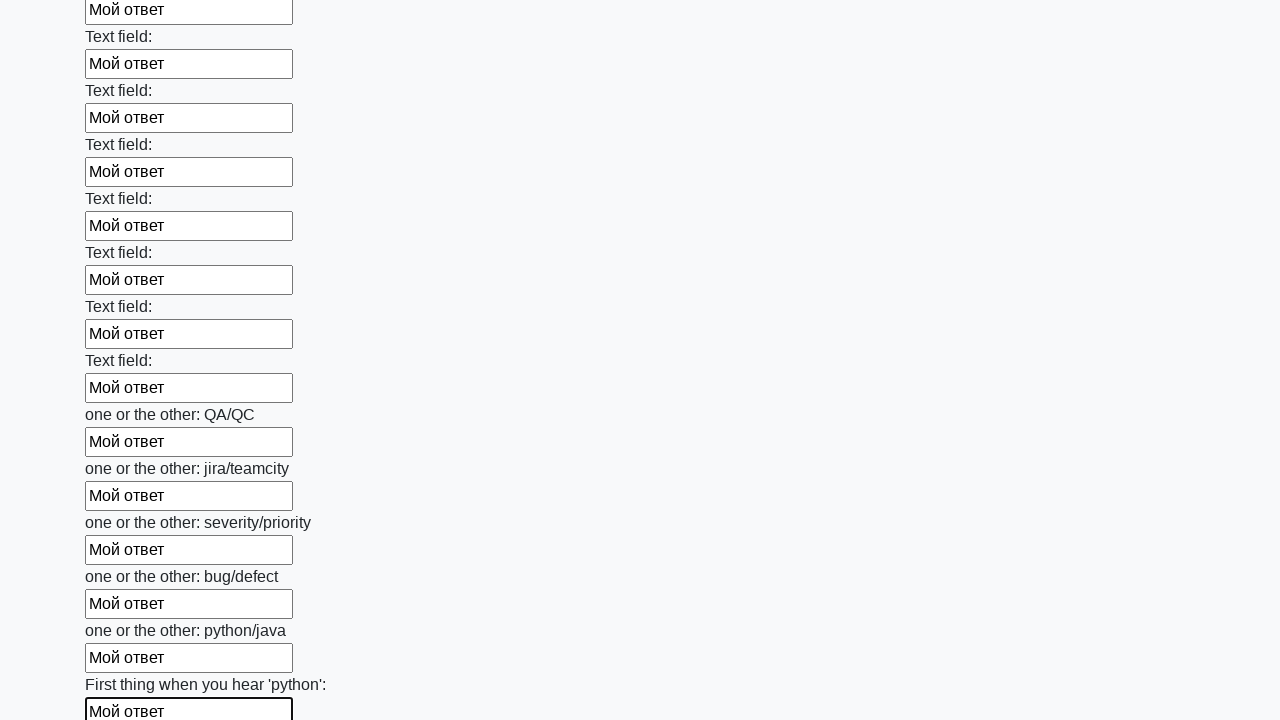

Filled an input field with 'Мой ответ' on input >> nth=93
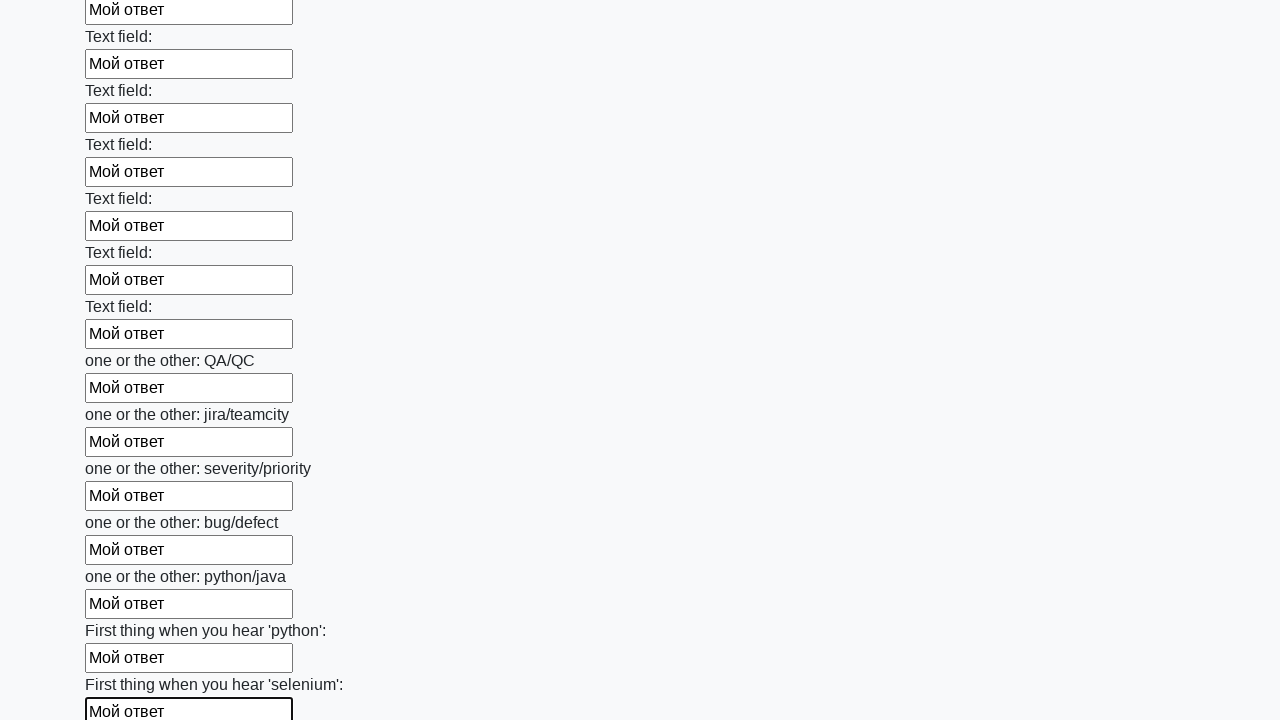

Filled an input field with 'Мой ответ' on input >> nth=94
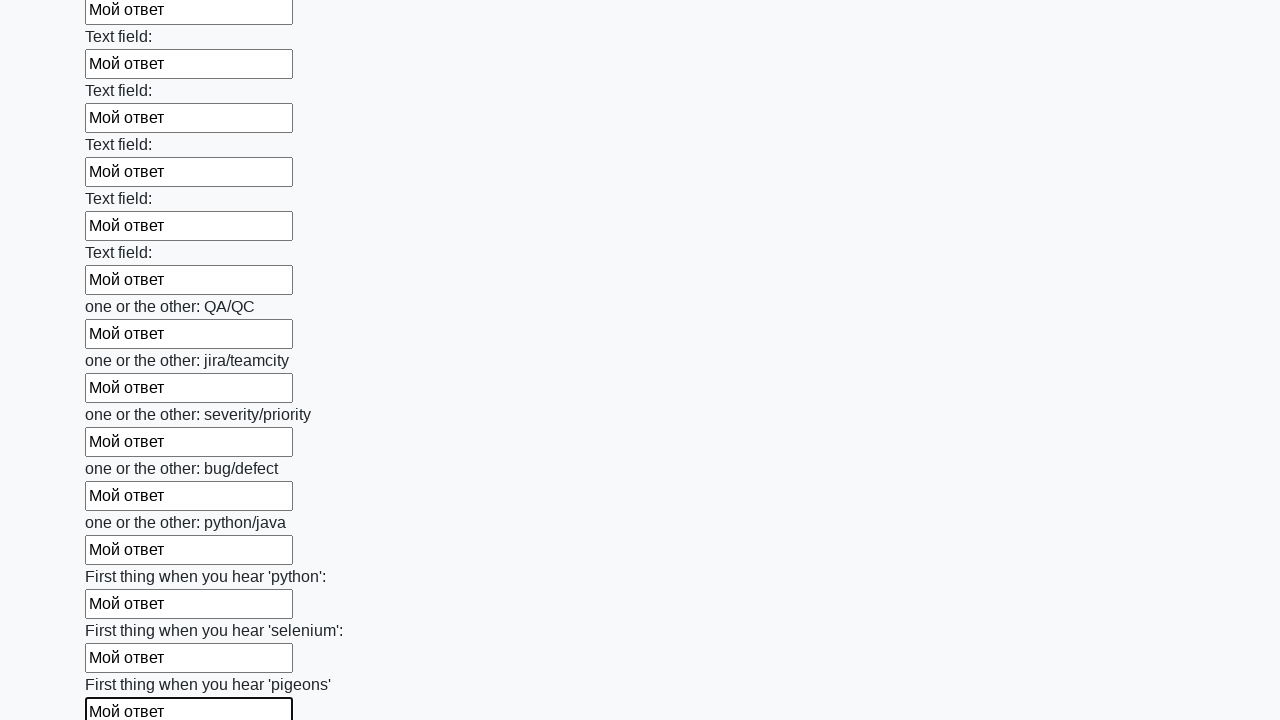

Filled an input field with 'Мой ответ' on input >> nth=95
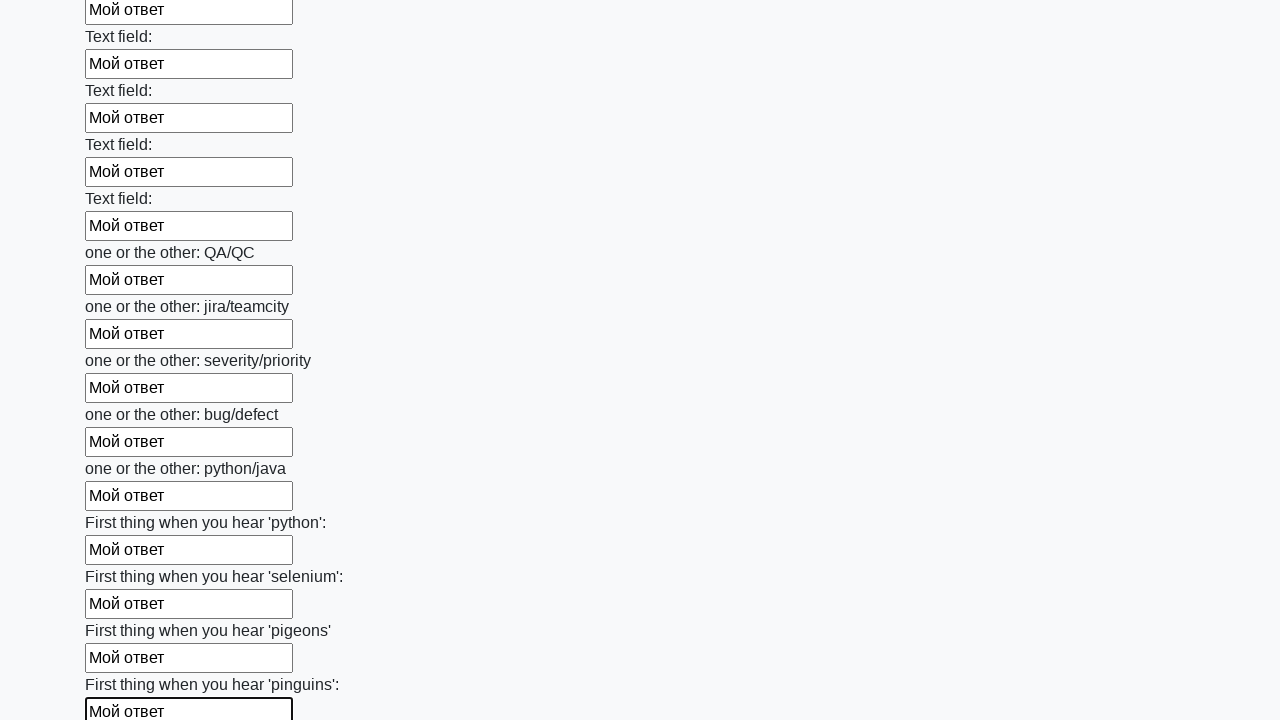

Filled an input field with 'Мой ответ' on input >> nth=96
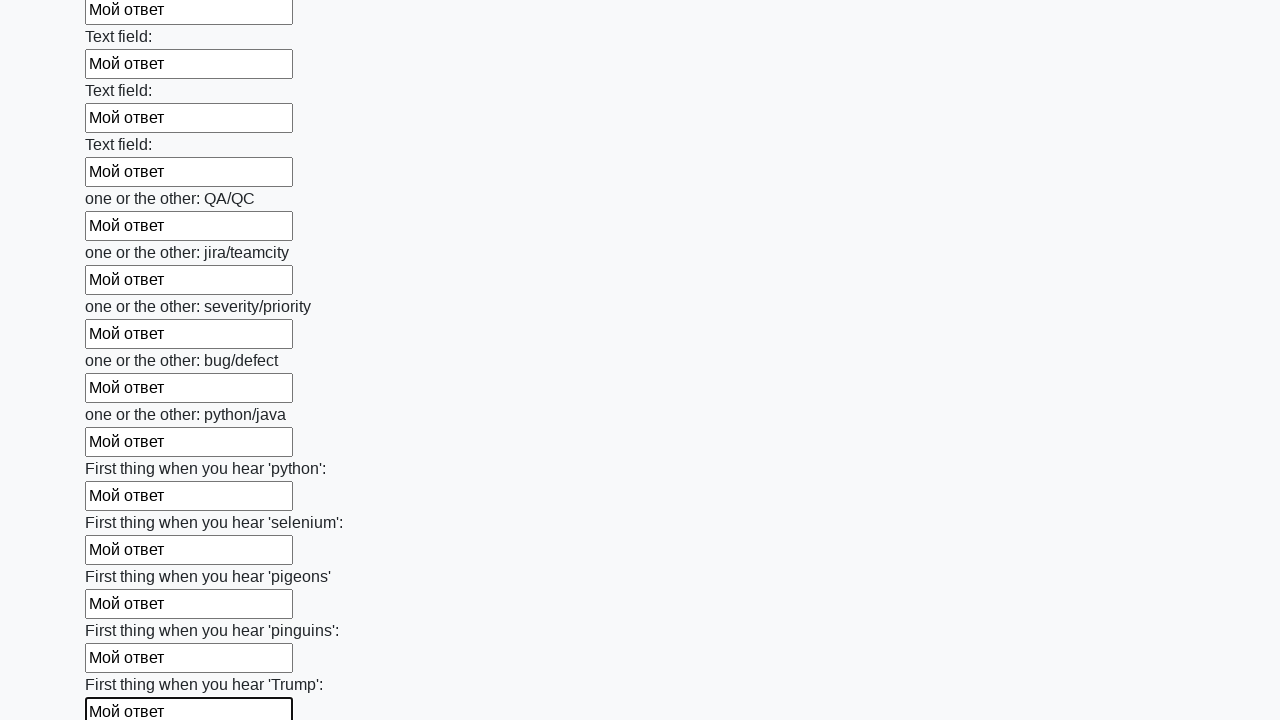

Filled an input field with 'Мой ответ' on input >> nth=97
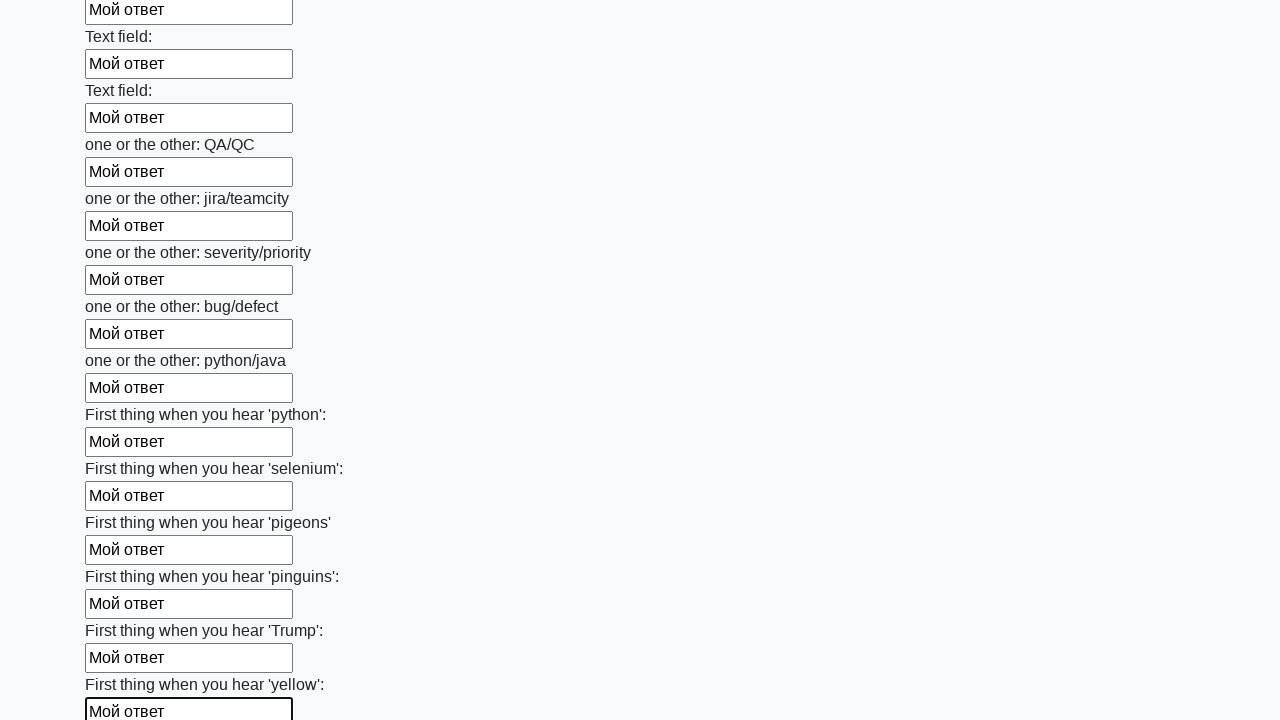

Filled an input field with 'Мой ответ' on input >> nth=98
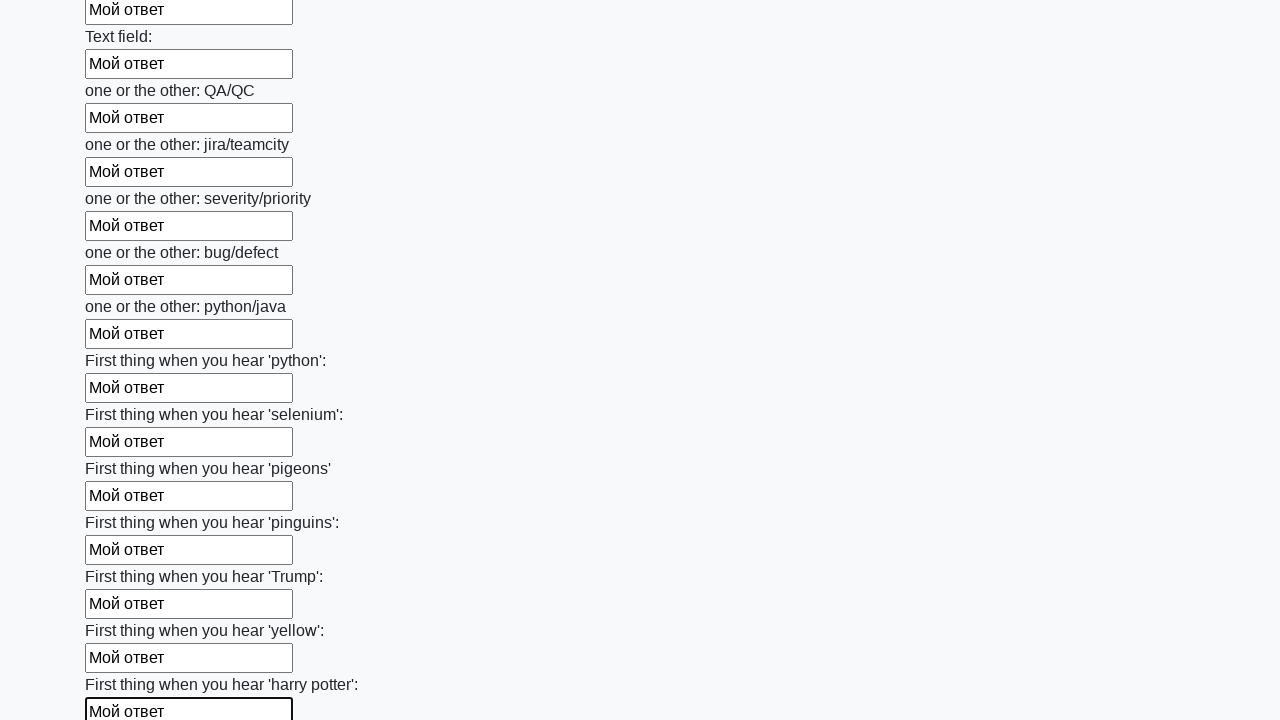

Filled an input field with 'Мой ответ' on input >> nth=99
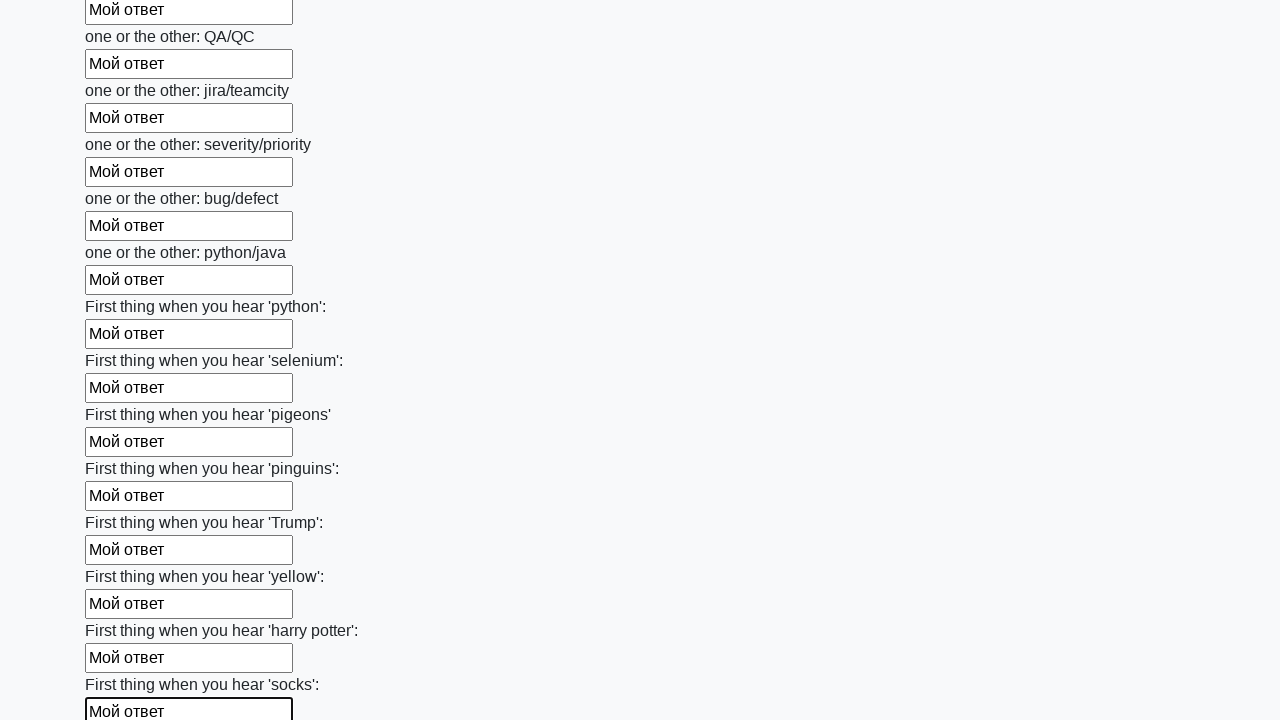

Clicked the submit button to submit the form at (123, 611) on button.btn
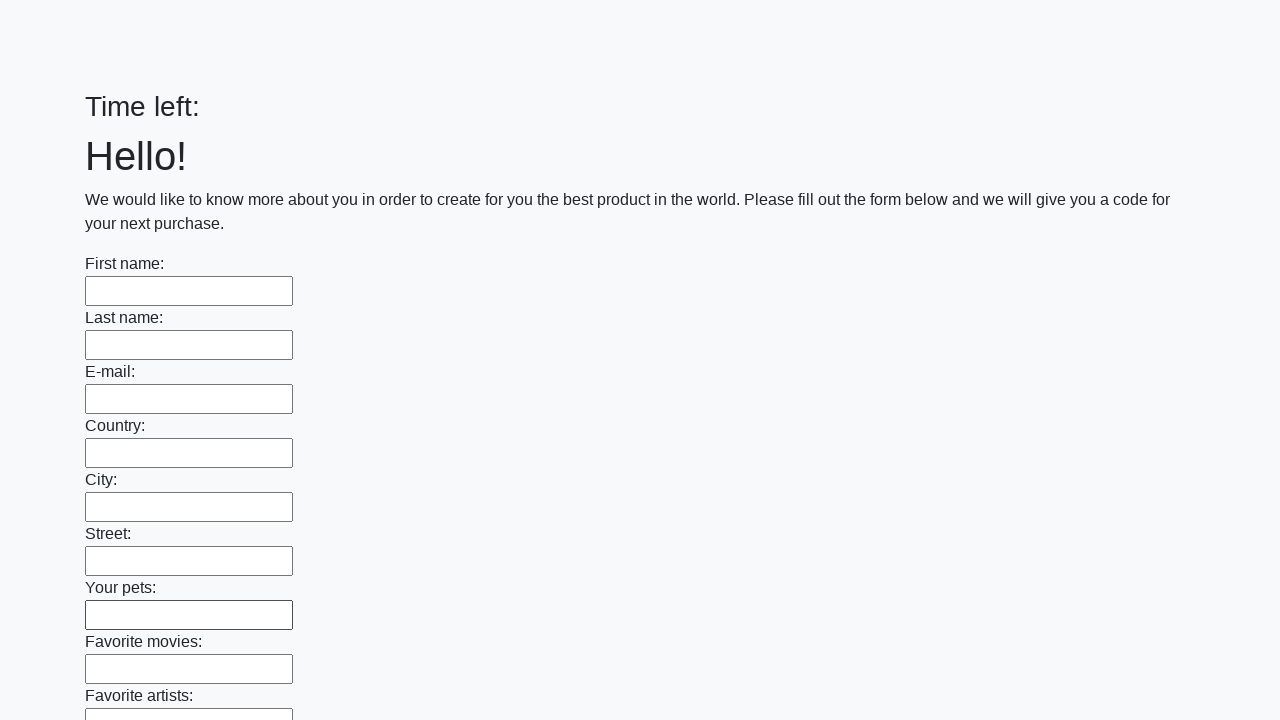

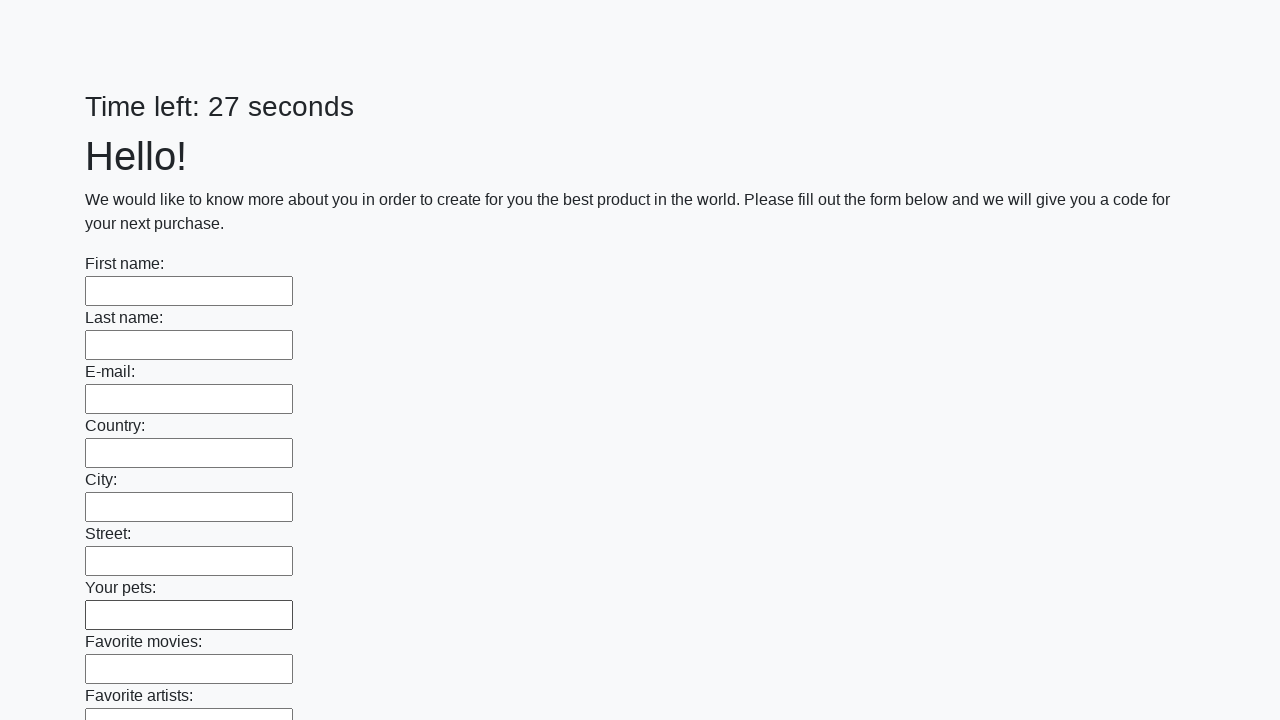